Tests filling out a large form by entering text into all text input fields and clicking the submit button

Starting URL: http://suninjuly.github.io/huge_form.html

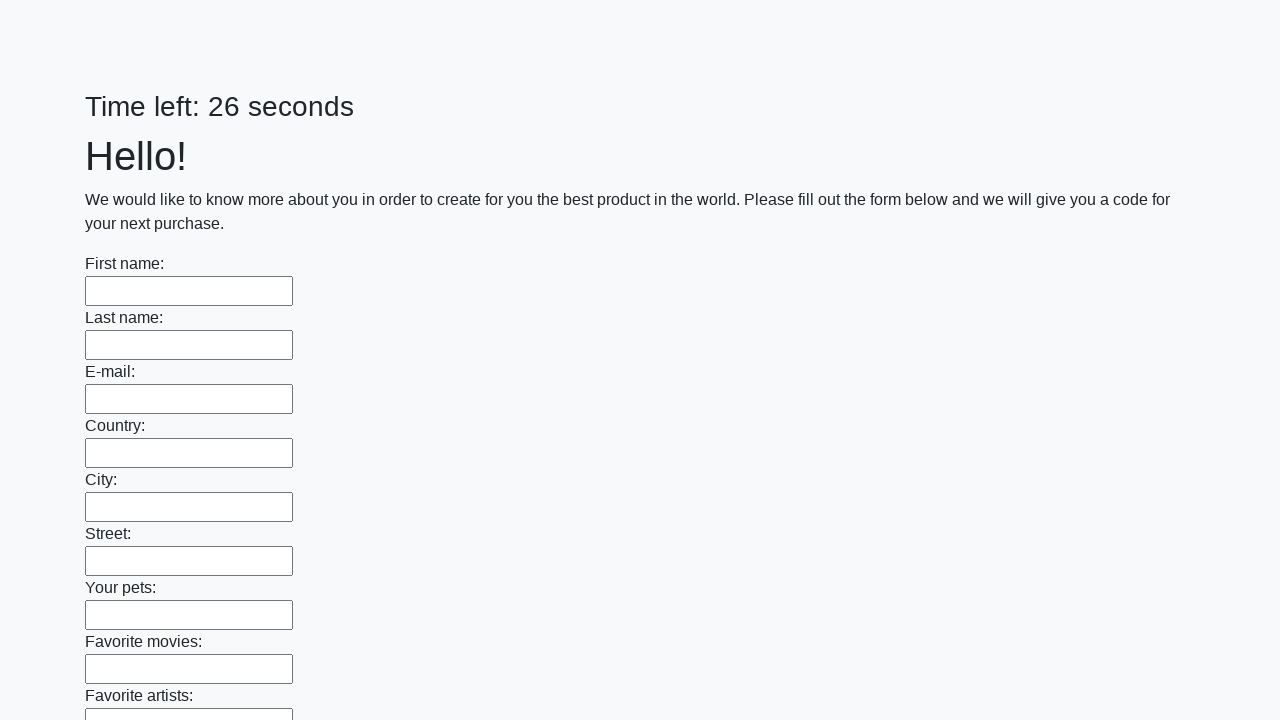

Navigated to huge form page
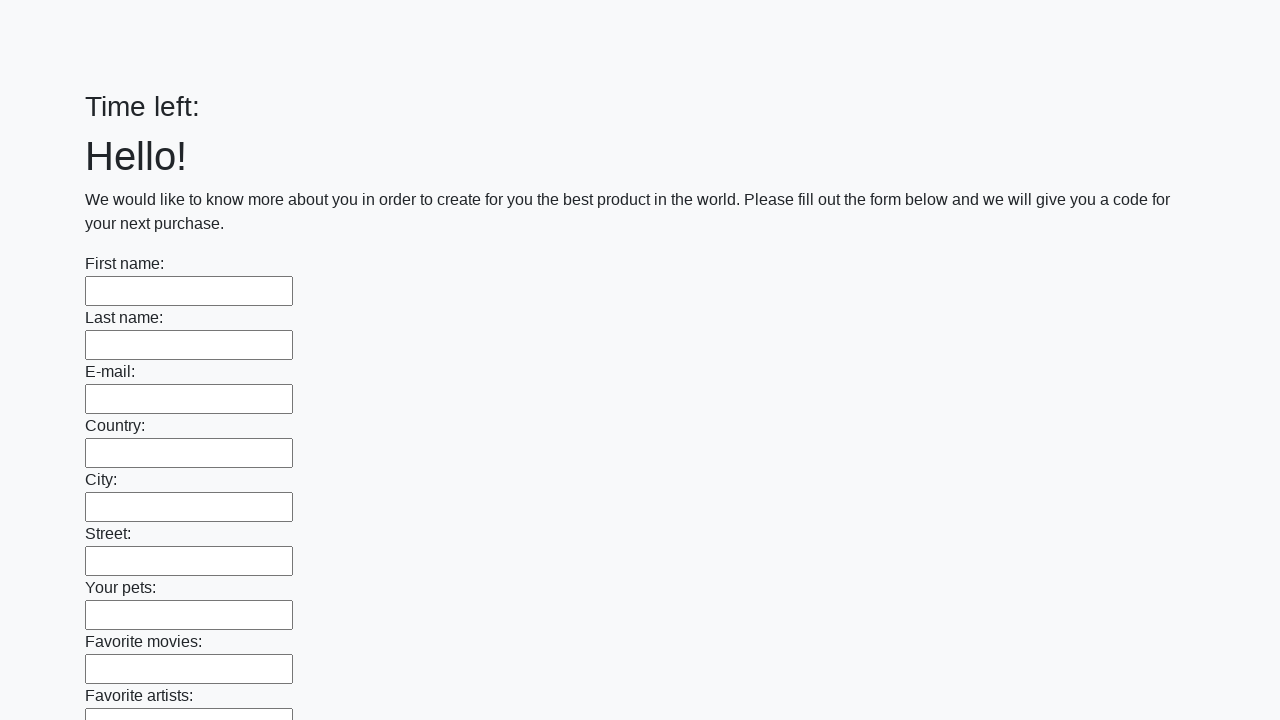

Located all text input fields on the form
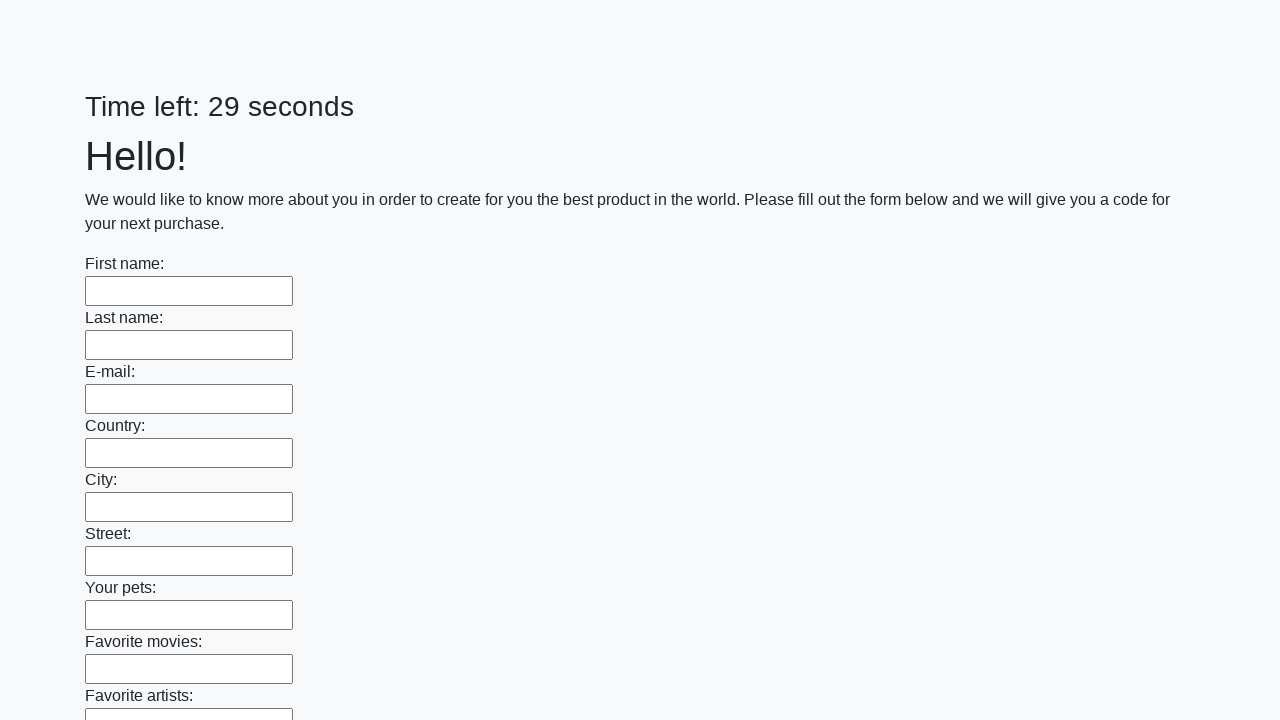

Filled a text input field with 'Мой ответ' on input[type='text'] >> nth=0
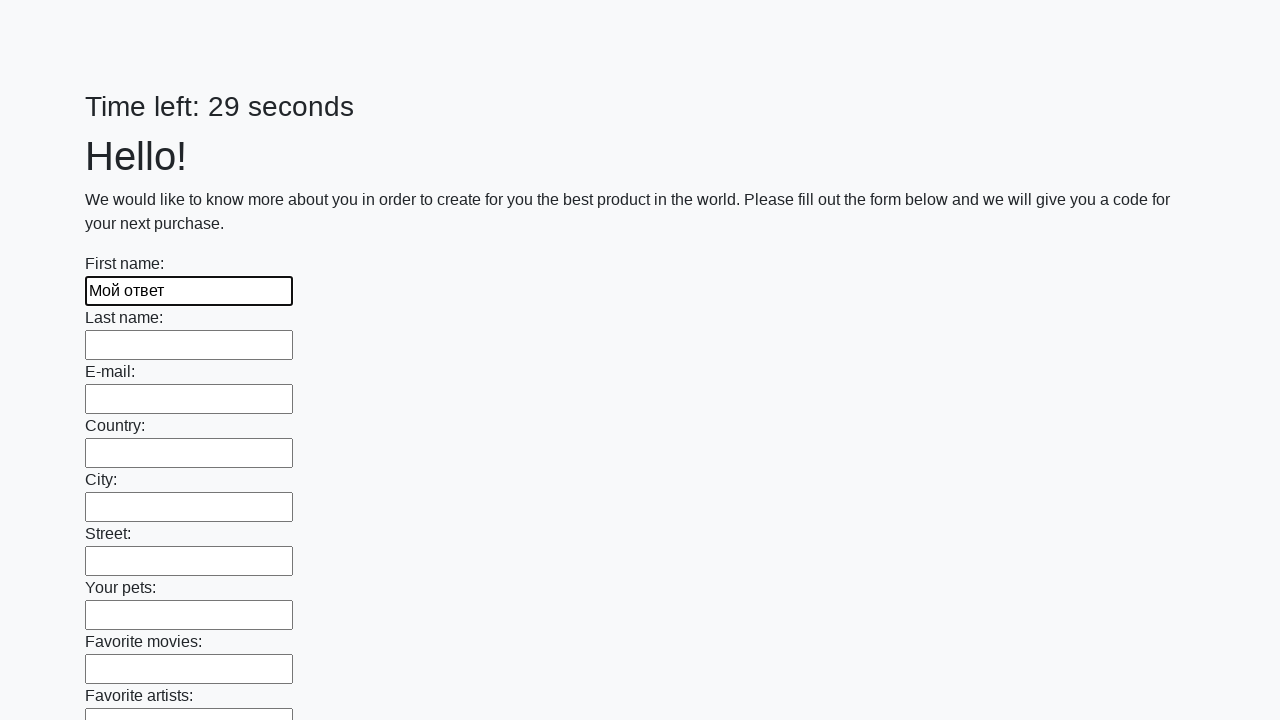

Filled a text input field with 'Мой ответ' on input[type='text'] >> nth=1
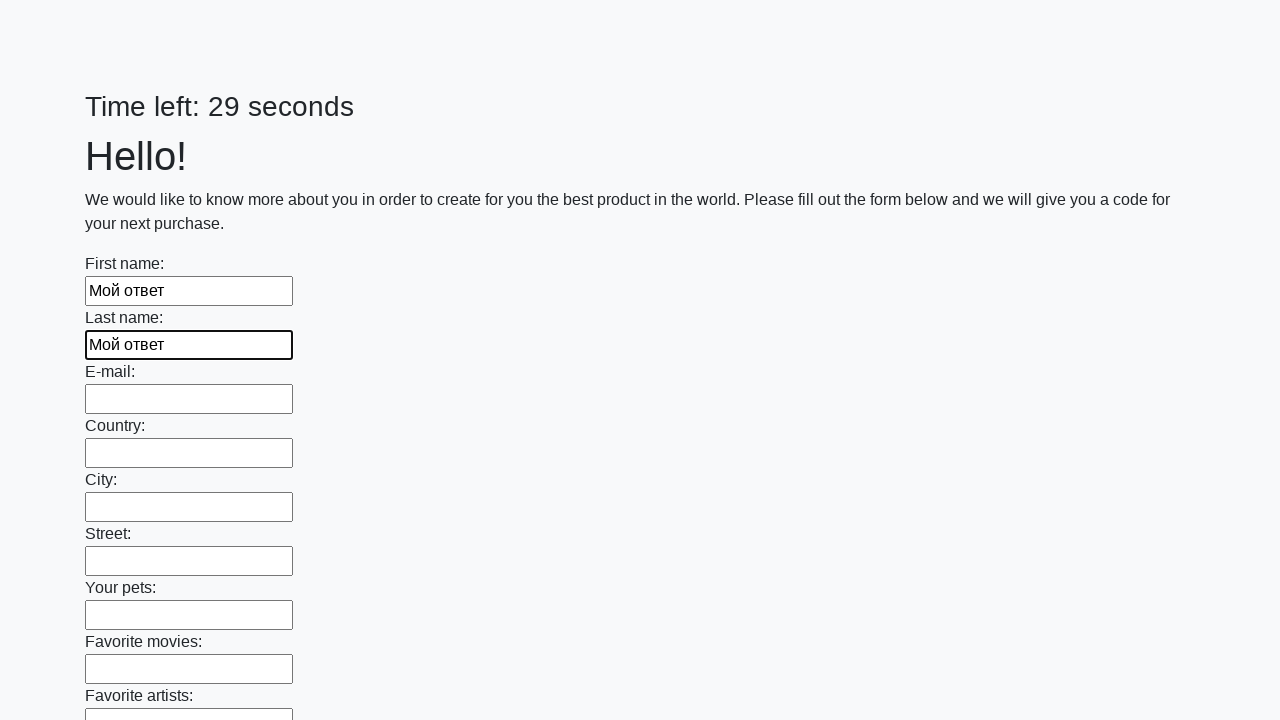

Filled a text input field with 'Мой ответ' on input[type='text'] >> nth=2
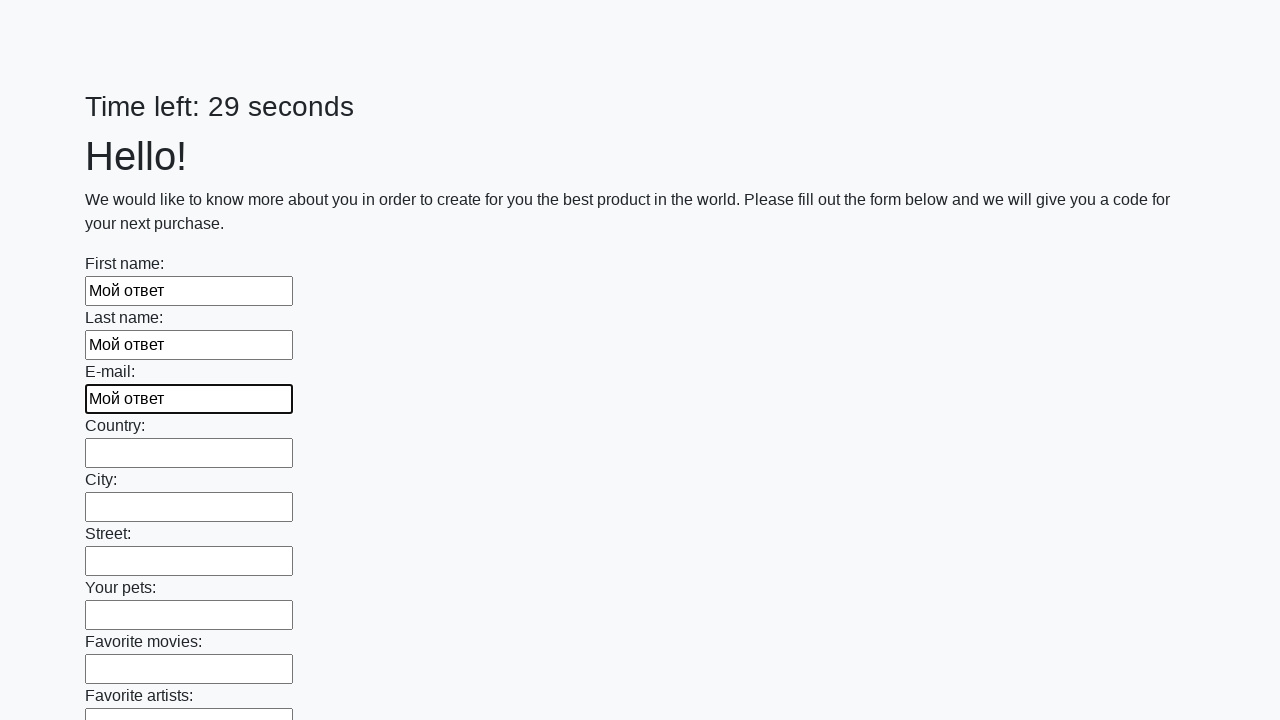

Filled a text input field with 'Мой ответ' on input[type='text'] >> nth=3
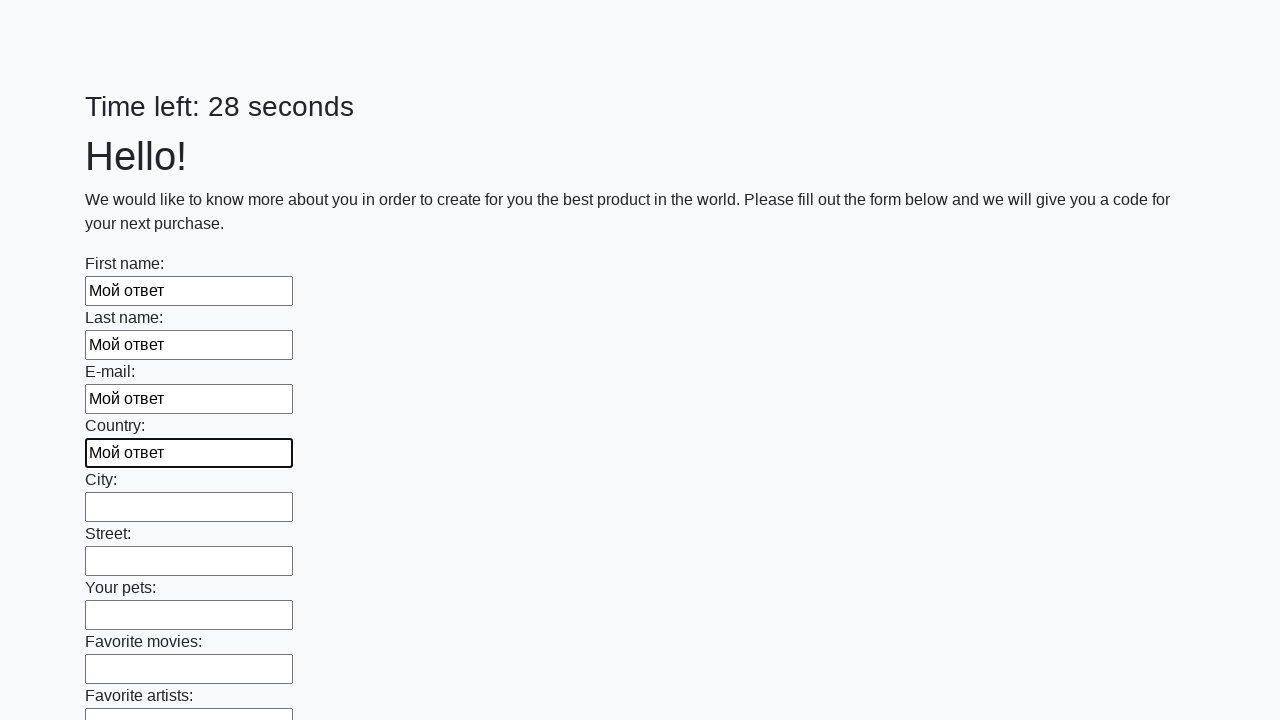

Filled a text input field with 'Мой ответ' on input[type='text'] >> nth=4
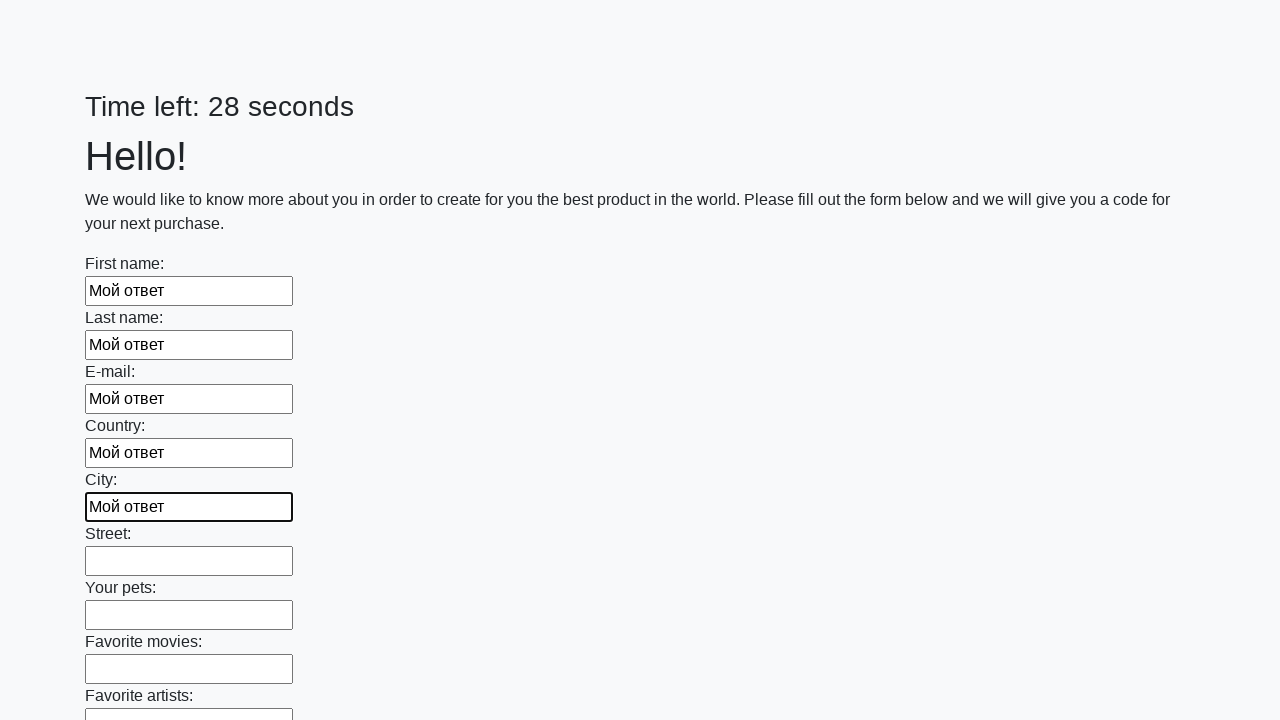

Filled a text input field with 'Мой ответ' on input[type='text'] >> nth=5
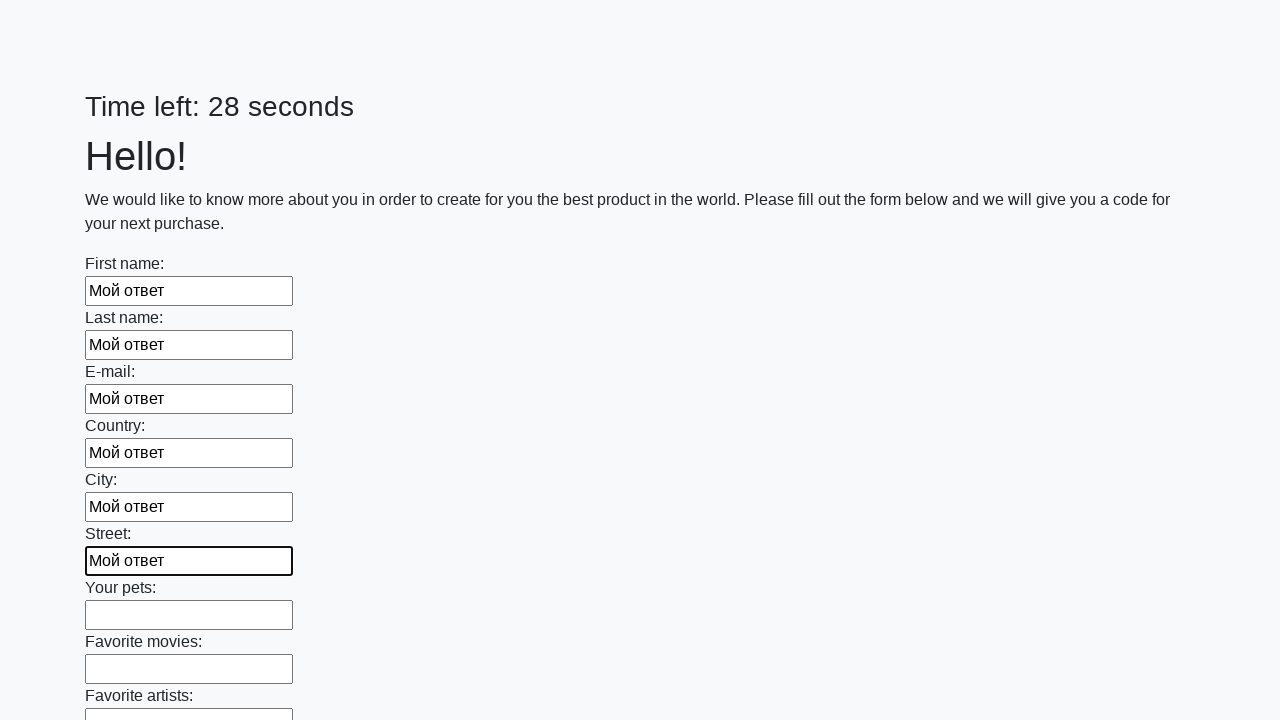

Filled a text input field with 'Мой ответ' on input[type='text'] >> nth=6
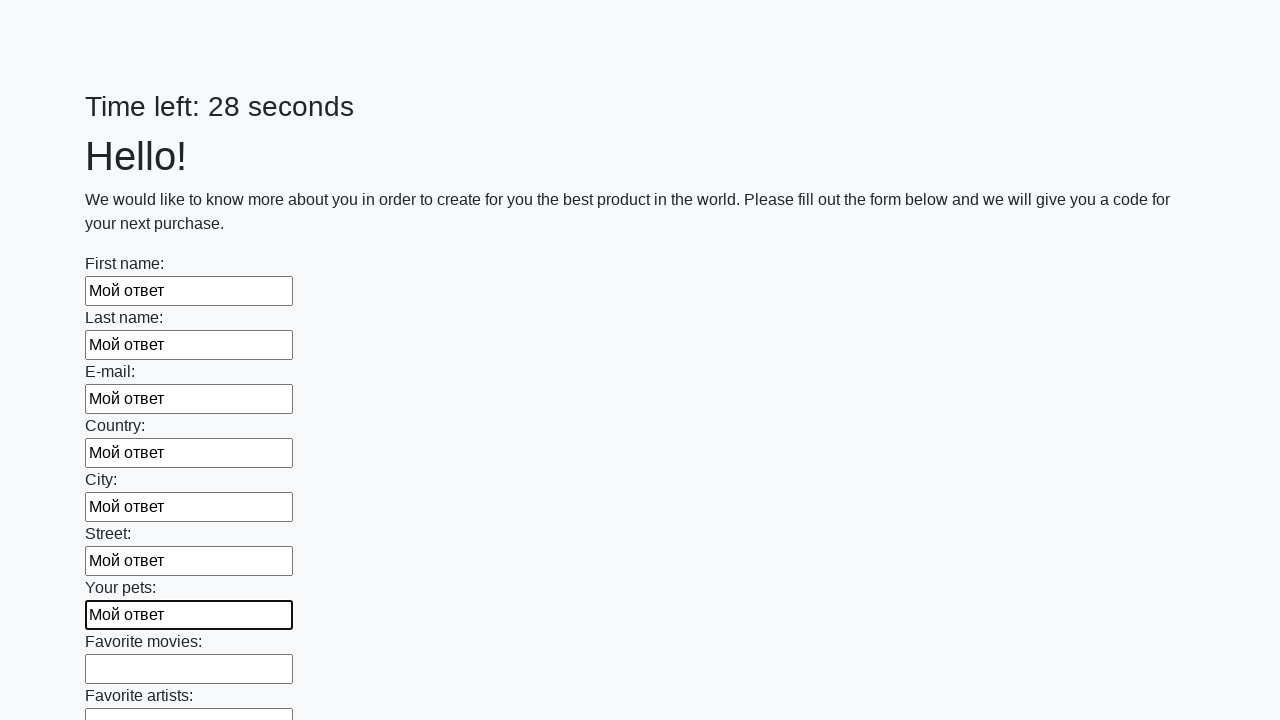

Filled a text input field with 'Мой ответ' on input[type='text'] >> nth=7
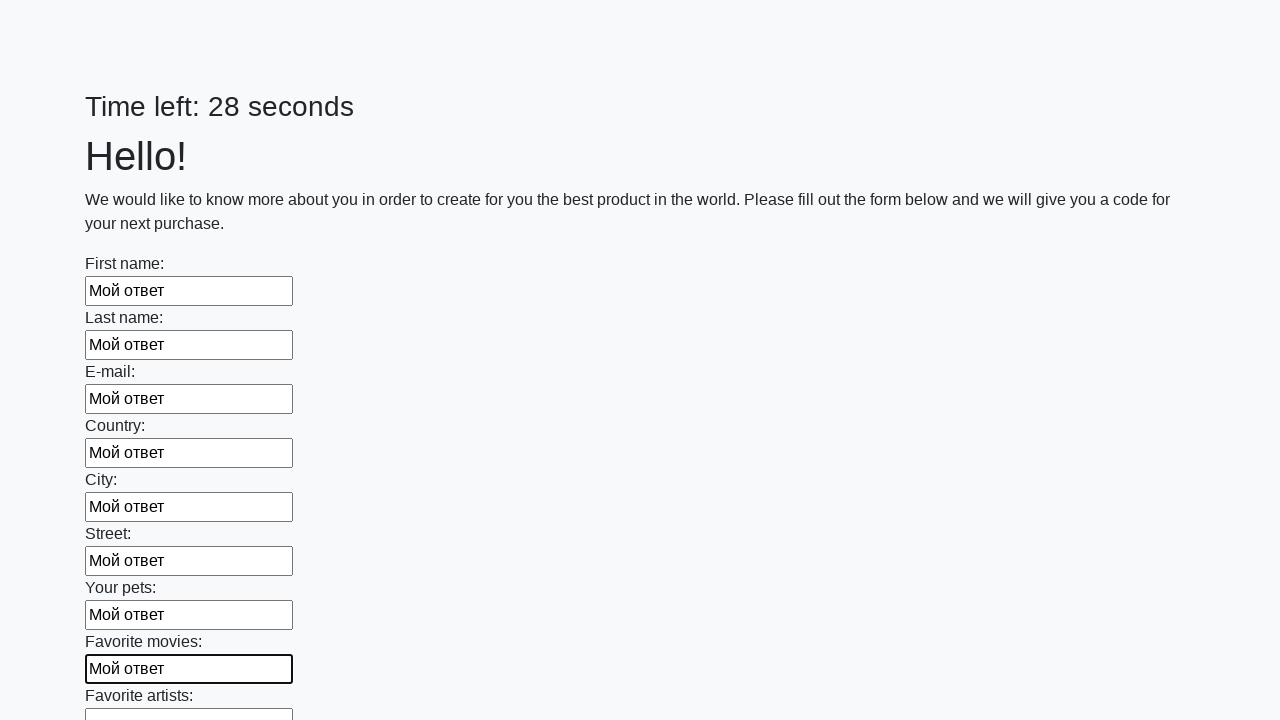

Filled a text input field with 'Мой ответ' on input[type='text'] >> nth=8
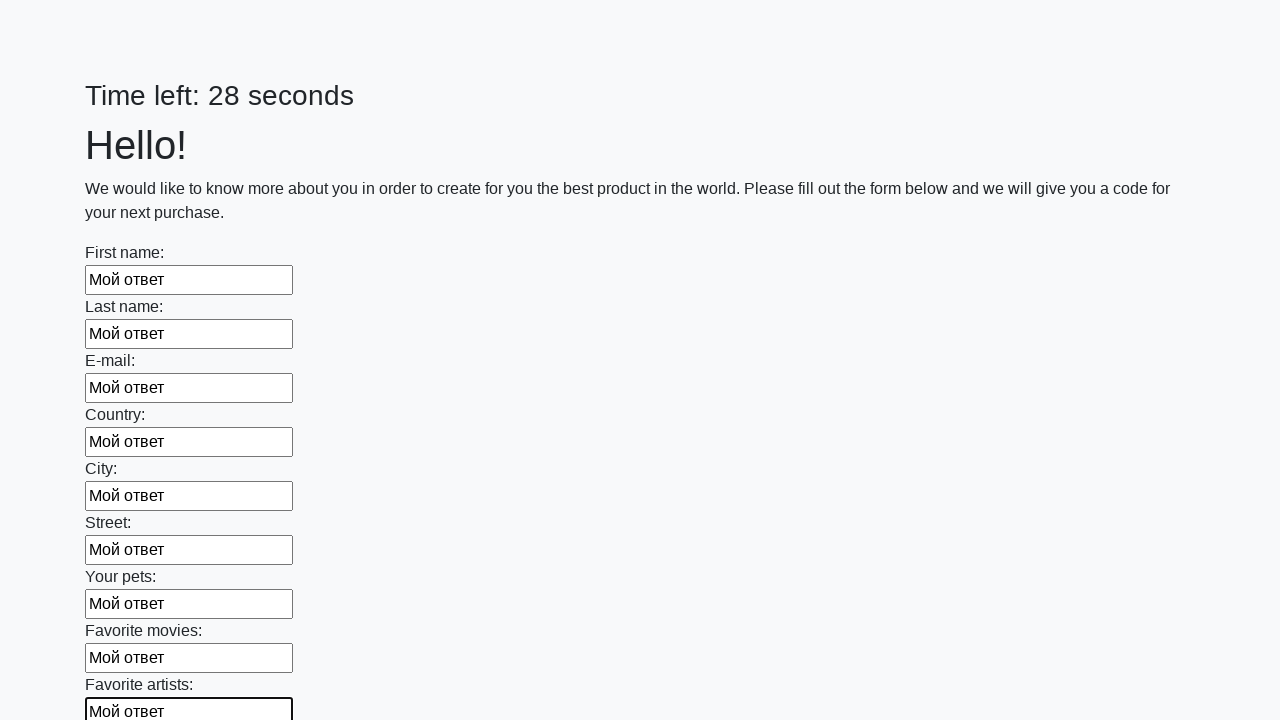

Filled a text input field with 'Мой ответ' on input[type='text'] >> nth=9
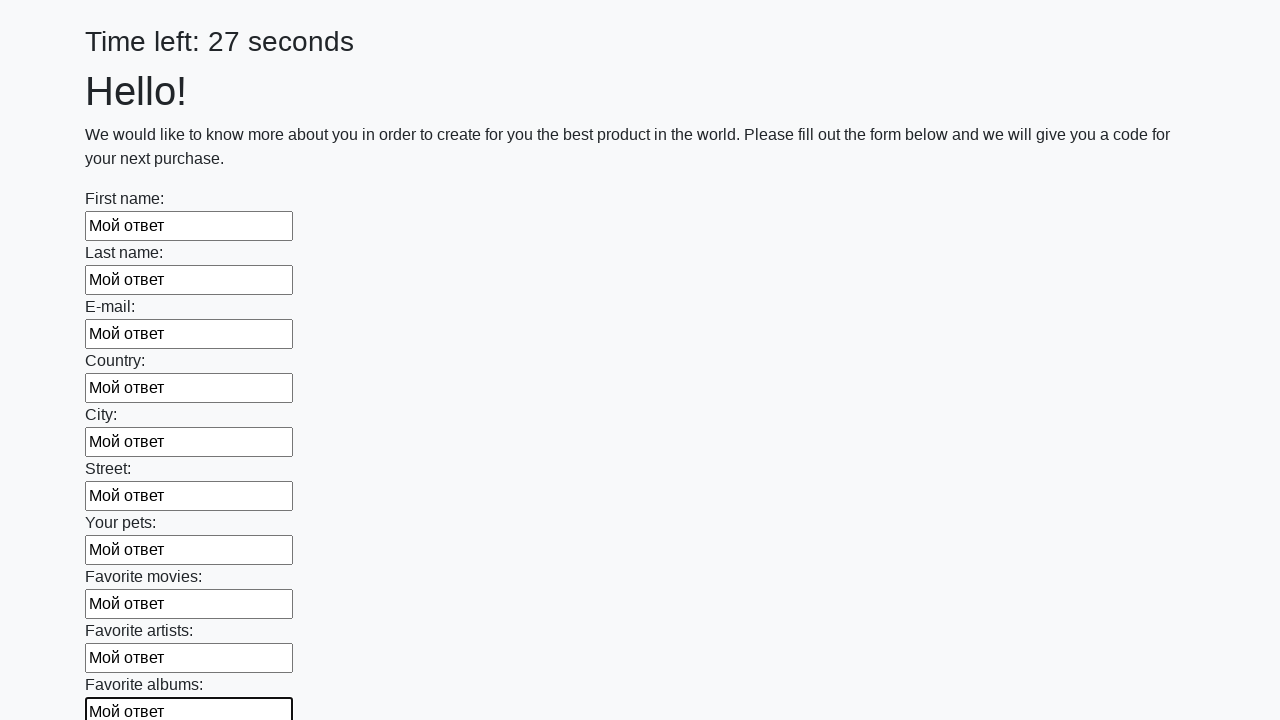

Filled a text input field with 'Мой ответ' on input[type='text'] >> nth=10
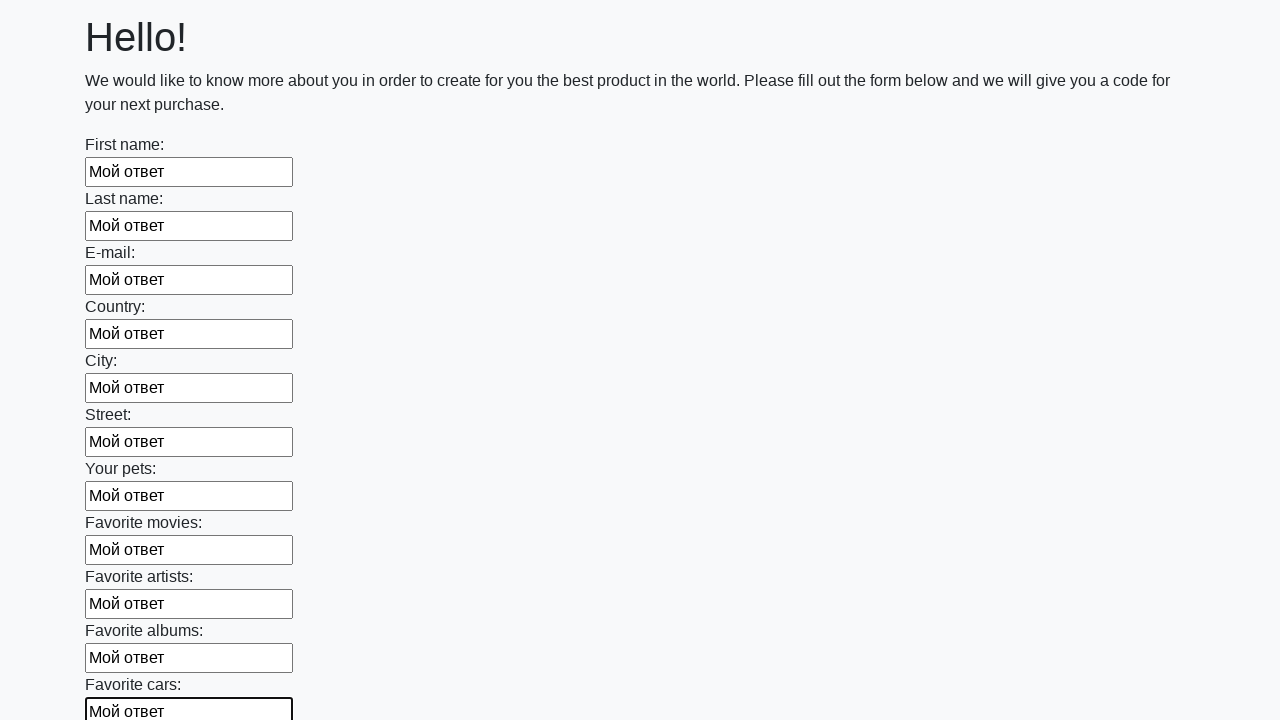

Filled a text input field with 'Мой ответ' on input[type='text'] >> nth=11
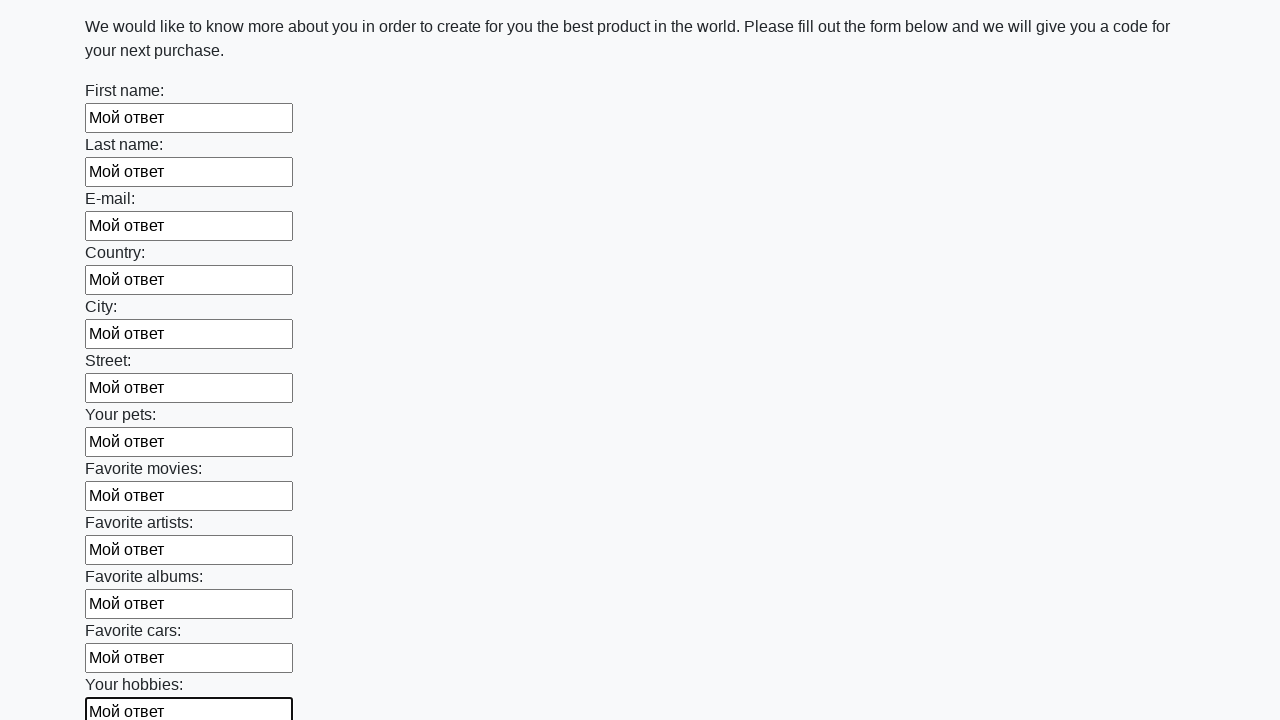

Filled a text input field with 'Мой ответ' on input[type='text'] >> nth=12
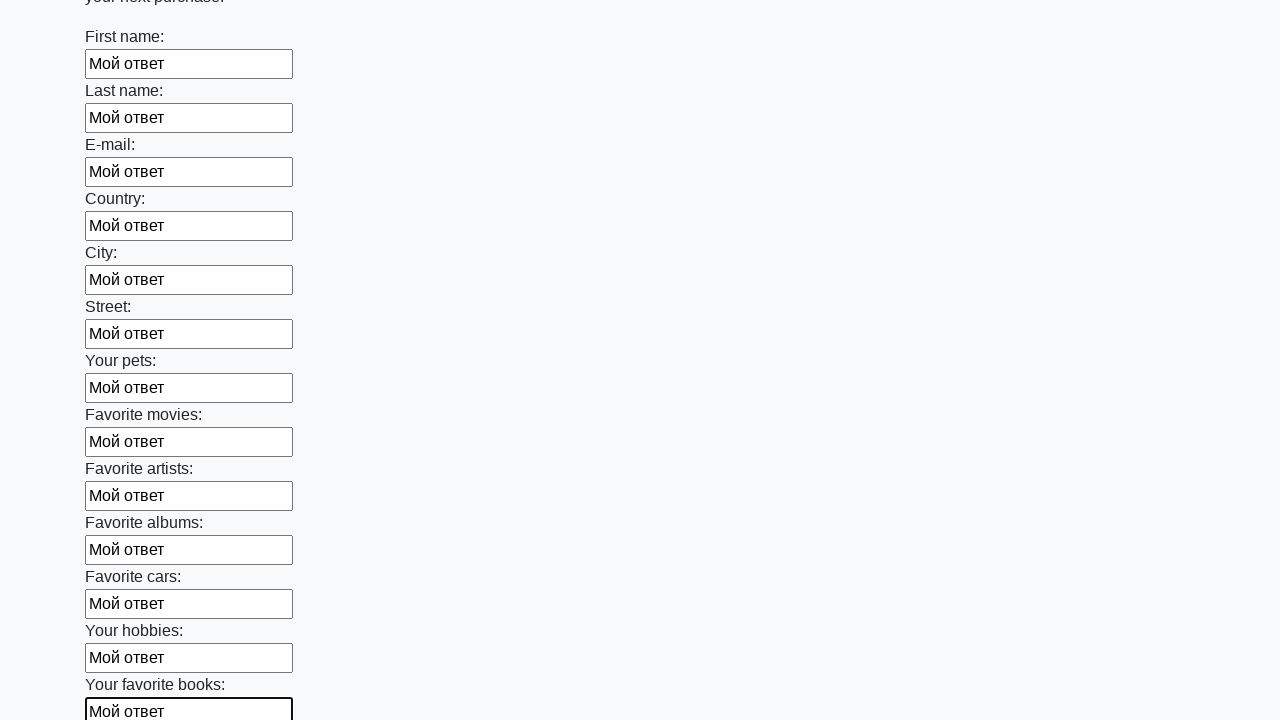

Filled a text input field with 'Мой ответ' on input[type='text'] >> nth=13
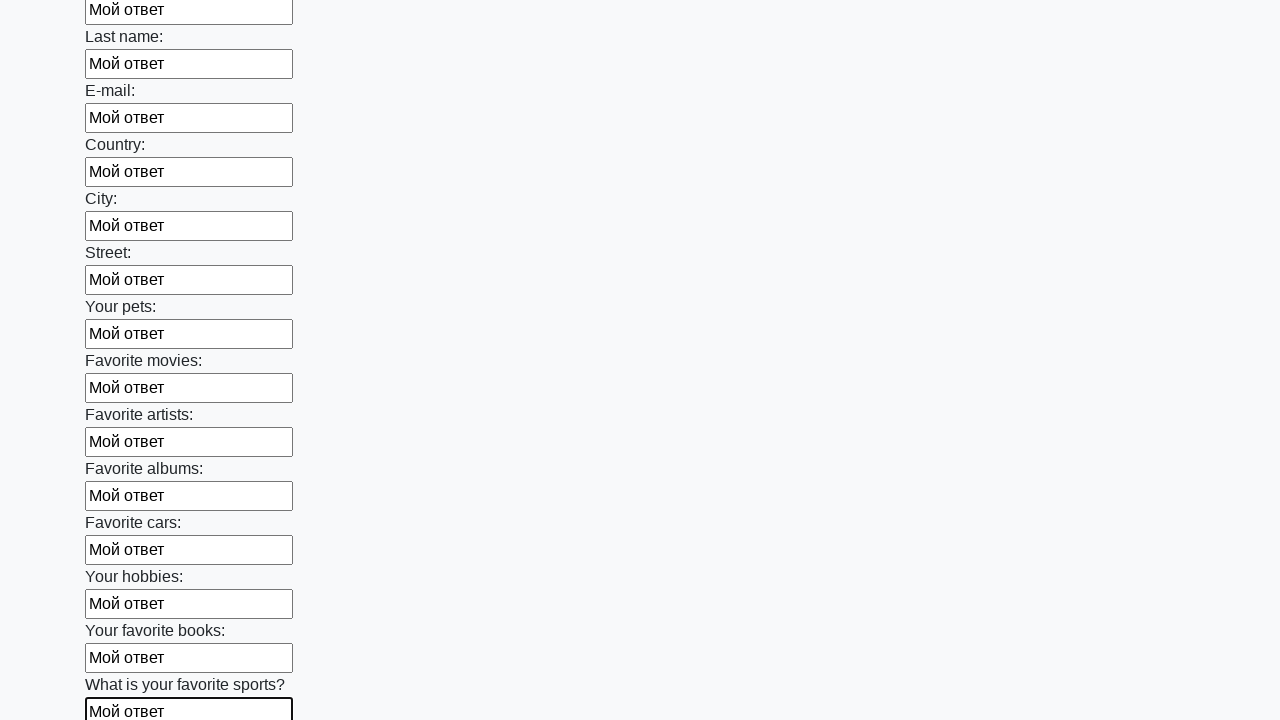

Filled a text input field with 'Мой ответ' on input[type='text'] >> nth=14
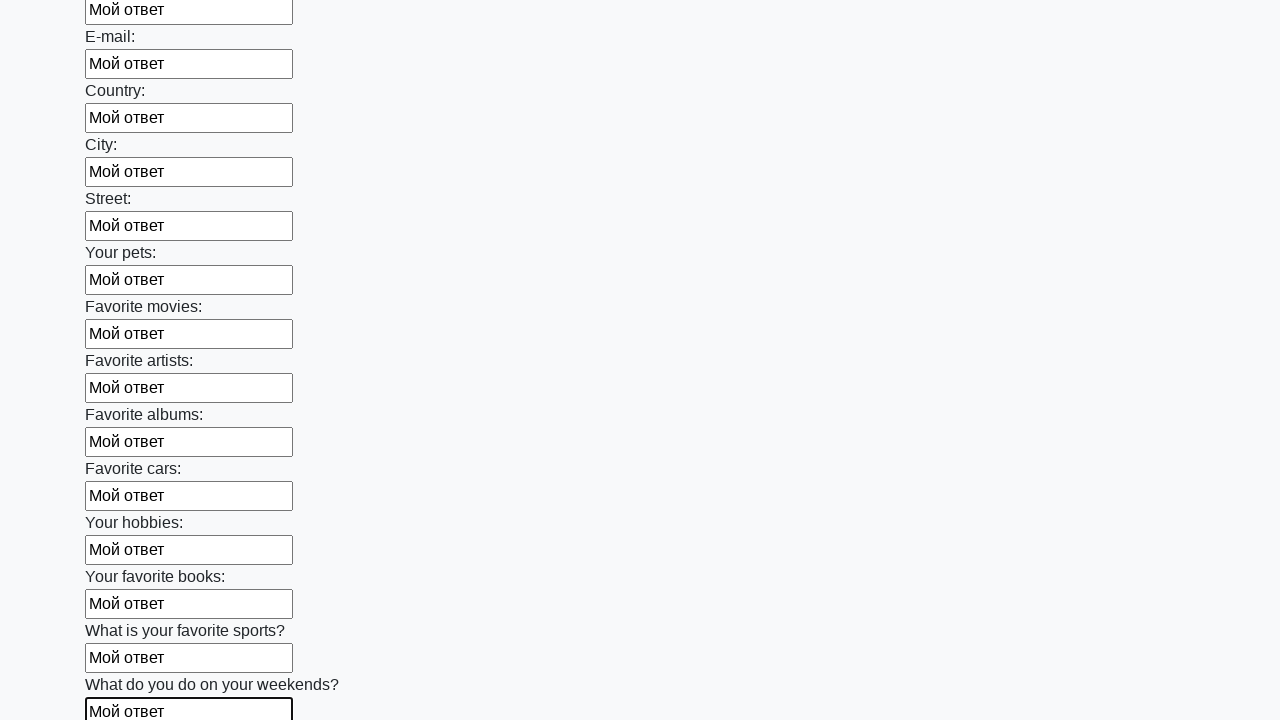

Filled a text input field with 'Мой ответ' on input[type='text'] >> nth=15
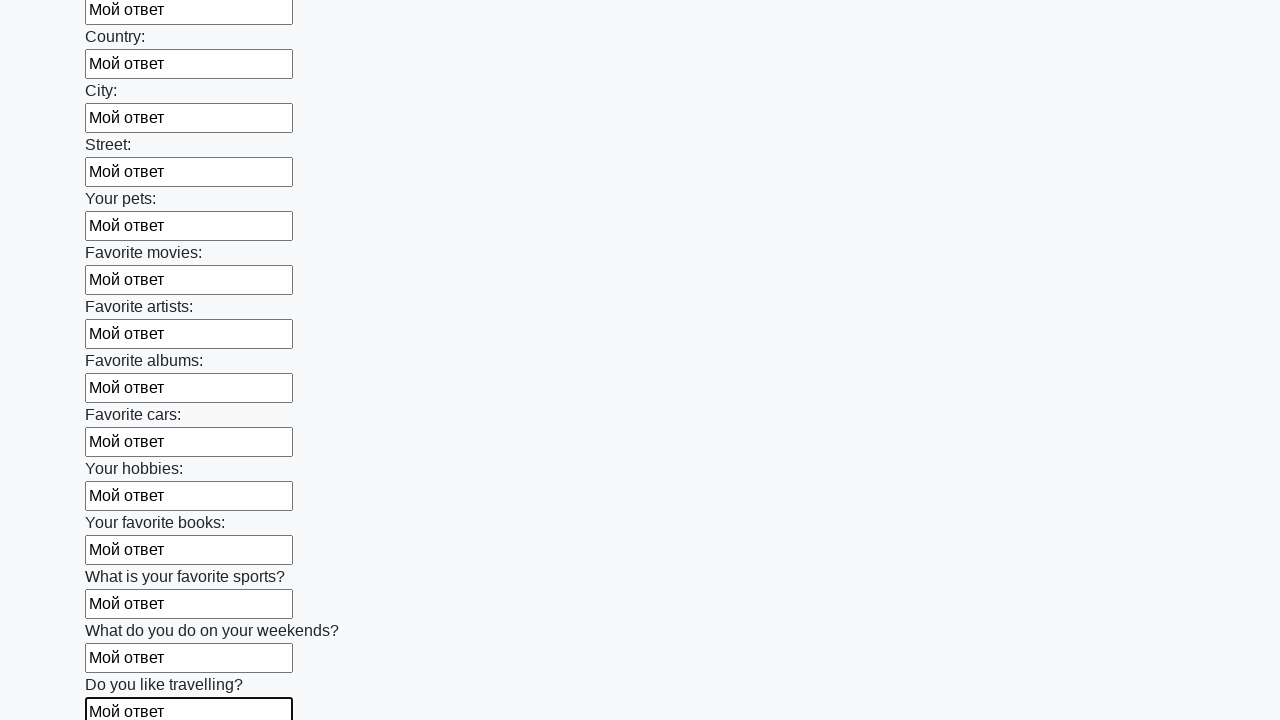

Filled a text input field with 'Мой ответ' on input[type='text'] >> nth=16
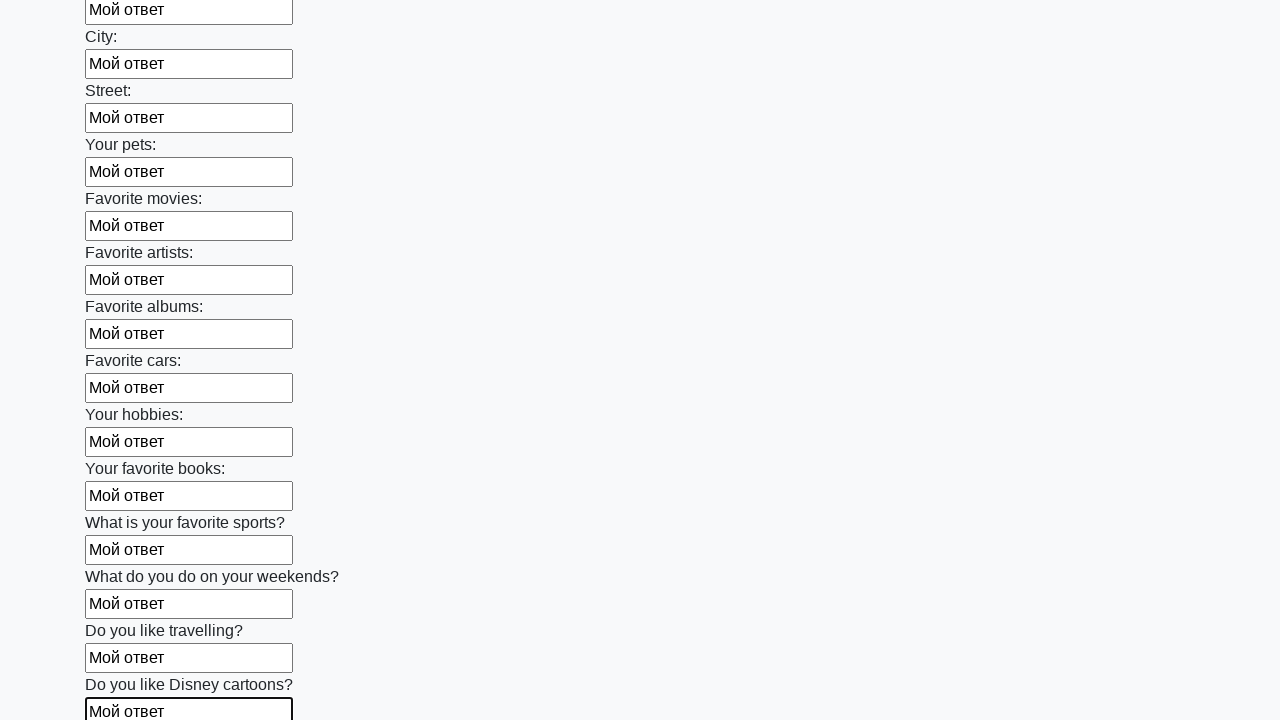

Filled a text input field with 'Мой ответ' on input[type='text'] >> nth=17
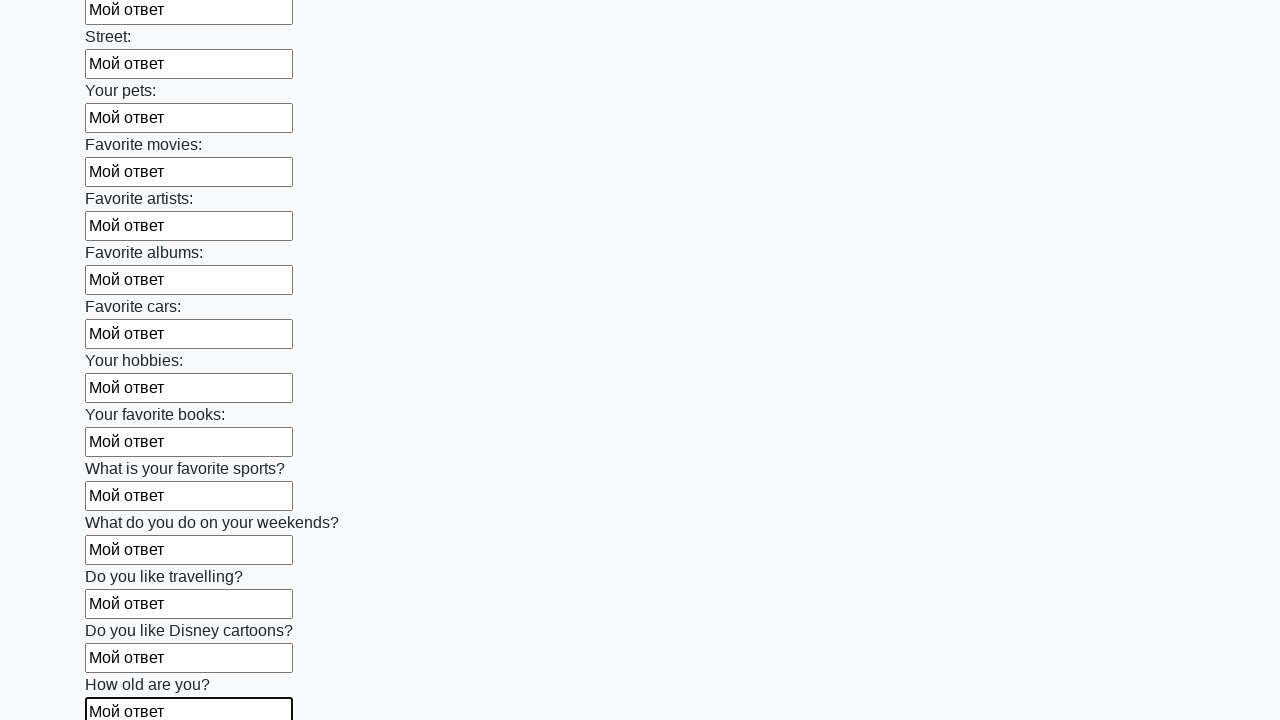

Filled a text input field with 'Мой ответ' on input[type='text'] >> nth=18
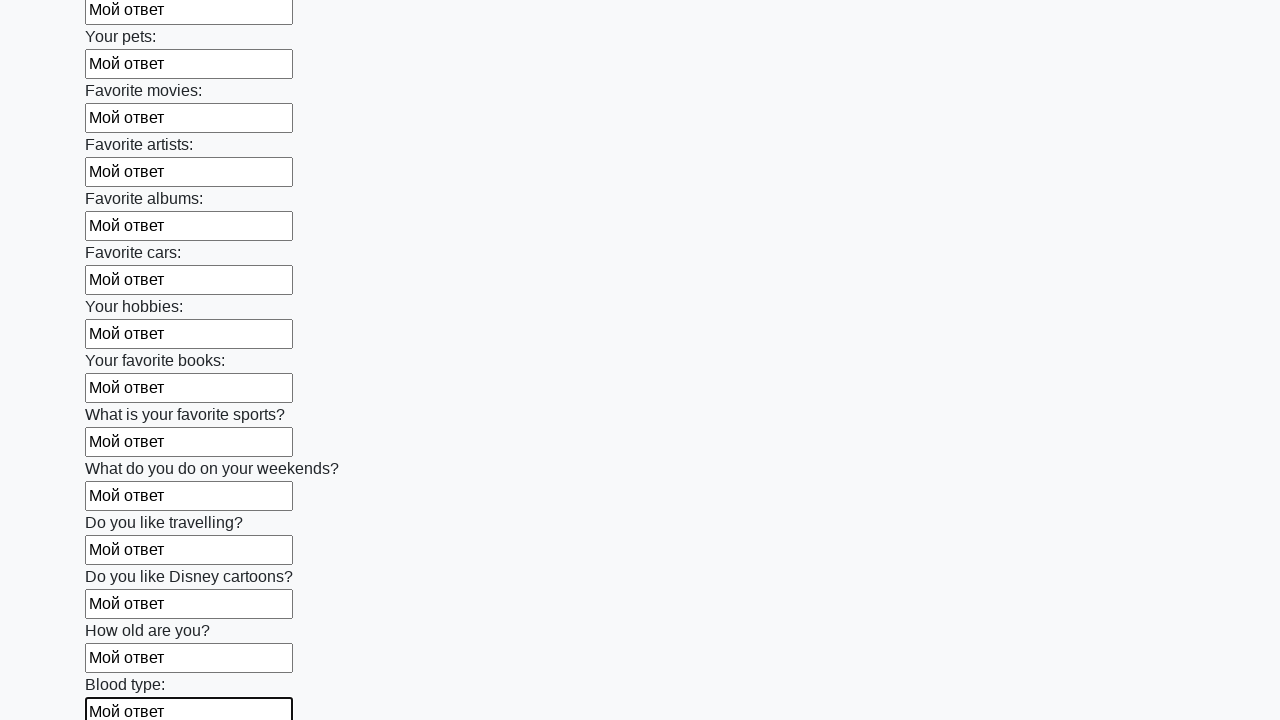

Filled a text input field with 'Мой ответ' on input[type='text'] >> nth=19
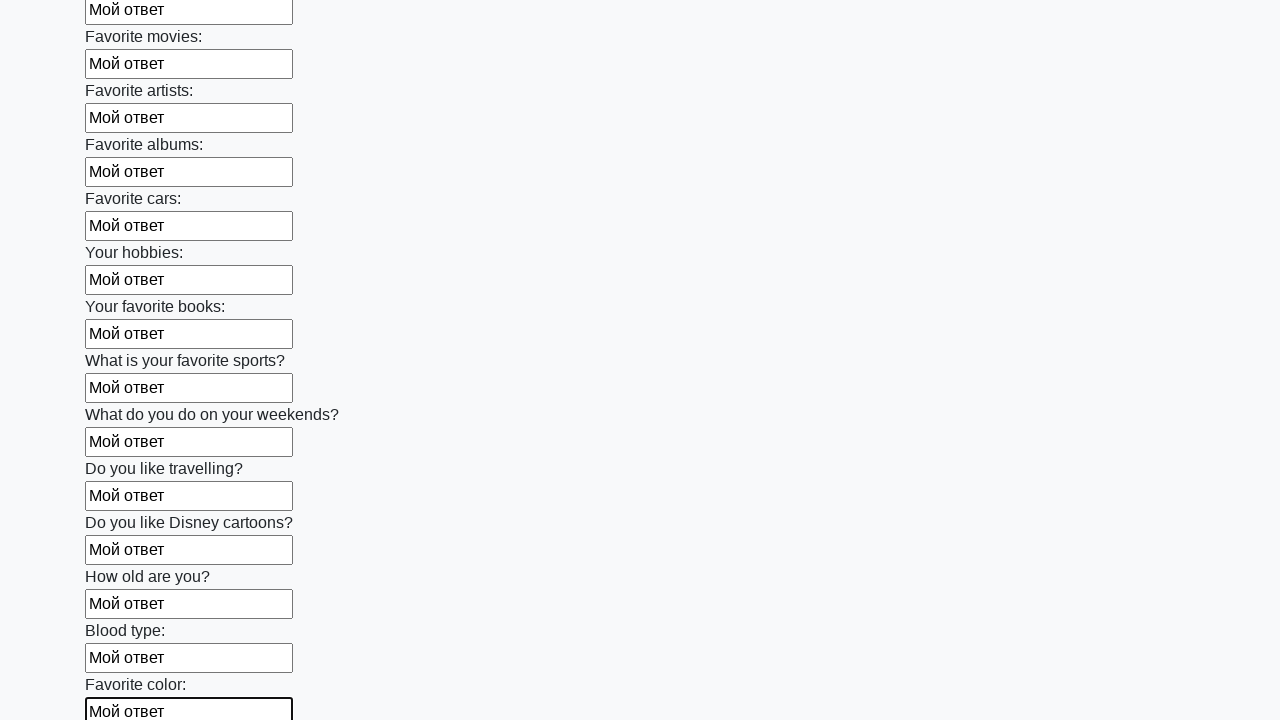

Filled a text input field with 'Мой ответ' on input[type='text'] >> nth=20
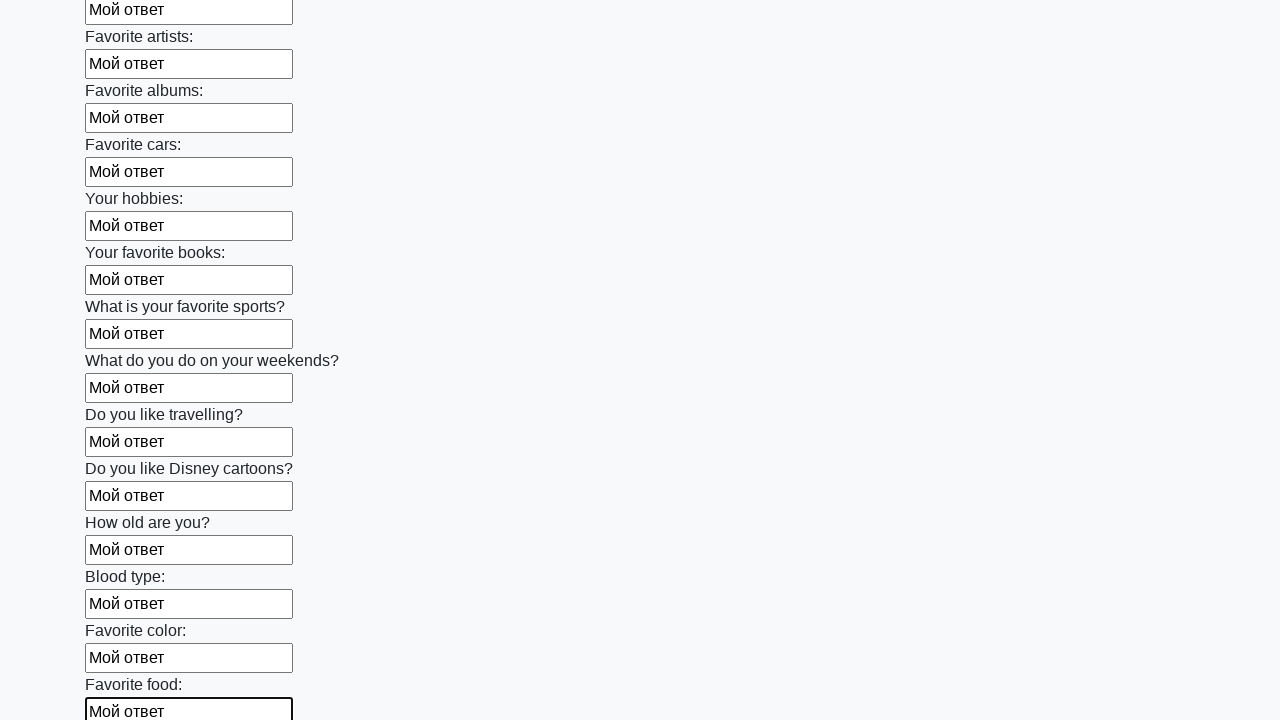

Filled a text input field with 'Мой ответ' on input[type='text'] >> nth=21
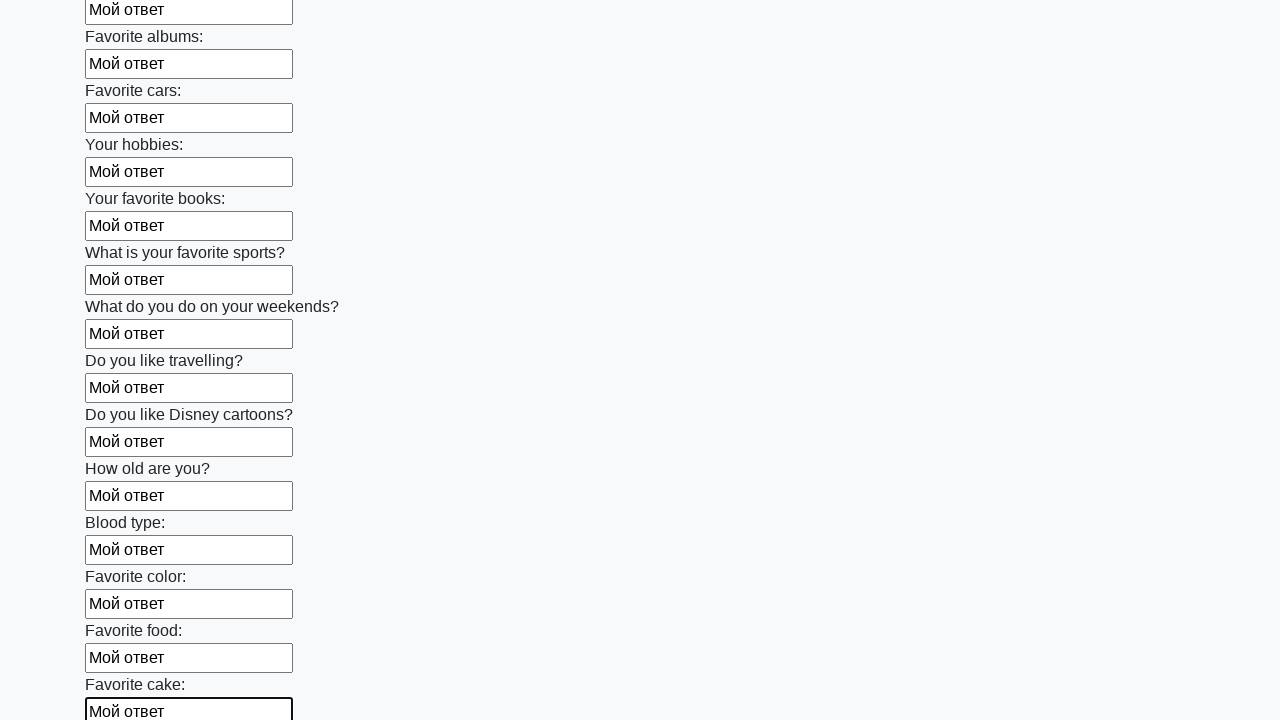

Filled a text input field with 'Мой ответ' on input[type='text'] >> nth=22
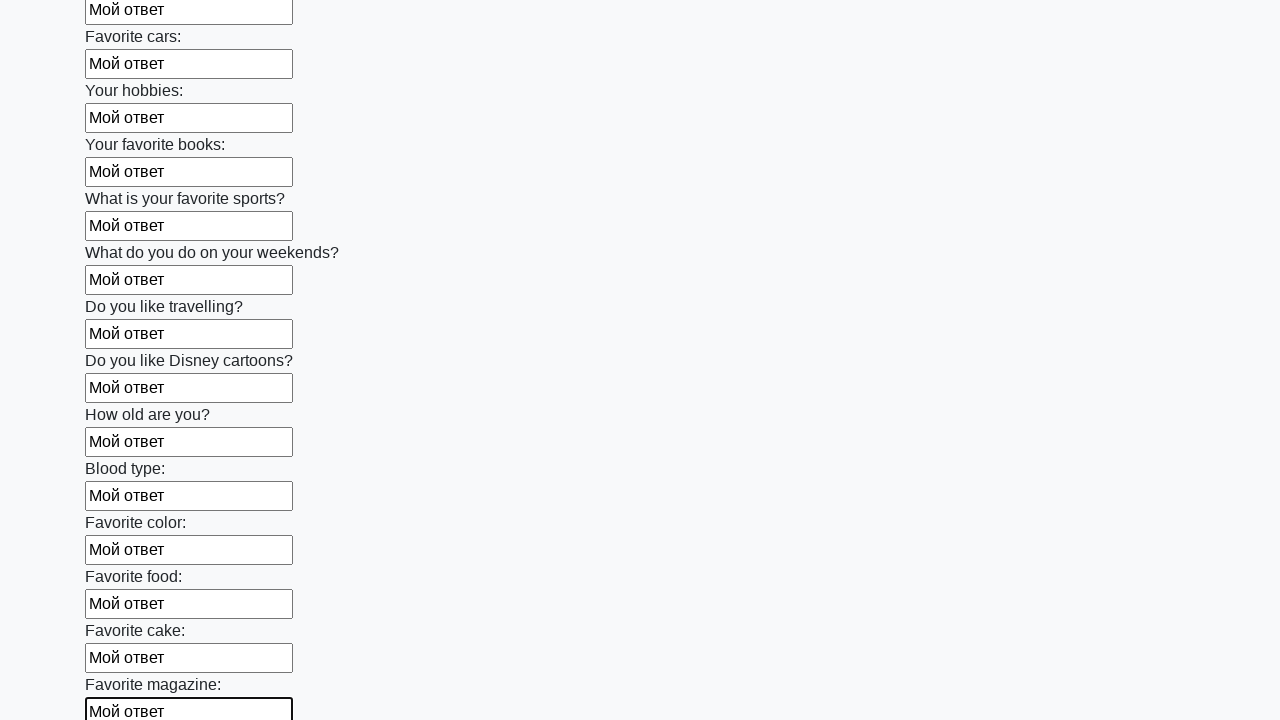

Filled a text input field with 'Мой ответ' on input[type='text'] >> nth=23
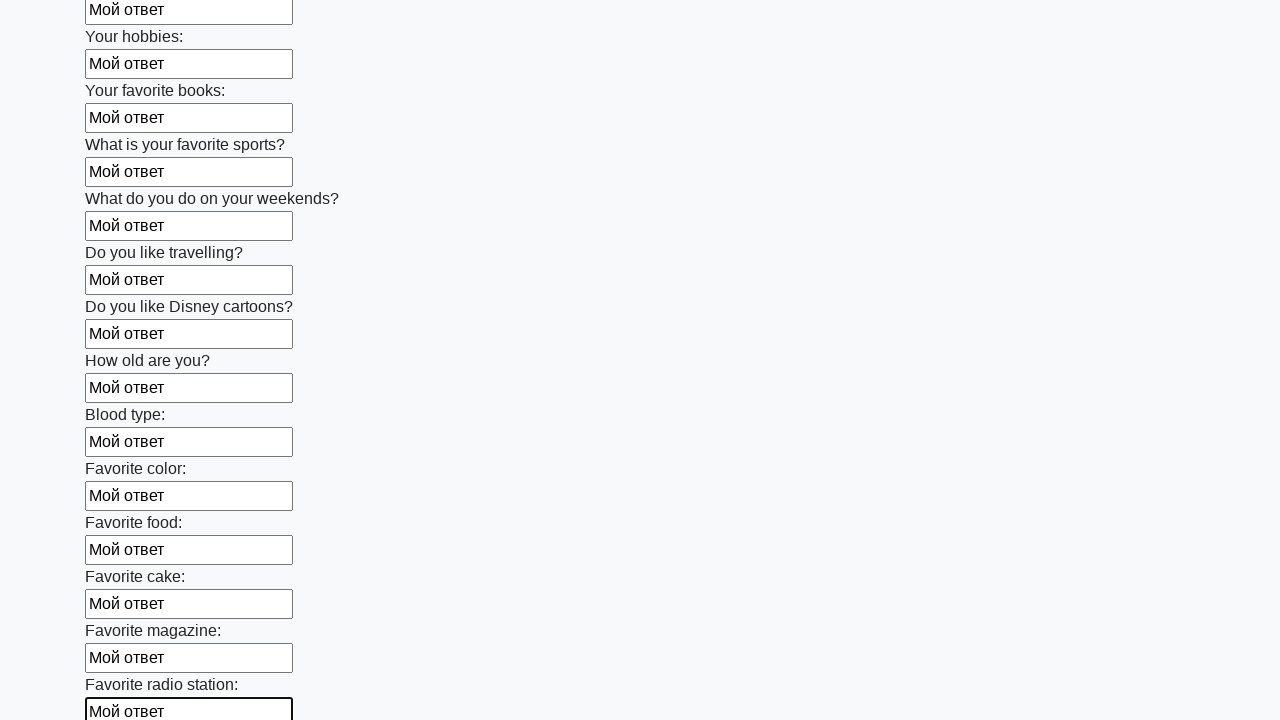

Filled a text input field with 'Мой ответ' on input[type='text'] >> nth=24
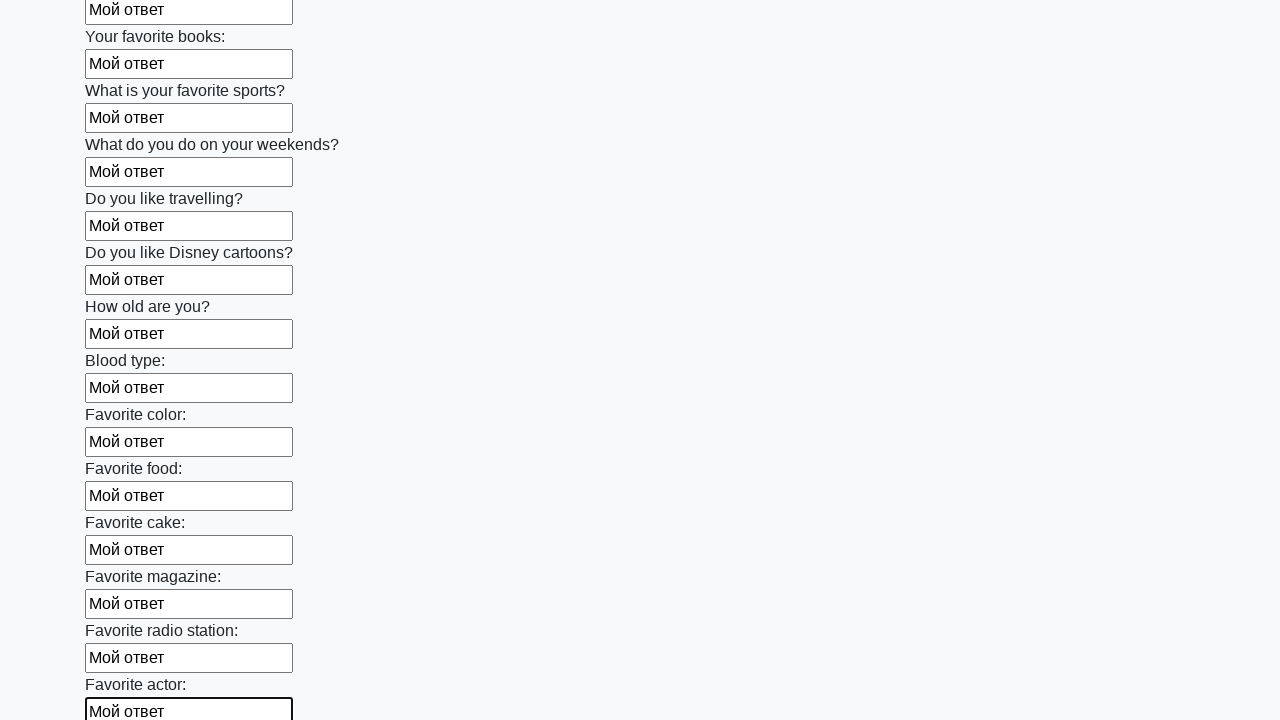

Filled a text input field with 'Мой ответ' on input[type='text'] >> nth=25
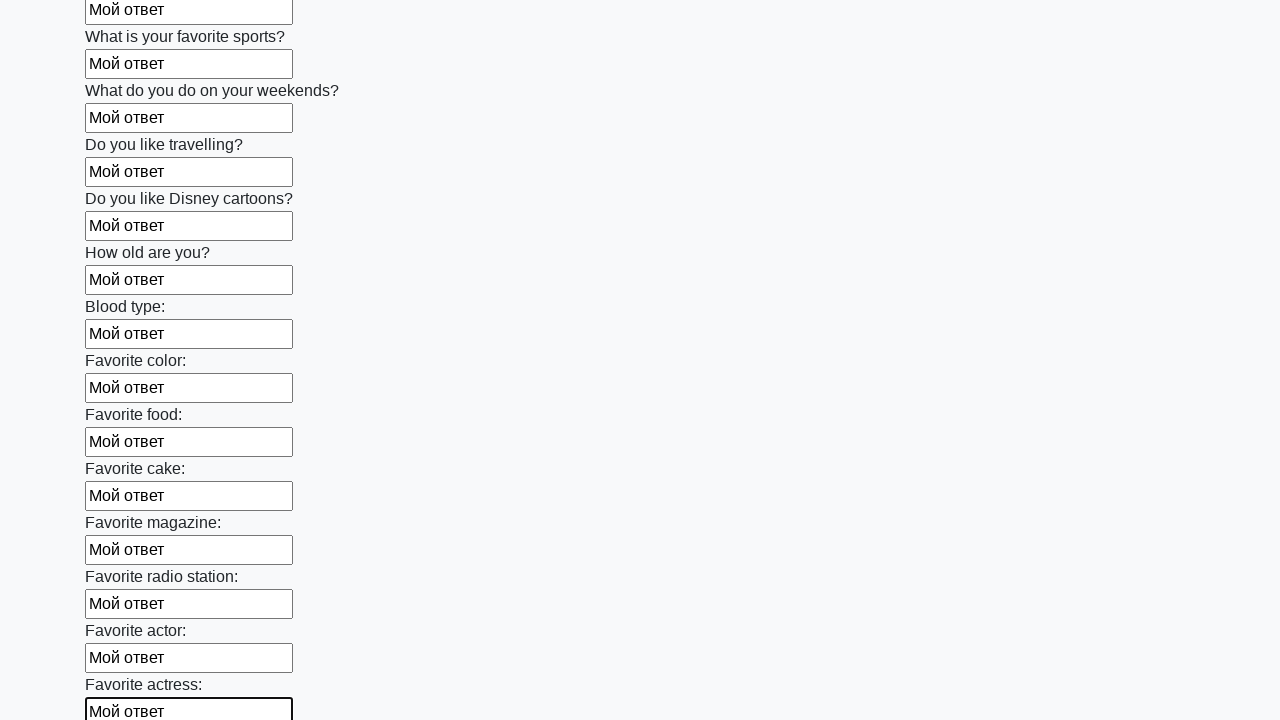

Filled a text input field with 'Мой ответ' on input[type='text'] >> nth=26
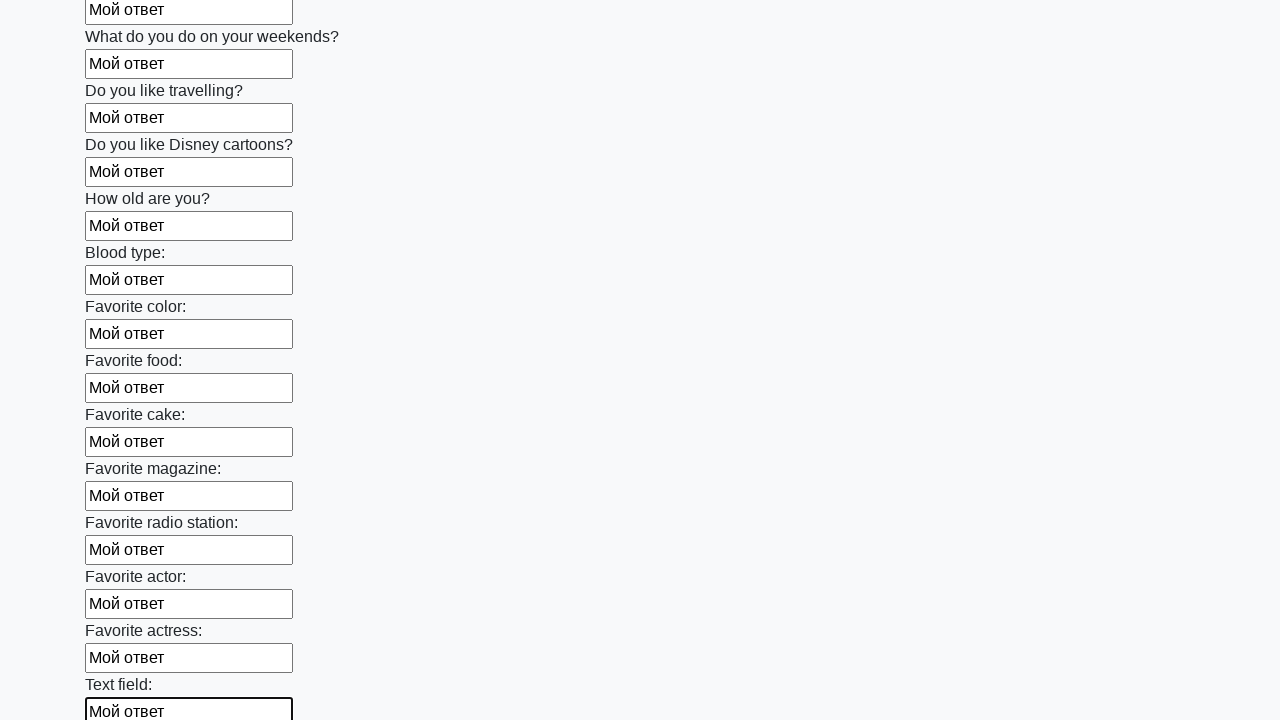

Filled a text input field with 'Мой ответ' on input[type='text'] >> nth=27
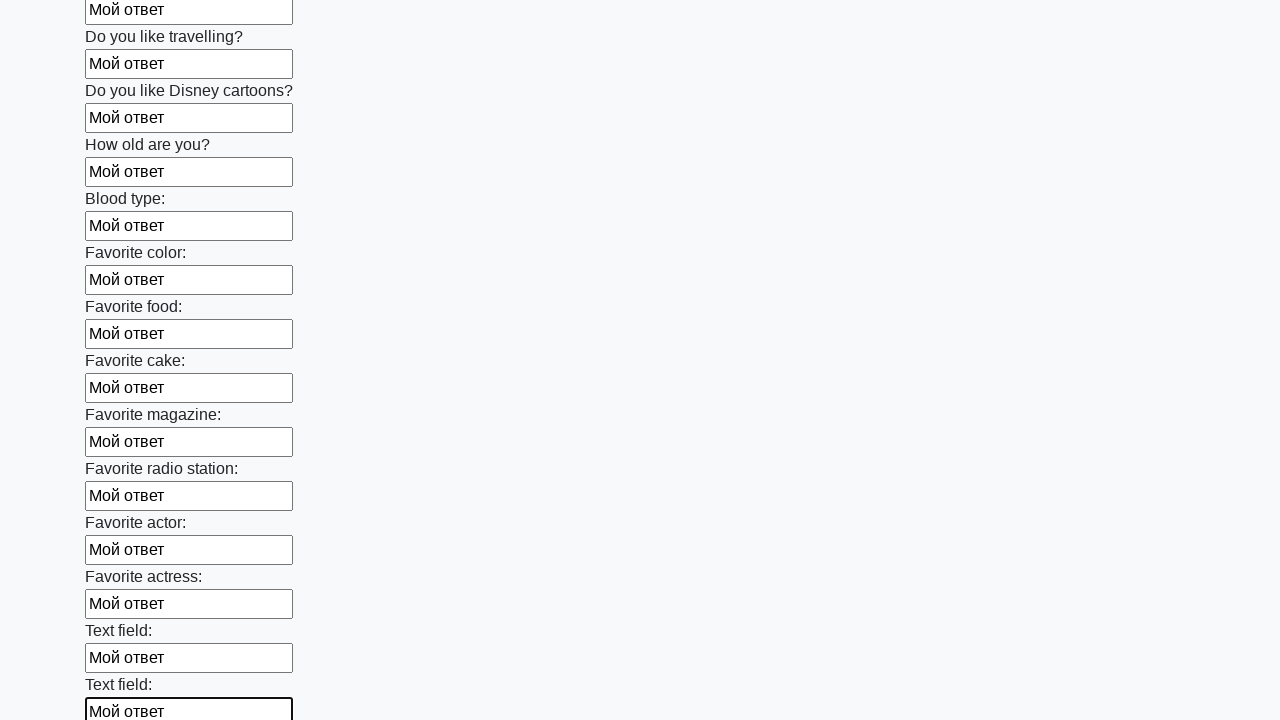

Filled a text input field with 'Мой ответ' on input[type='text'] >> nth=28
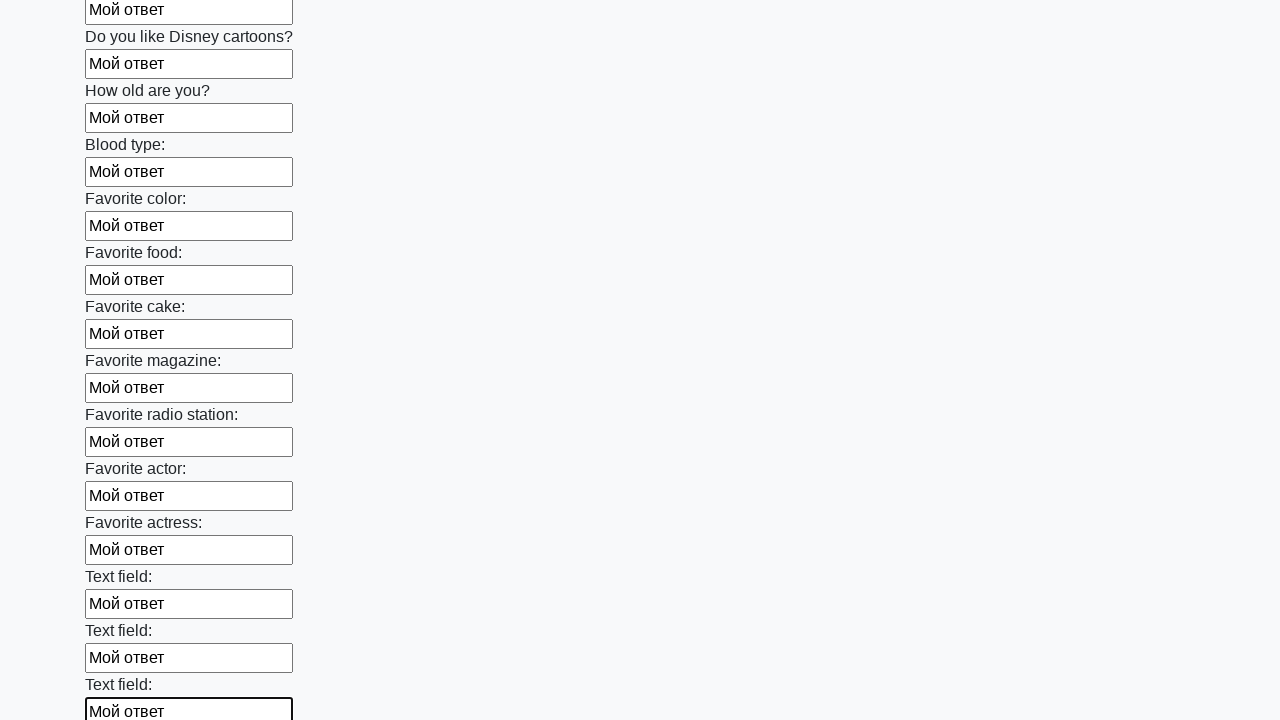

Filled a text input field with 'Мой ответ' on input[type='text'] >> nth=29
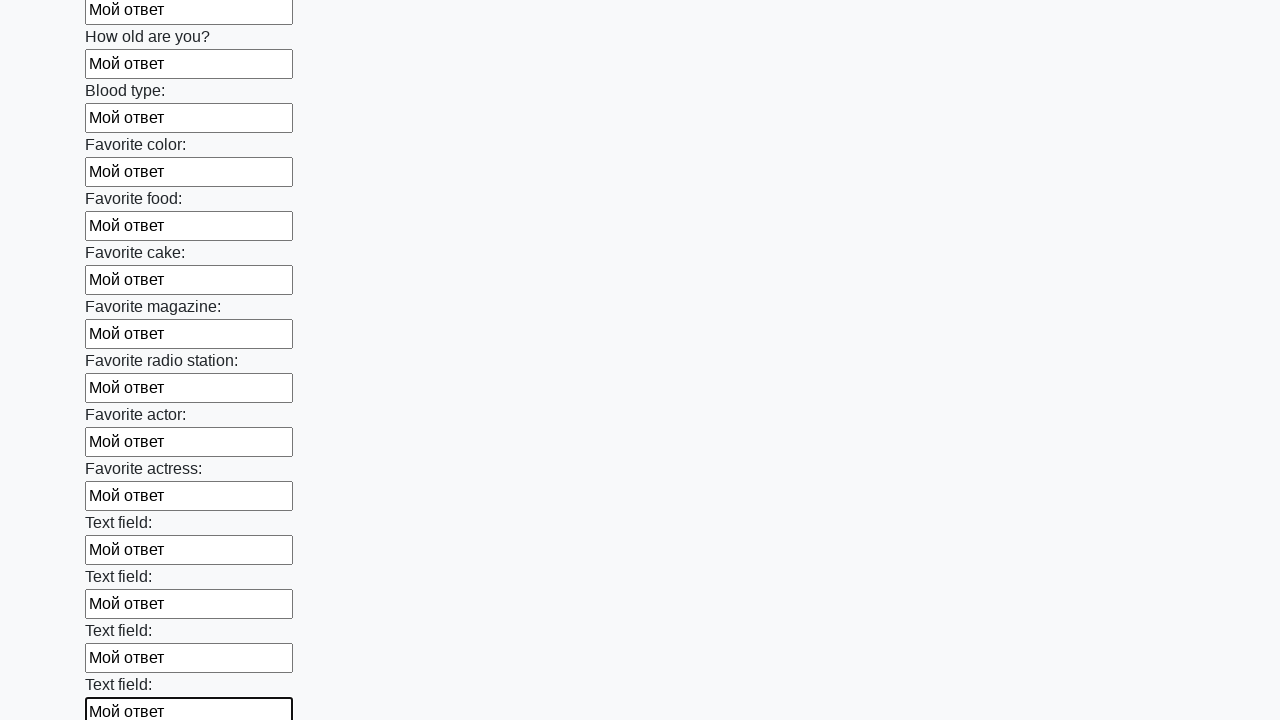

Filled a text input field with 'Мой ответ' on input[type='text'] >> nth=30
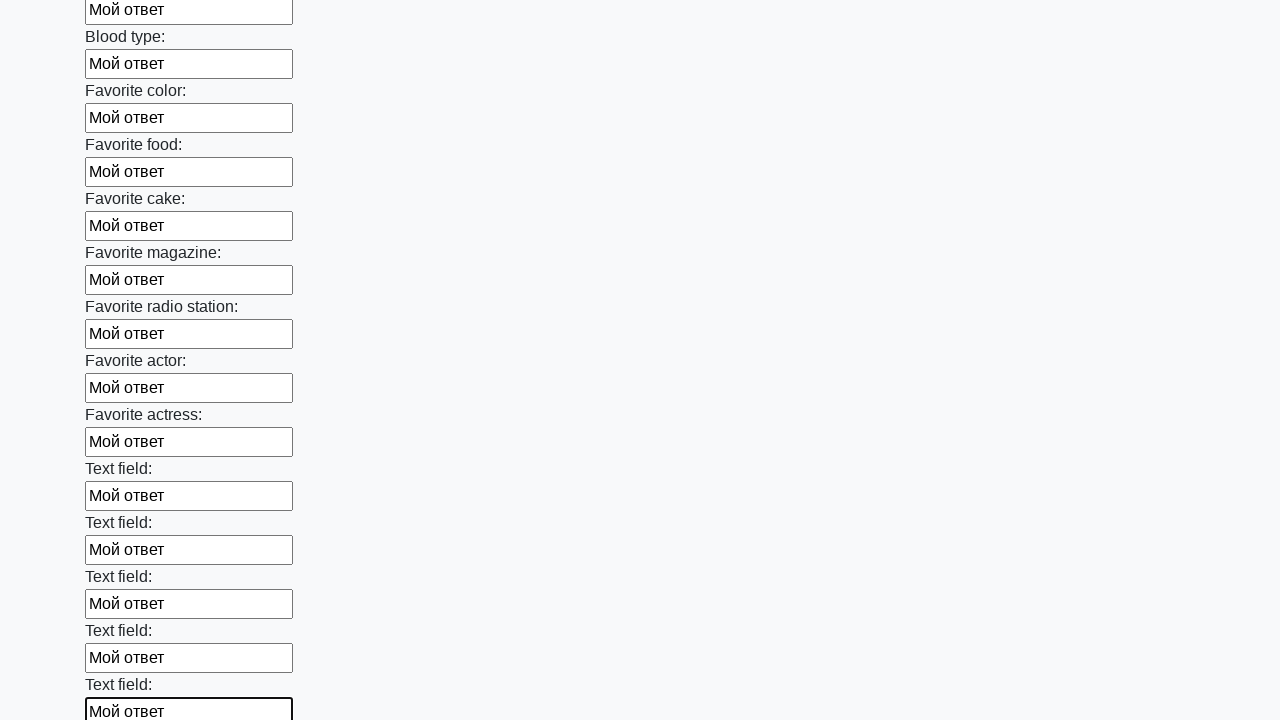

Filled a text input field with 'Мой ответ' on input[type='text'] >> nth=31
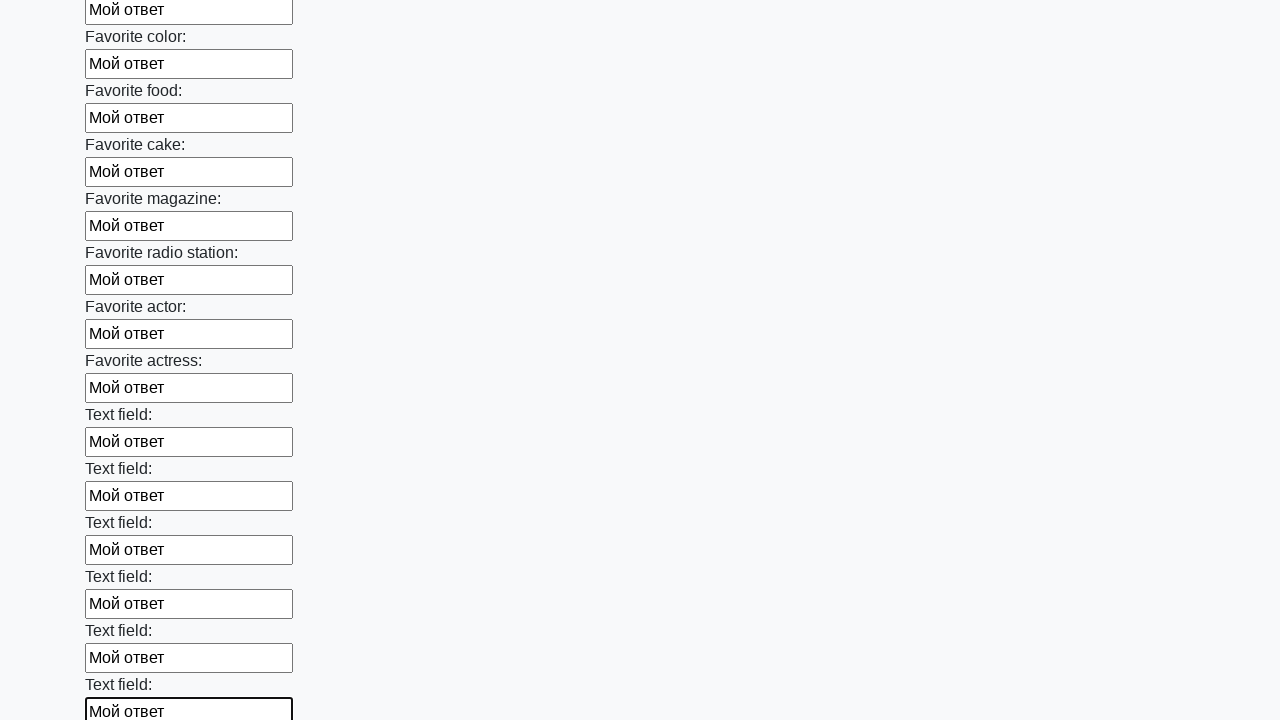

Filled a text input field with 'Мой ответ' on input[type='text'] >> nth=32
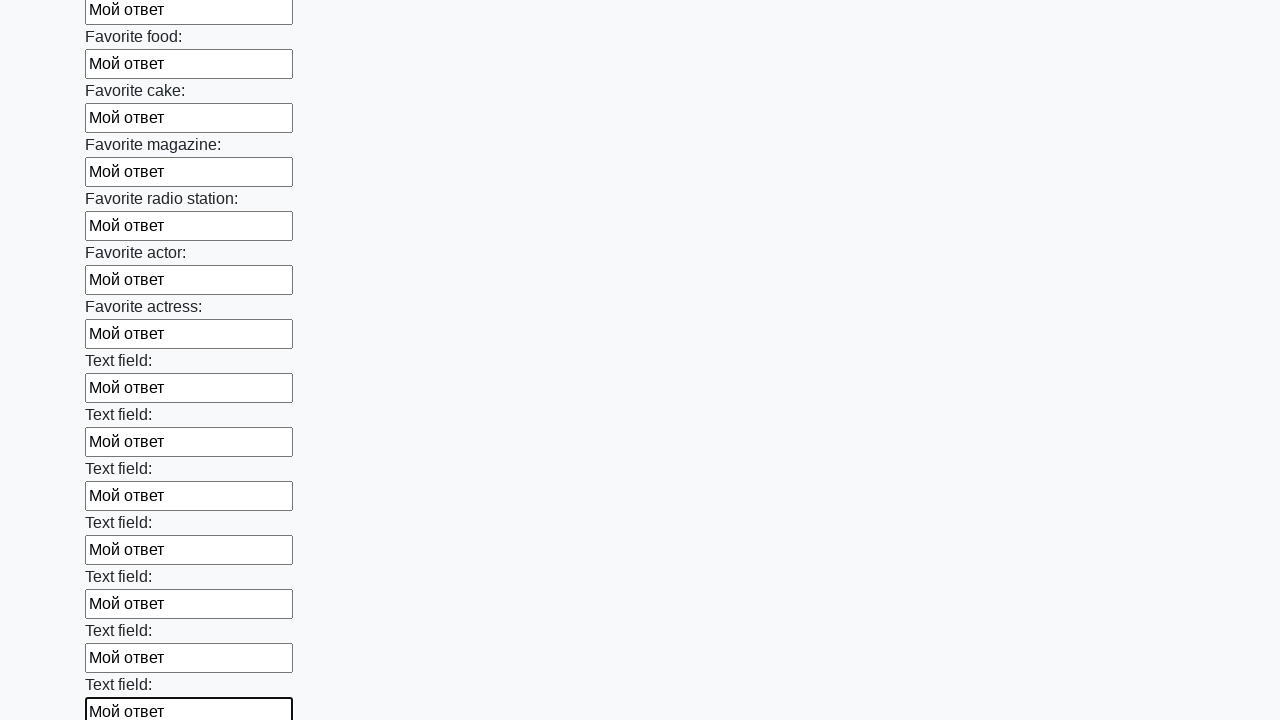

Filled a text input field with 'Мой ответ' on input[type='text'] >> nth=33
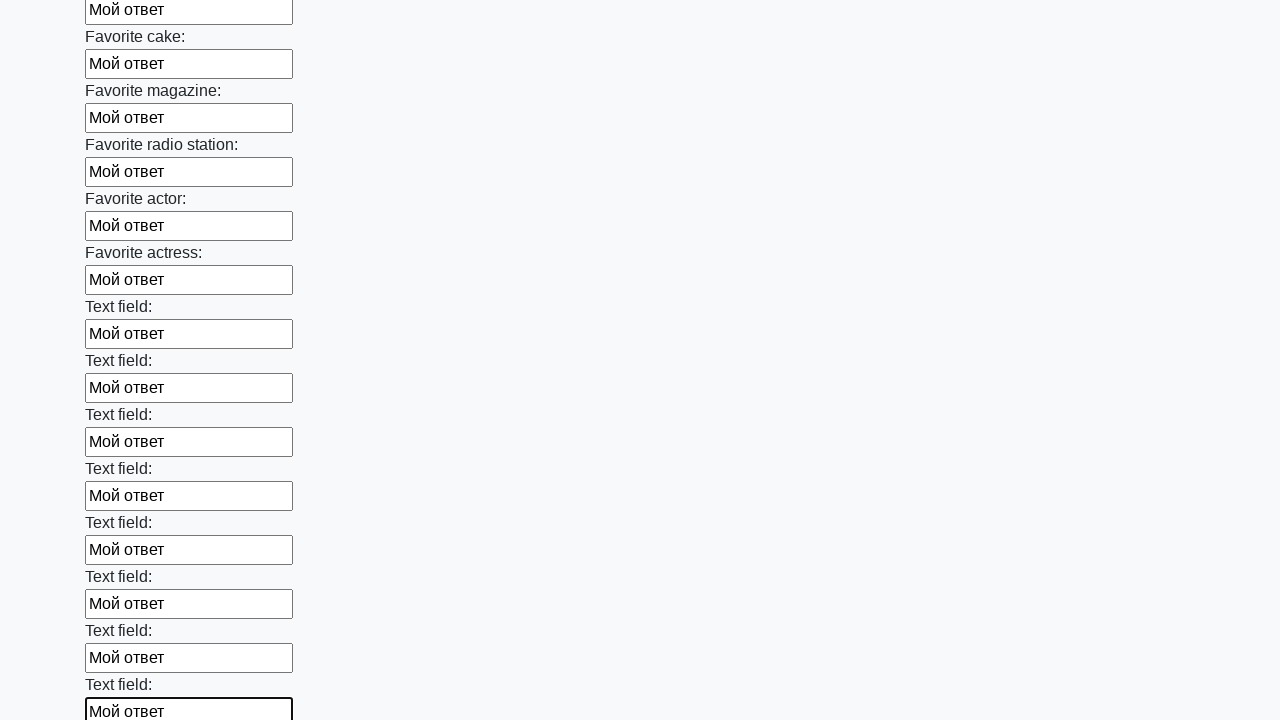

Filled a text input field with 'Мой ответ' on input[type='text'] >> nth=34
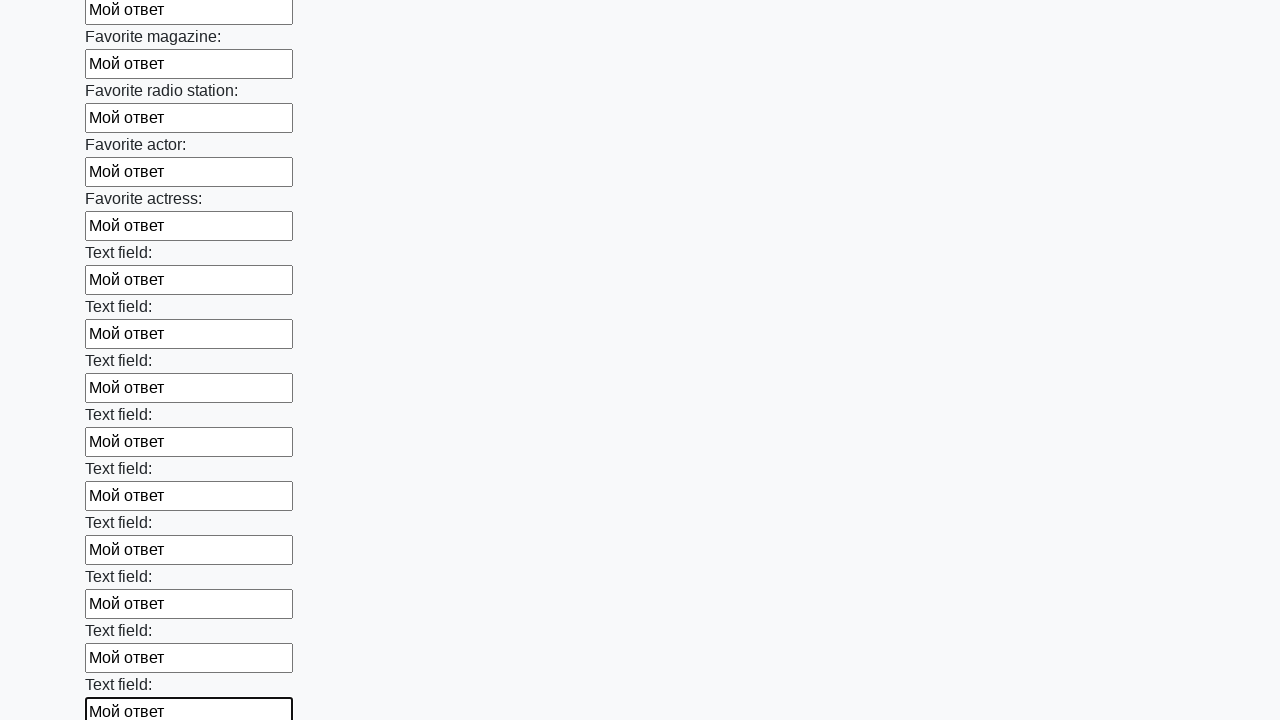

Filled a text input field with 'Мой ответ' on input[type='text'] >> nth=35
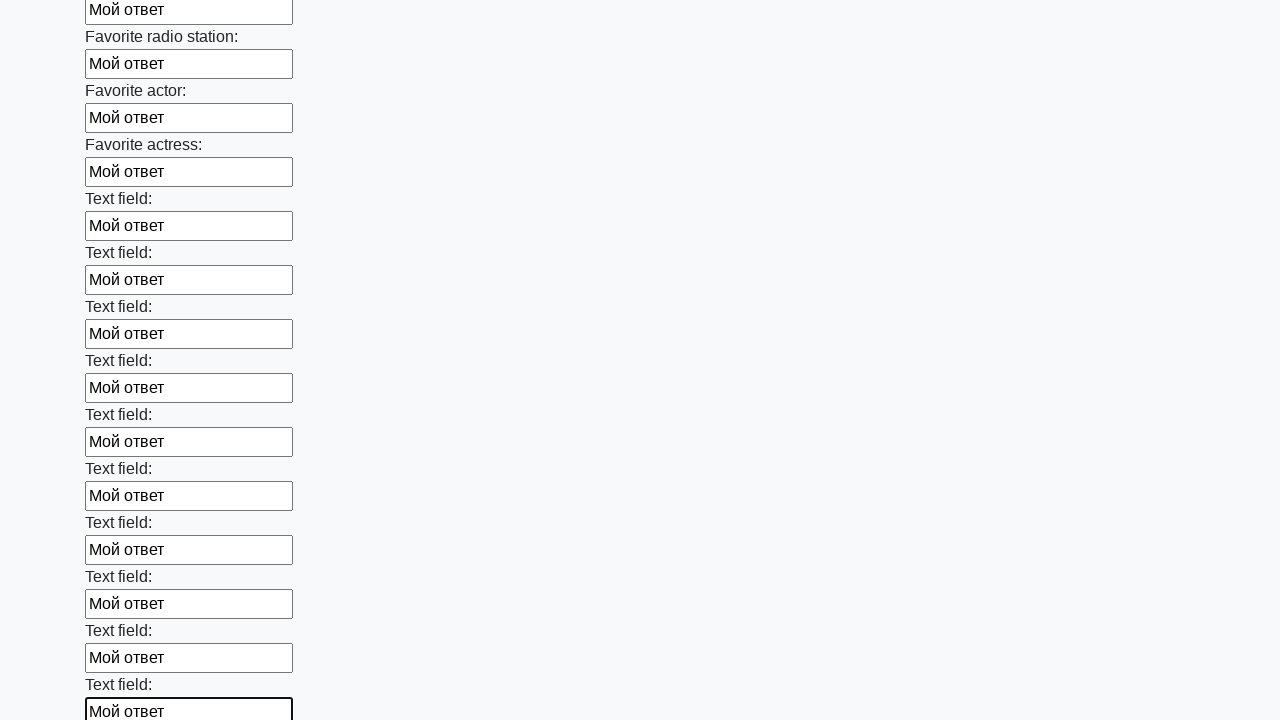

Filled a text input field with 'Мой ответ' on input[type='text'] >> nth=36
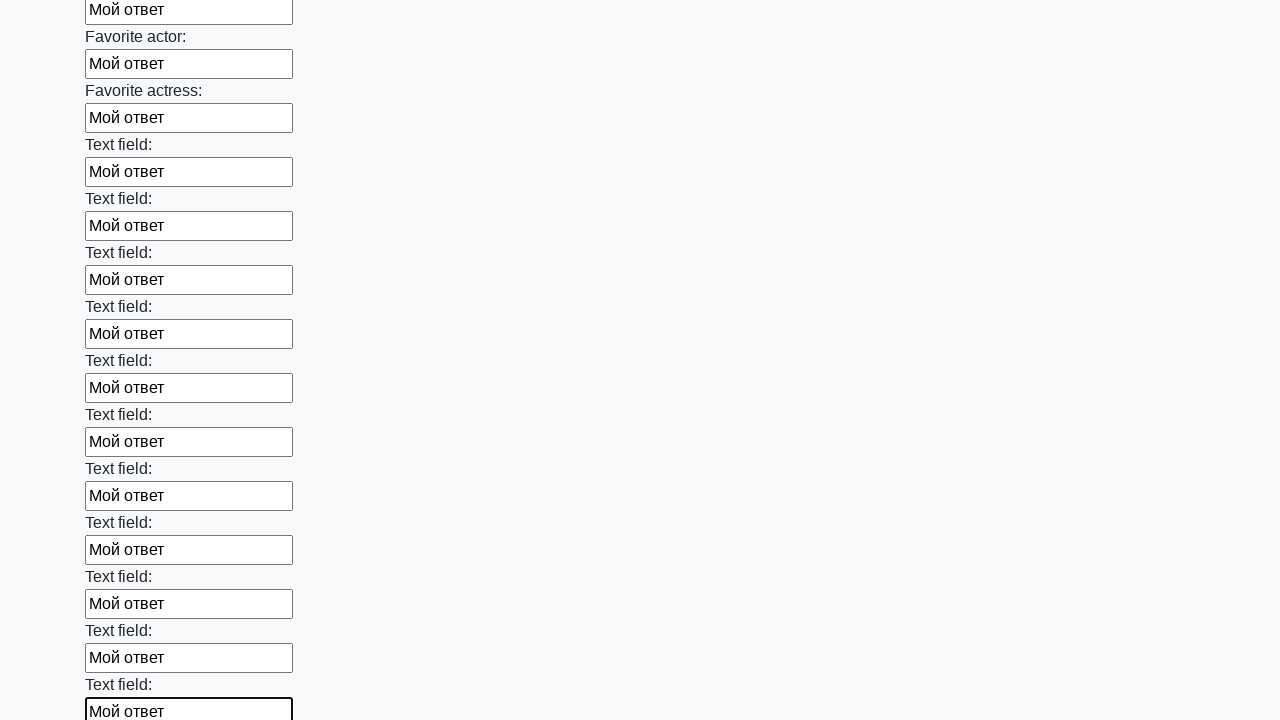

Filled a text input field with 'Мой ответ' on input[type='text'] >> nth=37
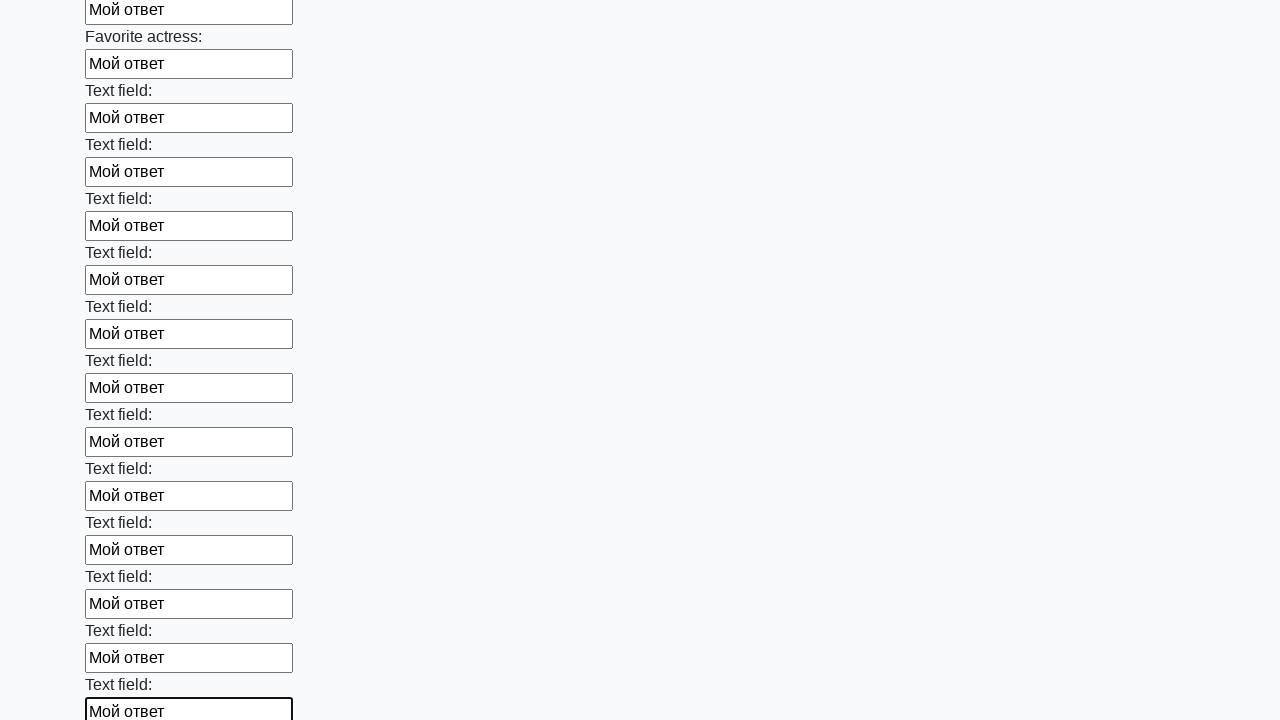

Filled a text input field with 'Мой ответ' on input[type='text'] >> nth=38
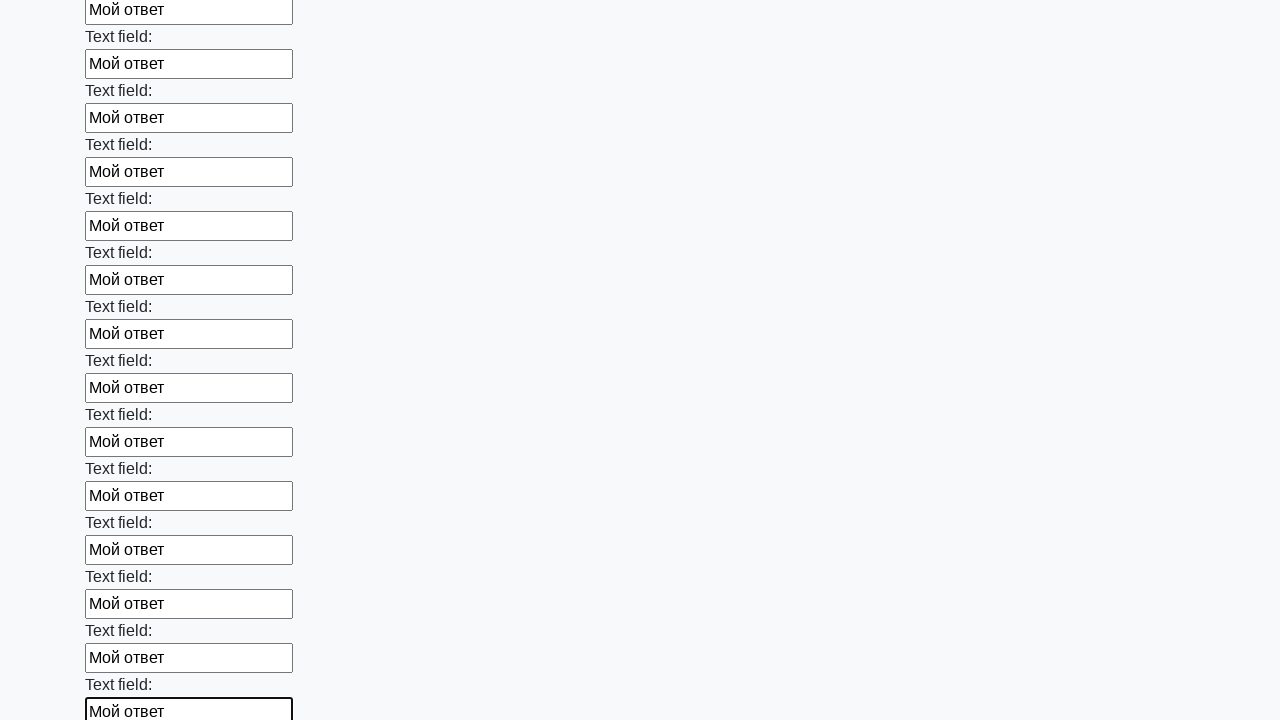

Filled a text input field with 'Мой ответ' on input[type='text'] >> nth=39
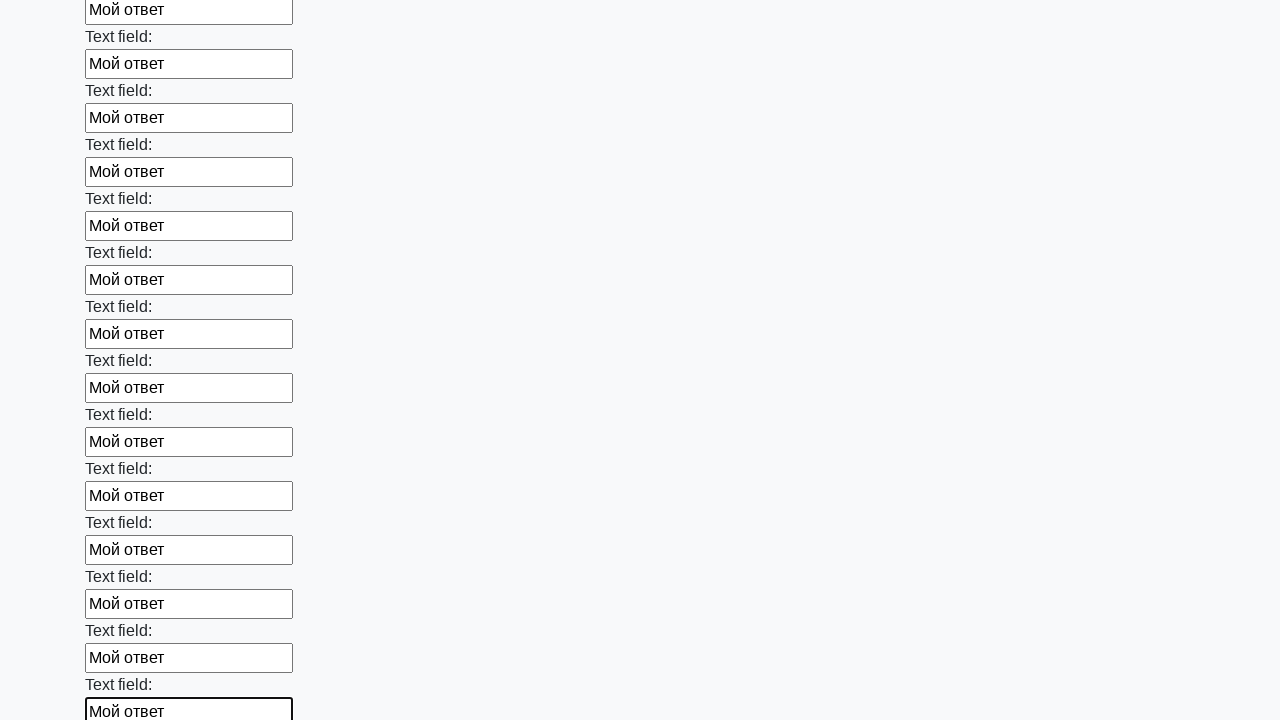

Filled a text input field with 'Мой ответ' on input[type='text'] >> nth=40
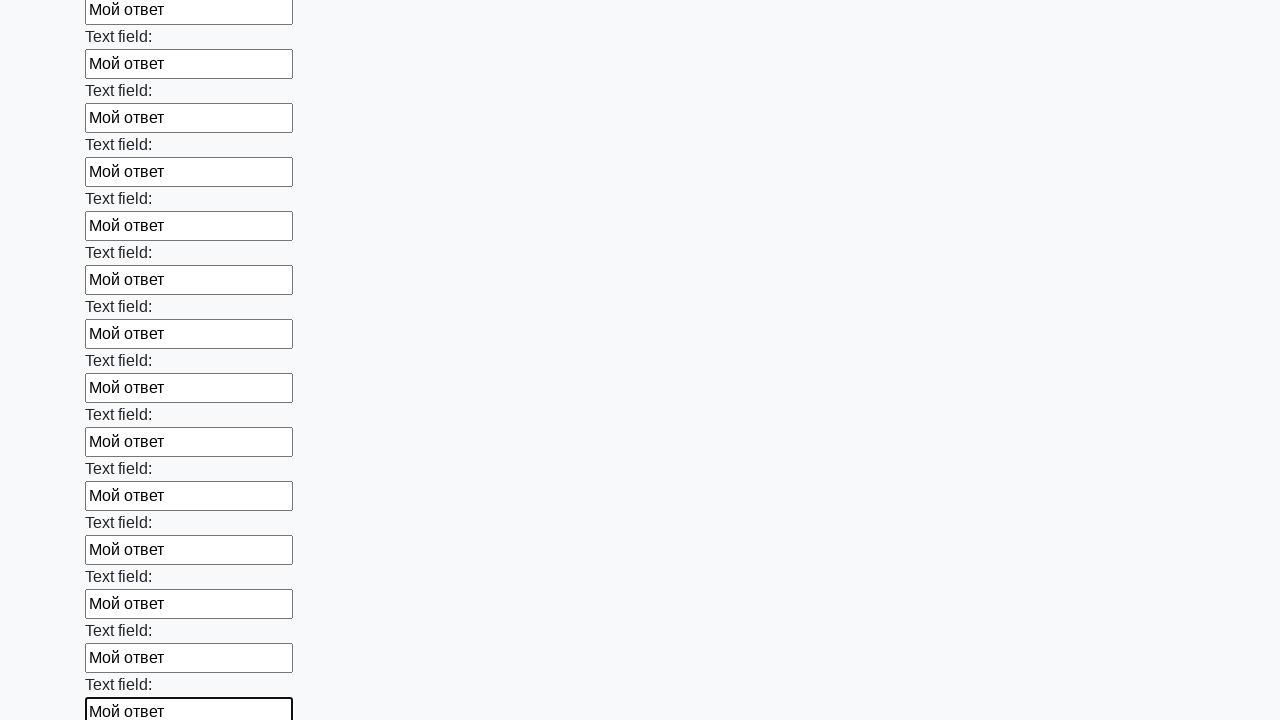

Filled a text input field with 'Мой ответ' on input[type='text'] >> nth=41
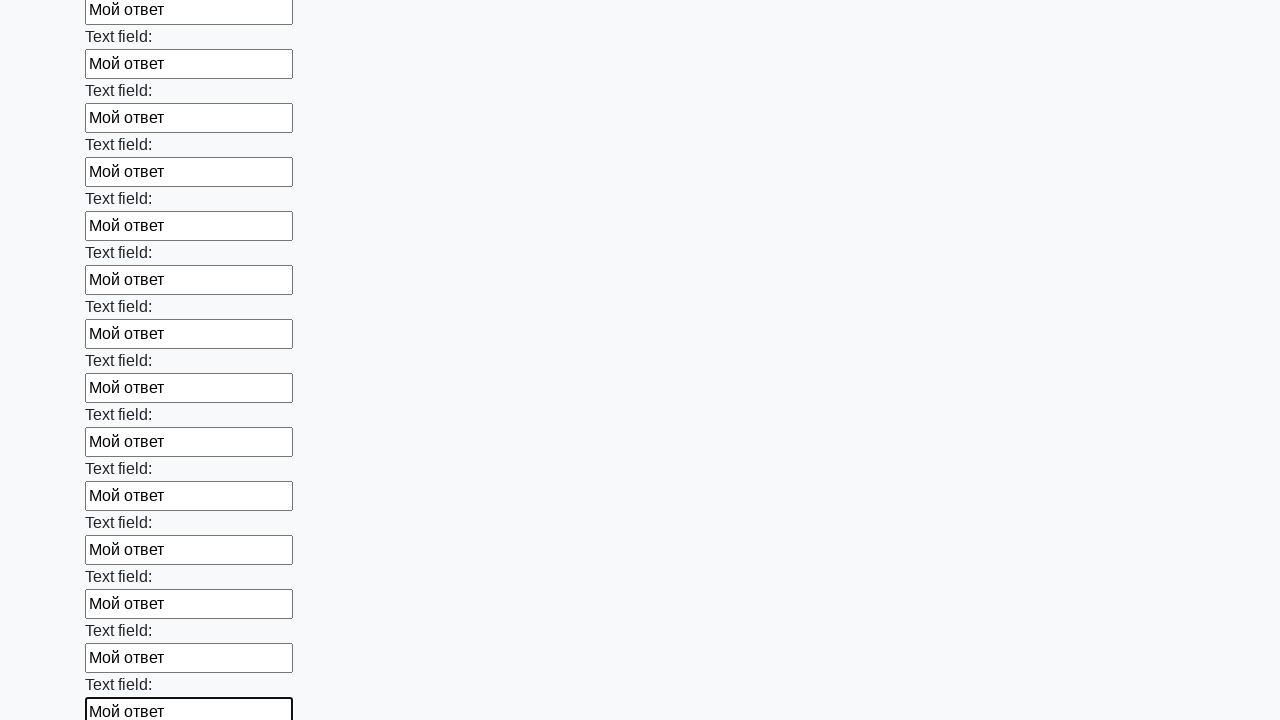

Filled a text input field with 'Мой ответ' on input[type='text'] >> nth=42
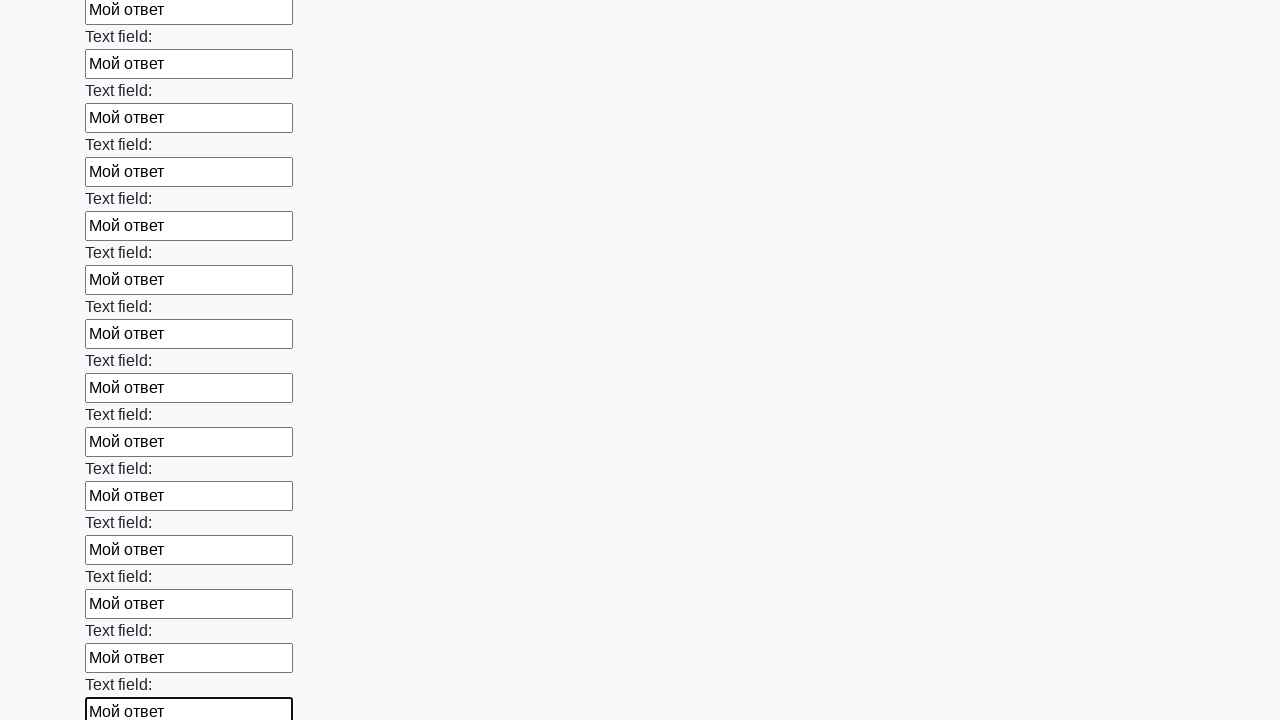

Filled a text input field with 'Мой ответ' on input[type='text'] >> nth=43
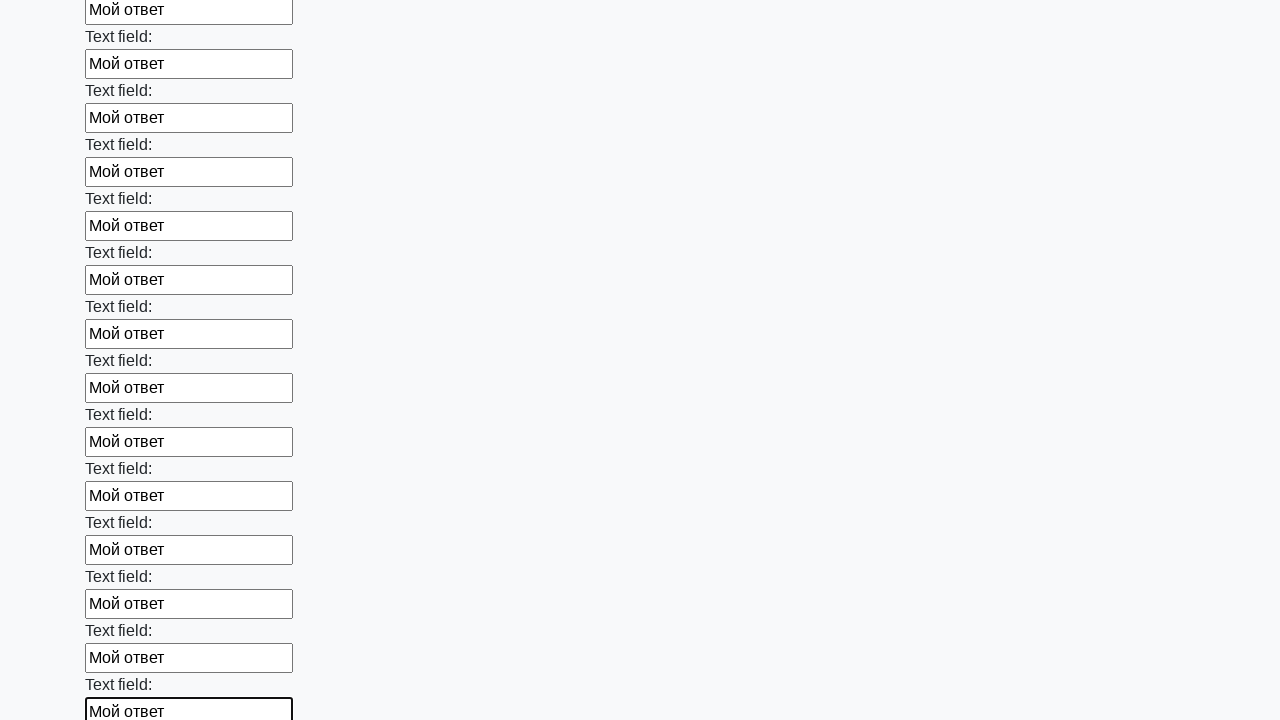

Filled a text input field with 'Мой ответ' on input[type='text'] >> nth=44
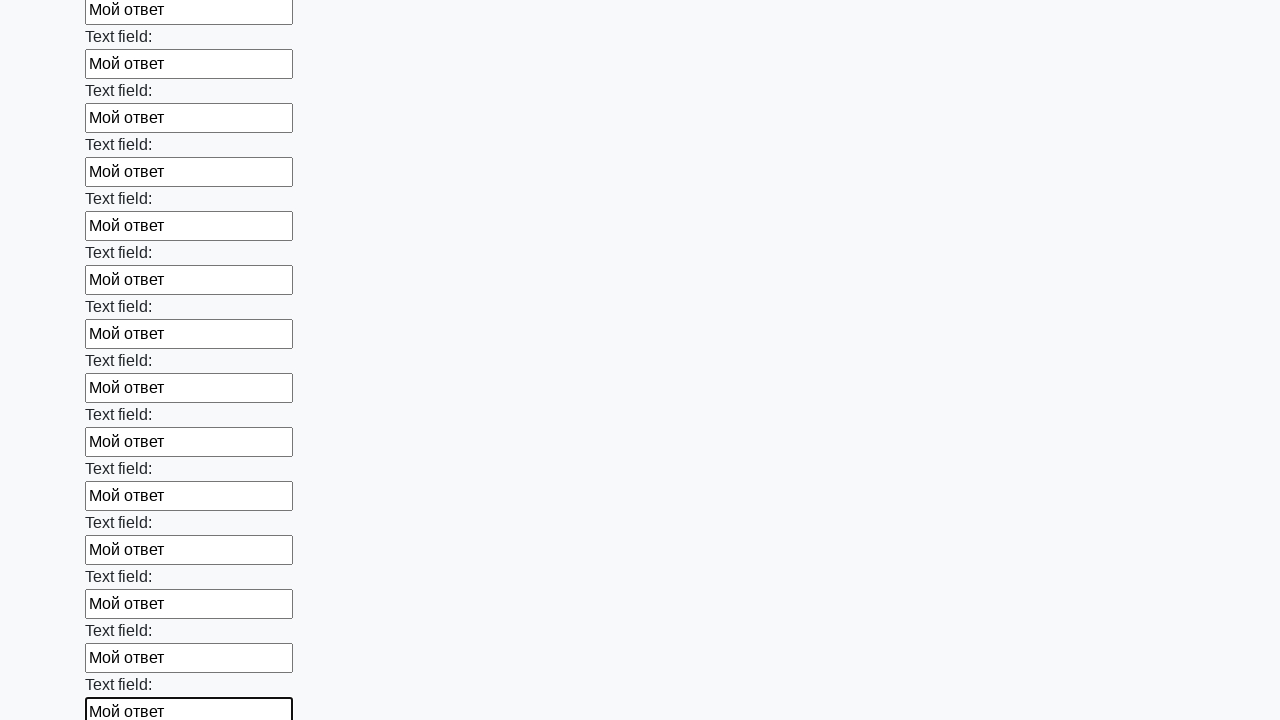

Filled a text input field with 'Мой ответ' on input[type='text'] >> nth=45
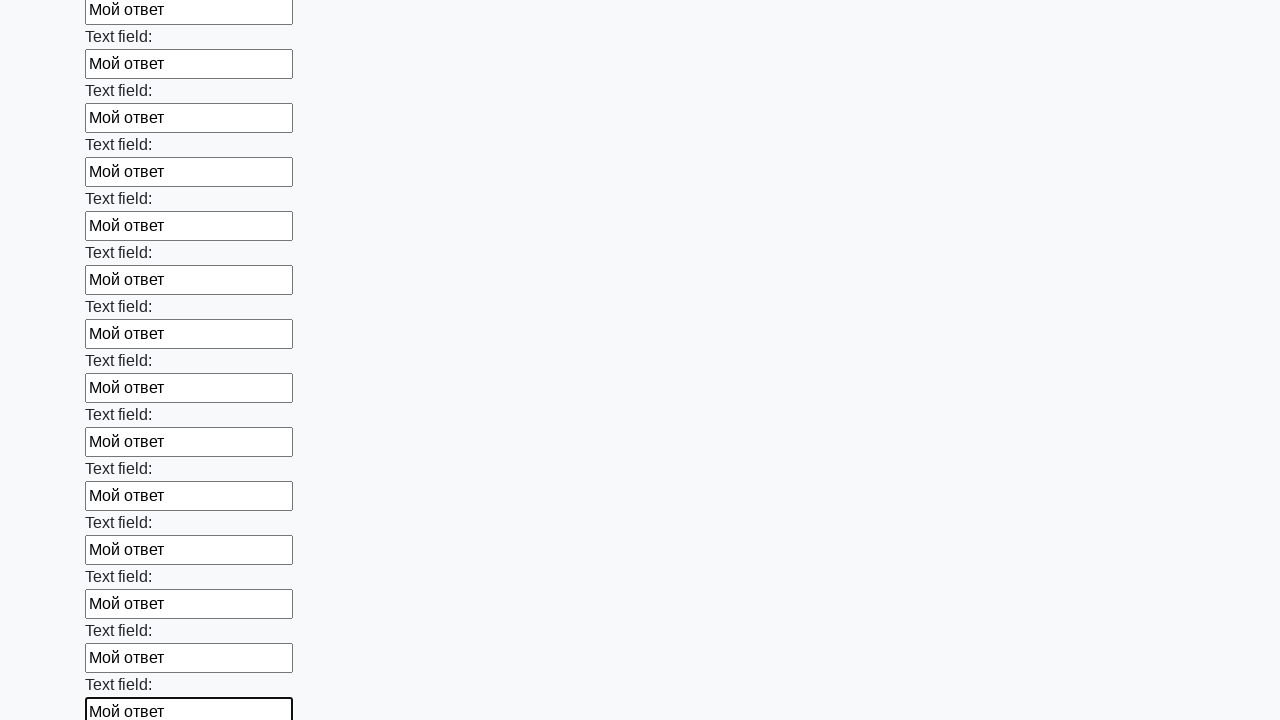

Filled a text input field with 'Мой ответ' on input[type='text'] >> nth=46
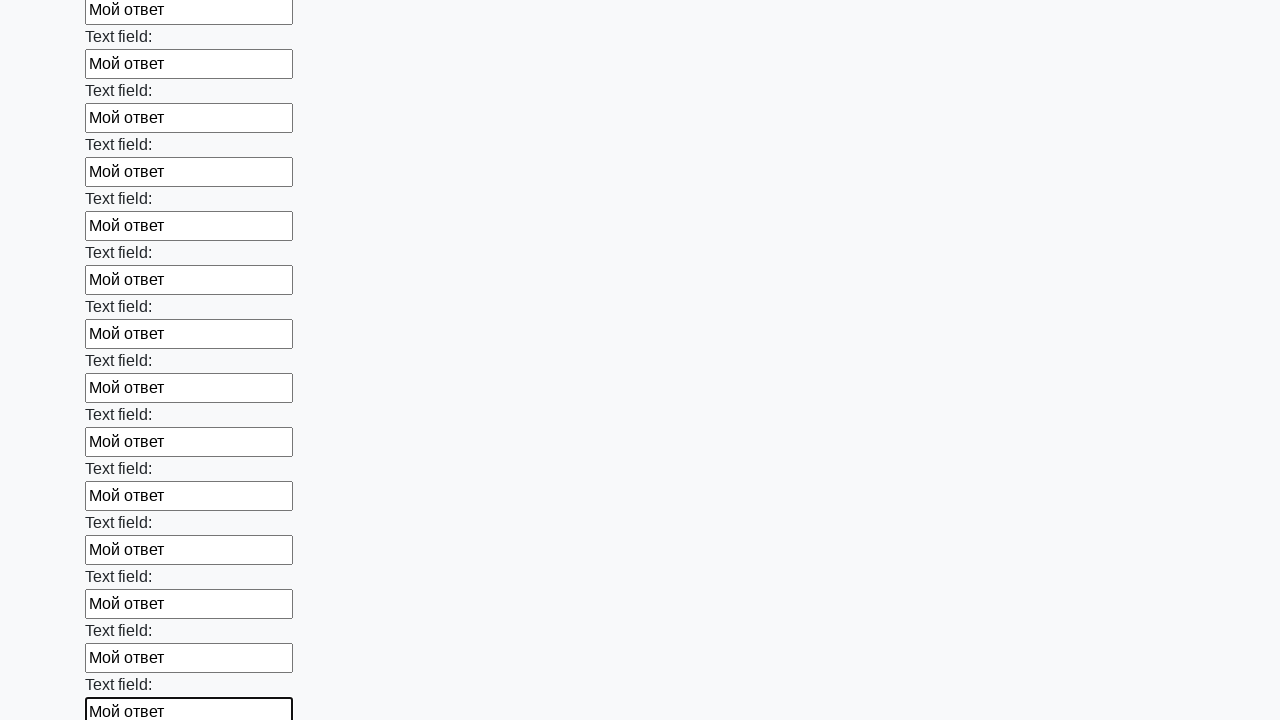

Filled a text input field with 'Мой ответ' on input[type='text'] >> nth=47
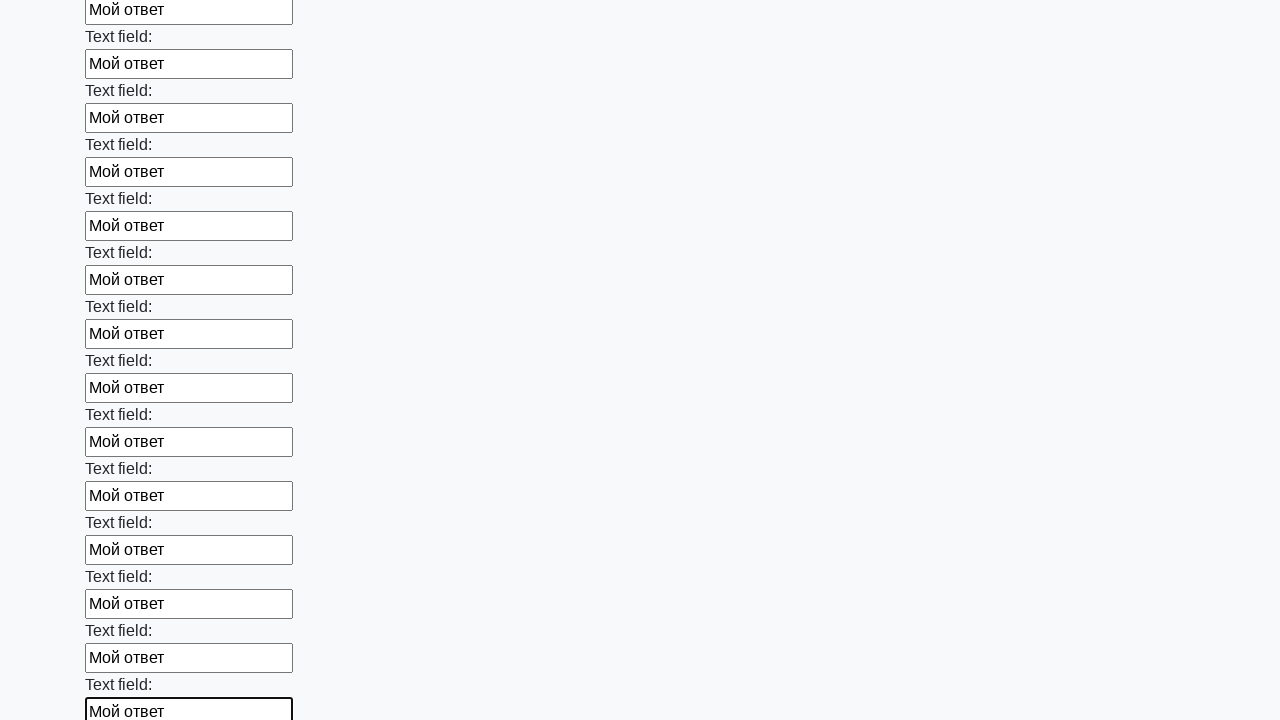

Filled a text input field with 'Мой ответ' on input[type='text'] >> nth=48
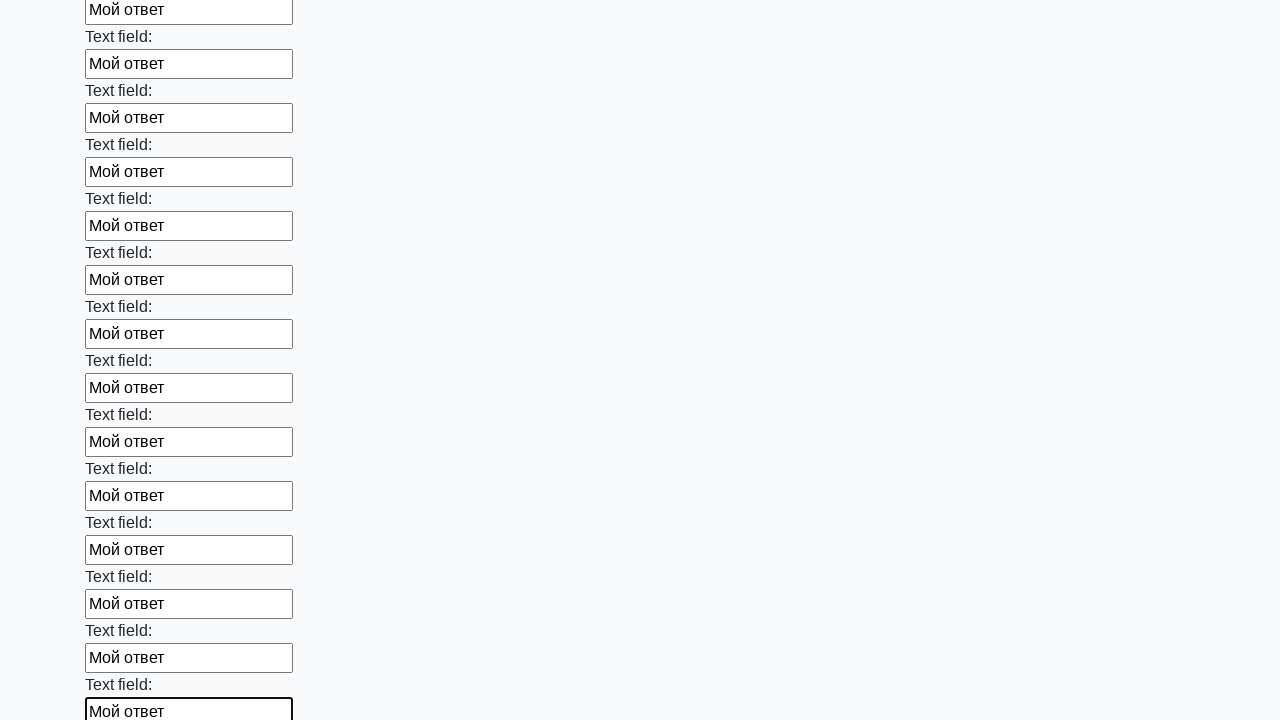

Filled a text input field with 'Мой ответ' on input[type='text'] >> nth=49
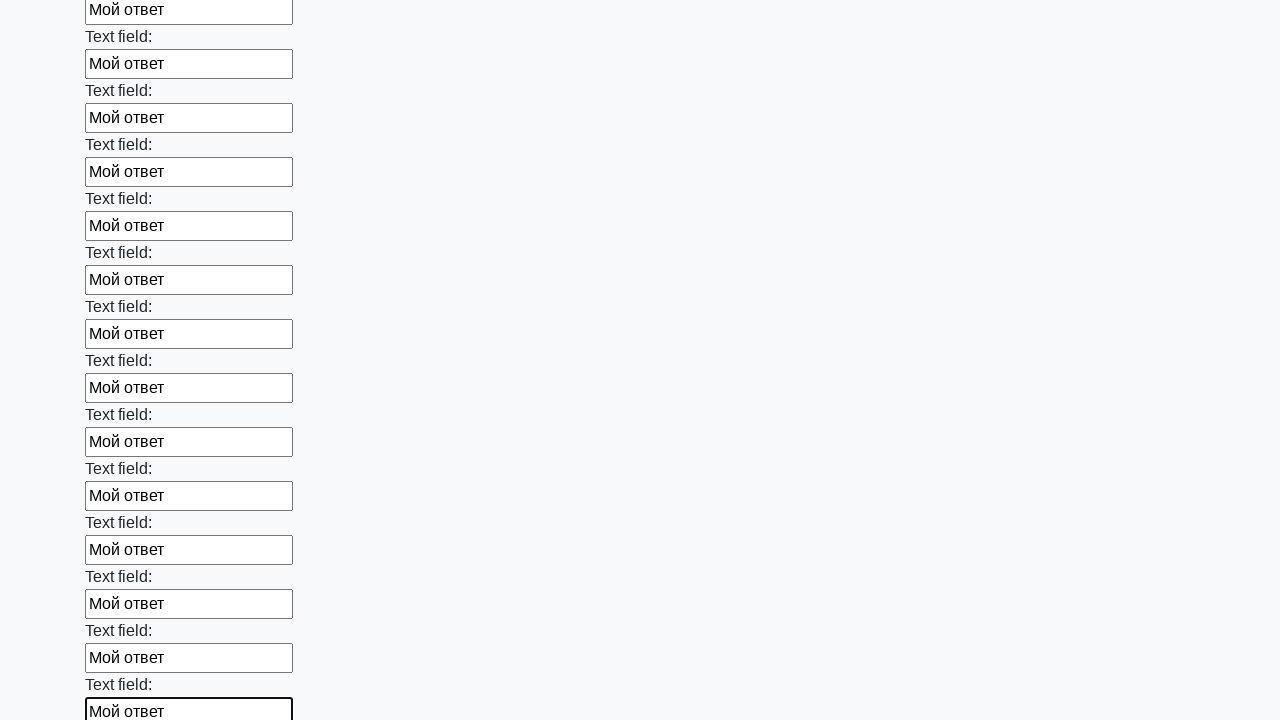

Filled a text input field with 'Мой ответ' on input[type='text'] >> nth=50
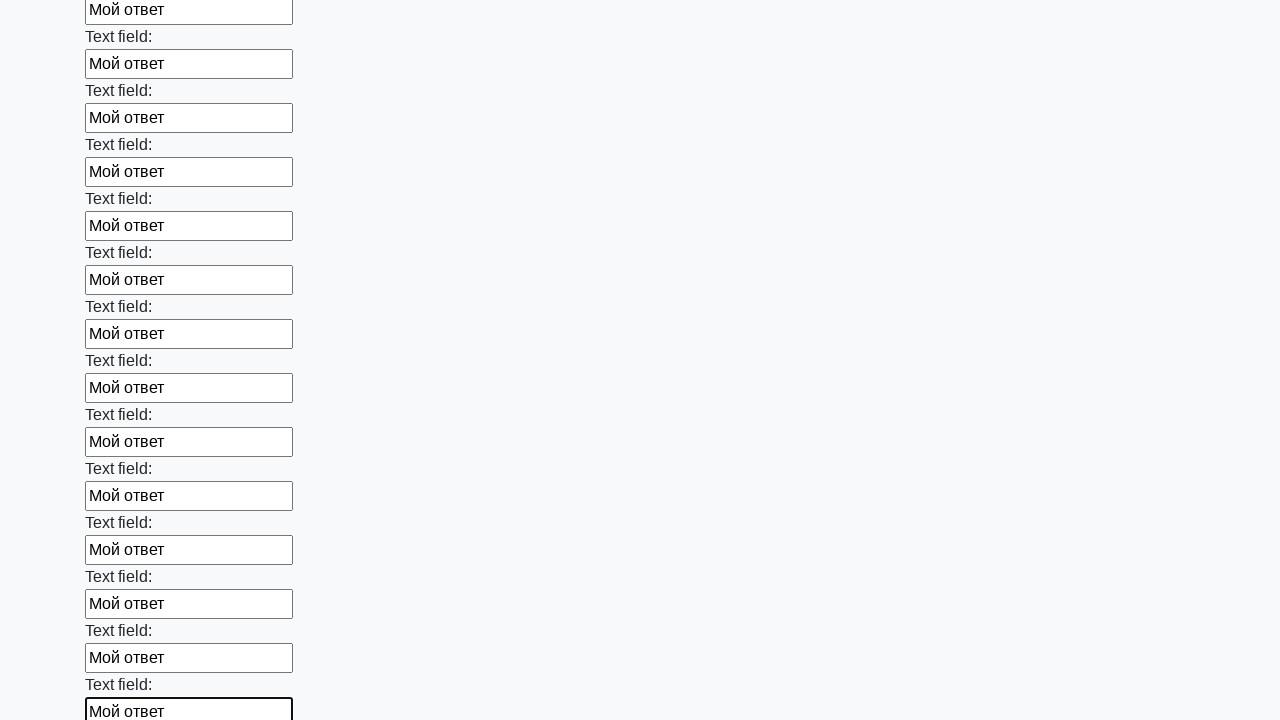

Filled a text input field with 'Мой ответ' on input[type='text'] >> nth=51
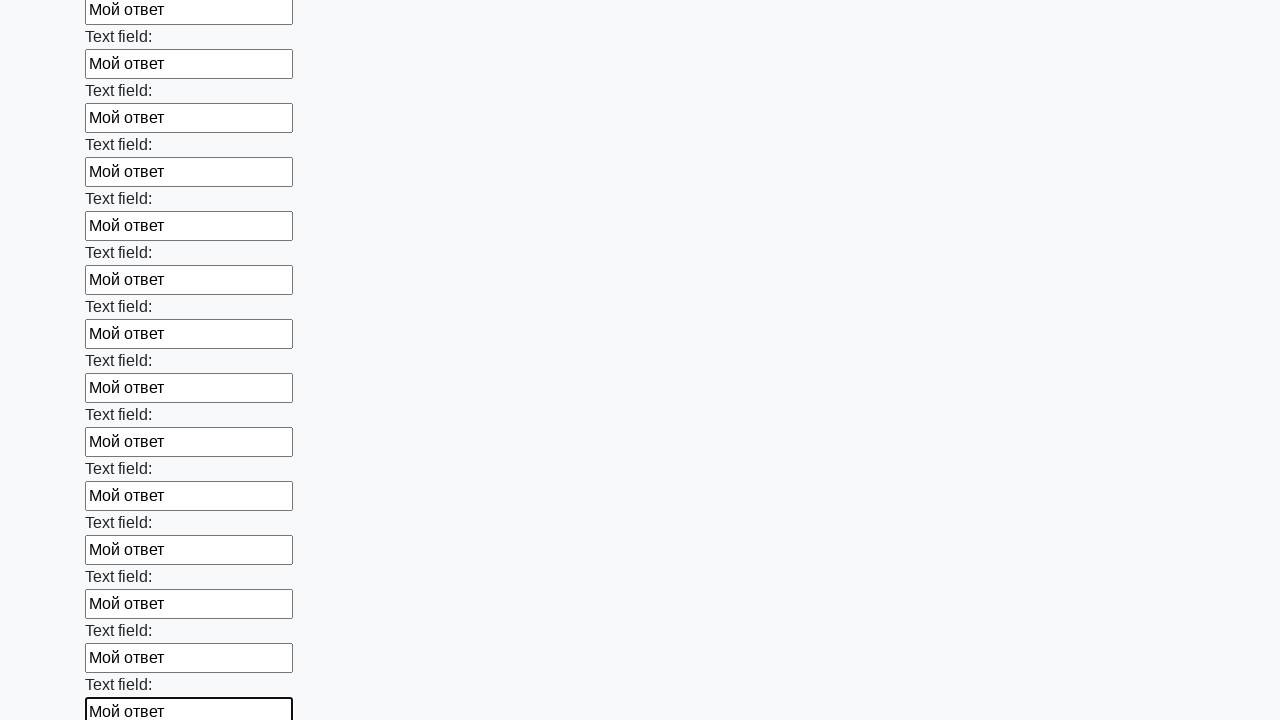

Filled a text input field with 'Мой ответ' on input[type='text'] >> nth=52
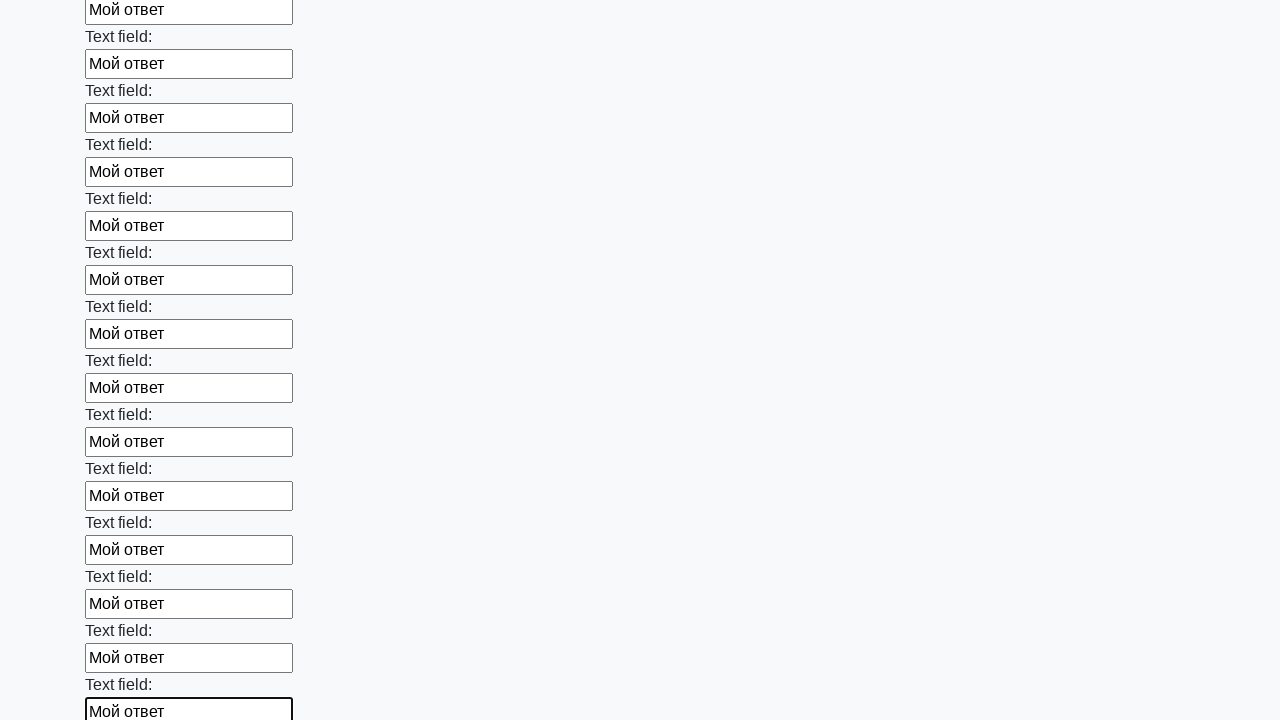

Filled a text input field with 'Мой ответ' on input[type='text'] >> nth=53
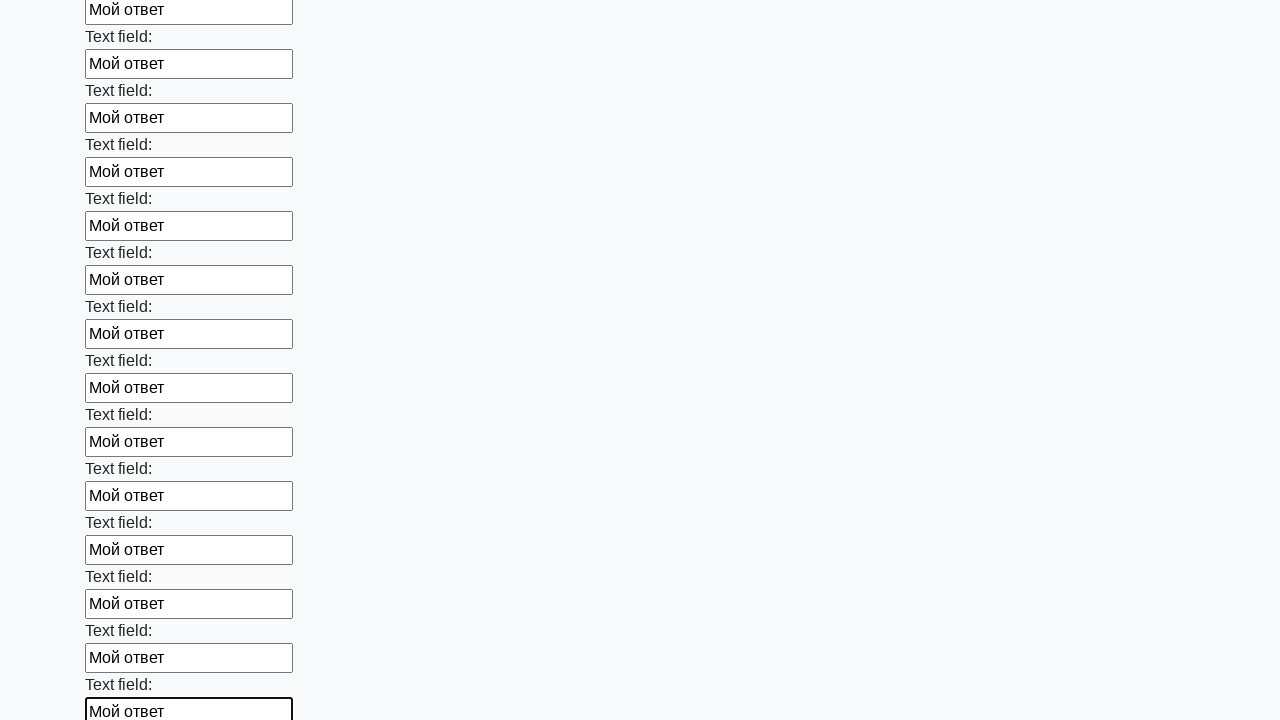

Filled a text input field with 'Мой ответ' on input[type='text'] >> nth=54
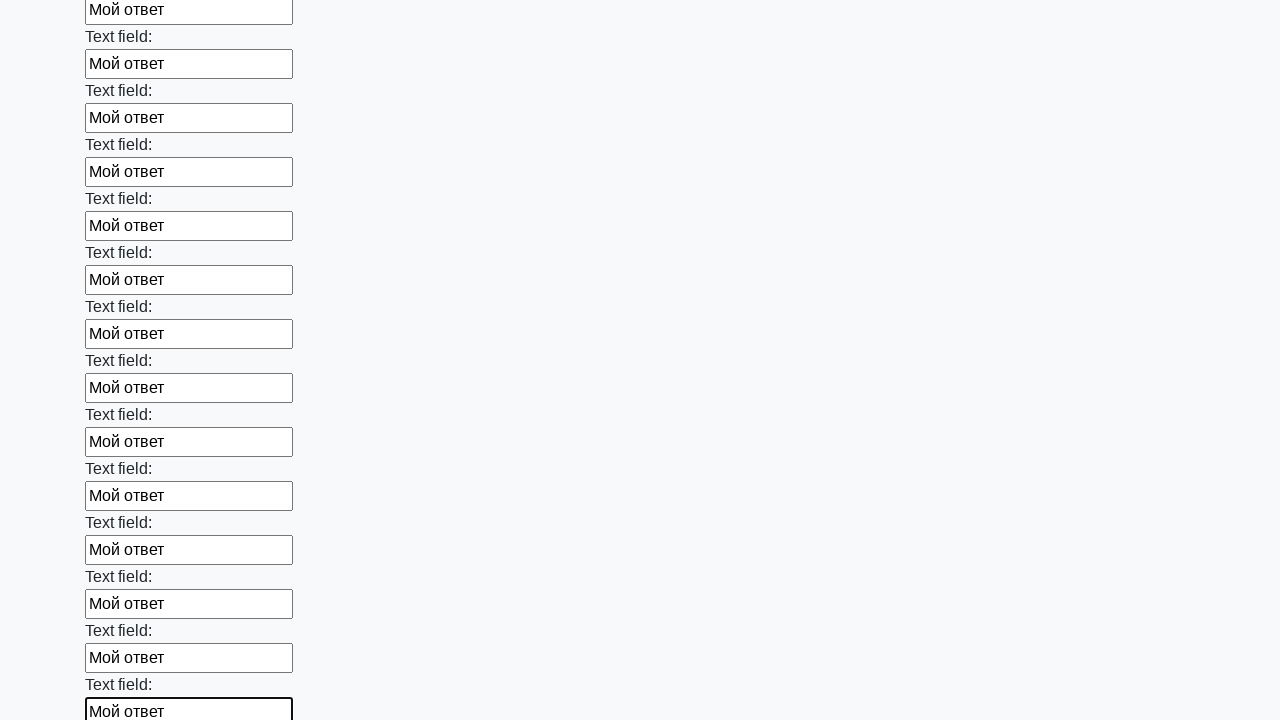

Filled a text input field with 'Мой ответ' on input[type='text'] >> nth=55
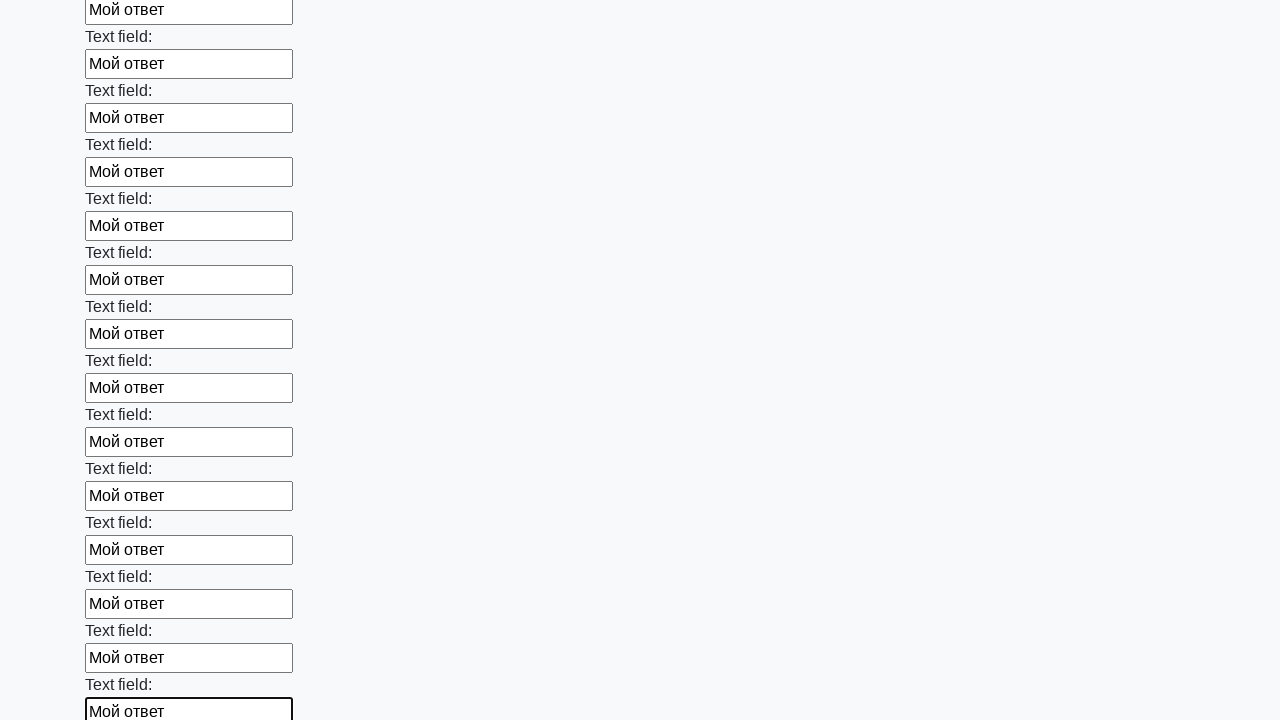

Filled a text input field with 'Мой ответ' on input[type='text'] >> nth=56
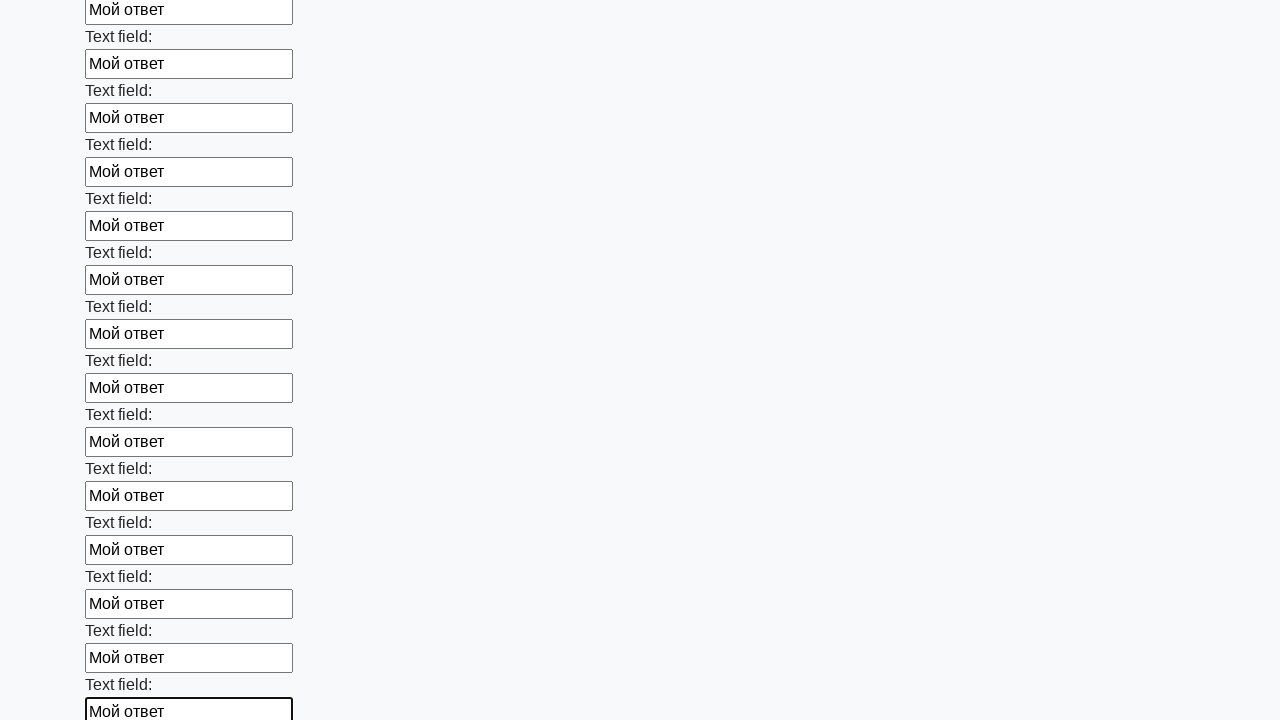

Filled a text input field with 'Мой ответ' on input[type='text'] >> nth=57
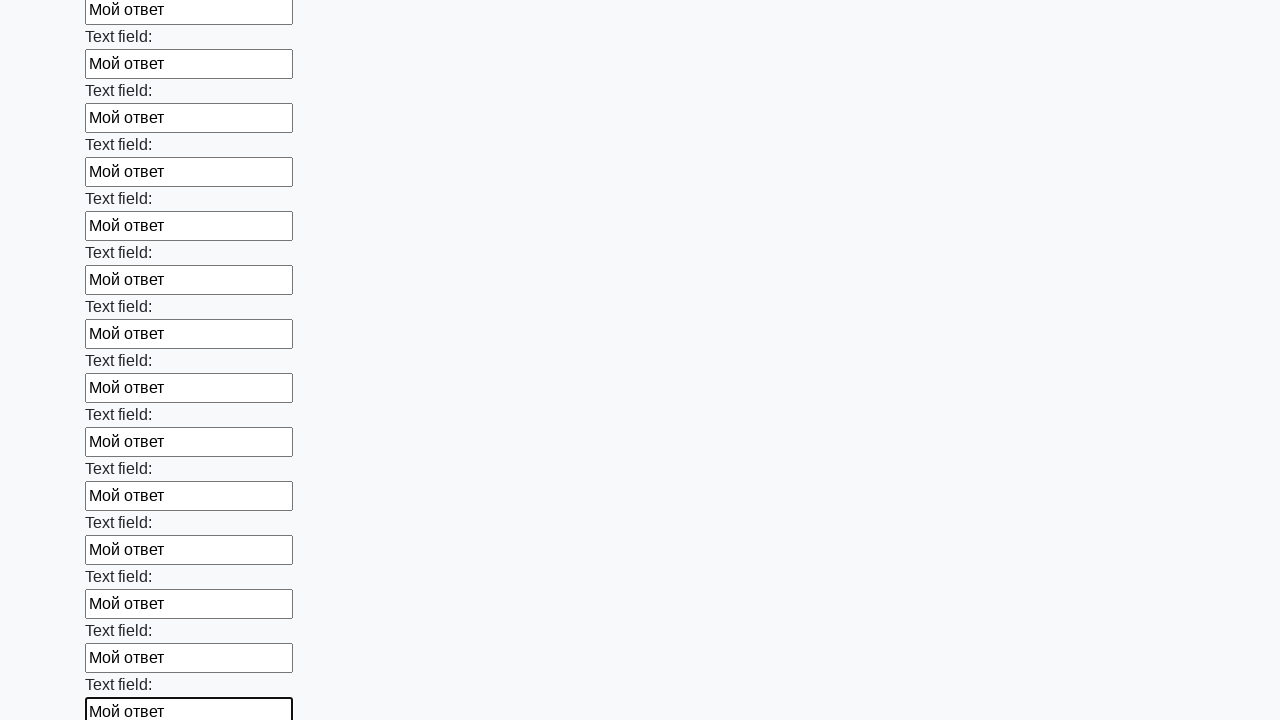

Filled a text input field with 'Мой ответ' on input[type='text'] >> nth=58
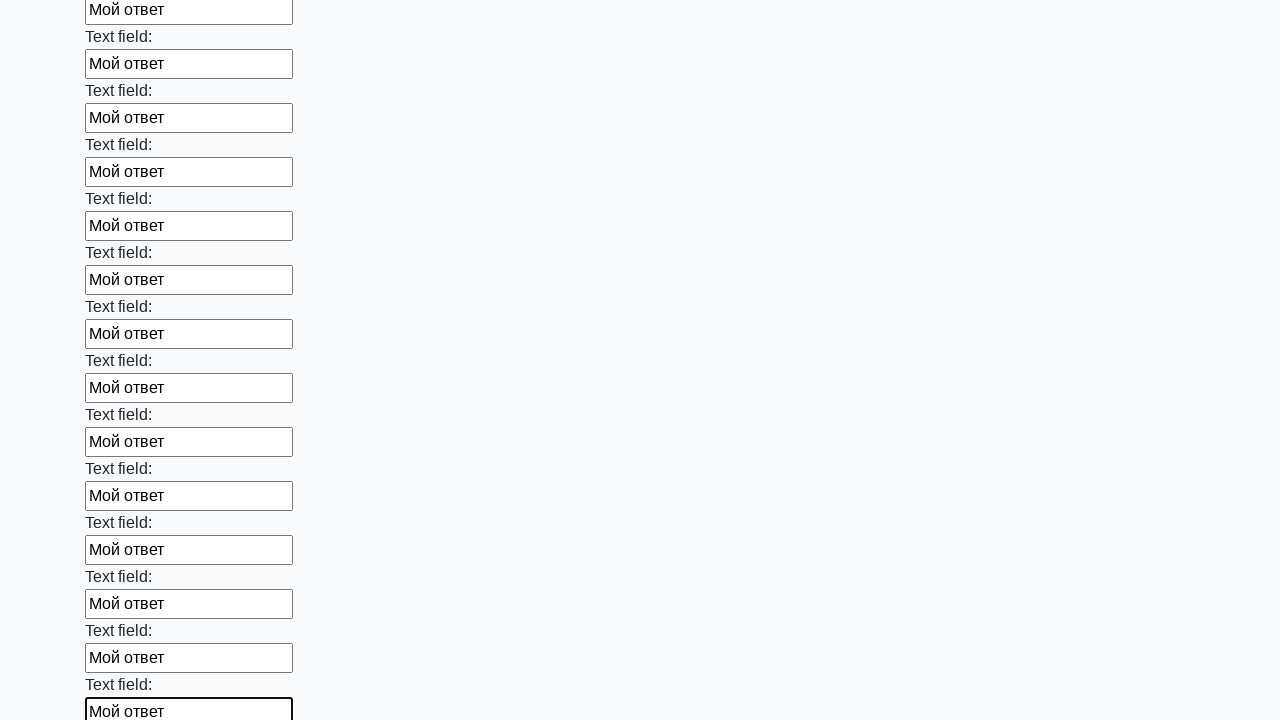

Filled a text input field with 'Мой ответ' on input[type='text'] >> nth=59
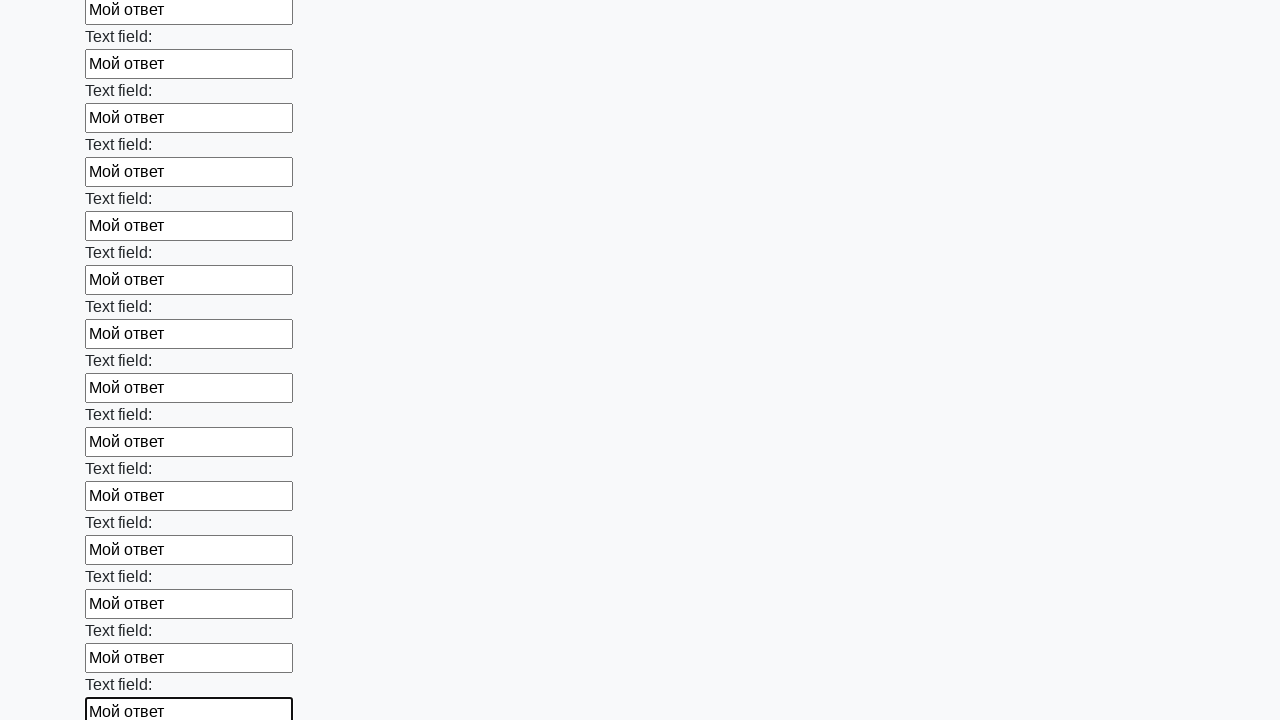

Filled a text input field with 'Мой ответ' on input[type='text'] >> nth=60
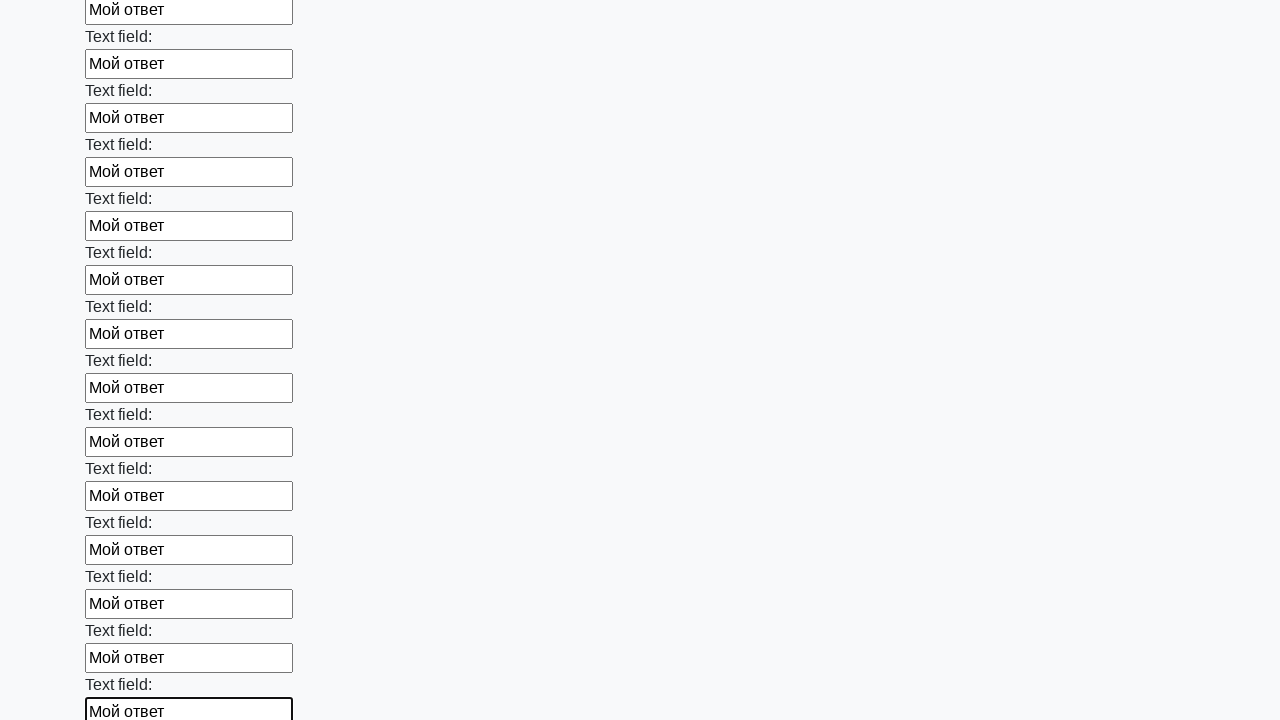

Filled a text input field with 'Мой ответ' on input[type='text'] >> nth=61
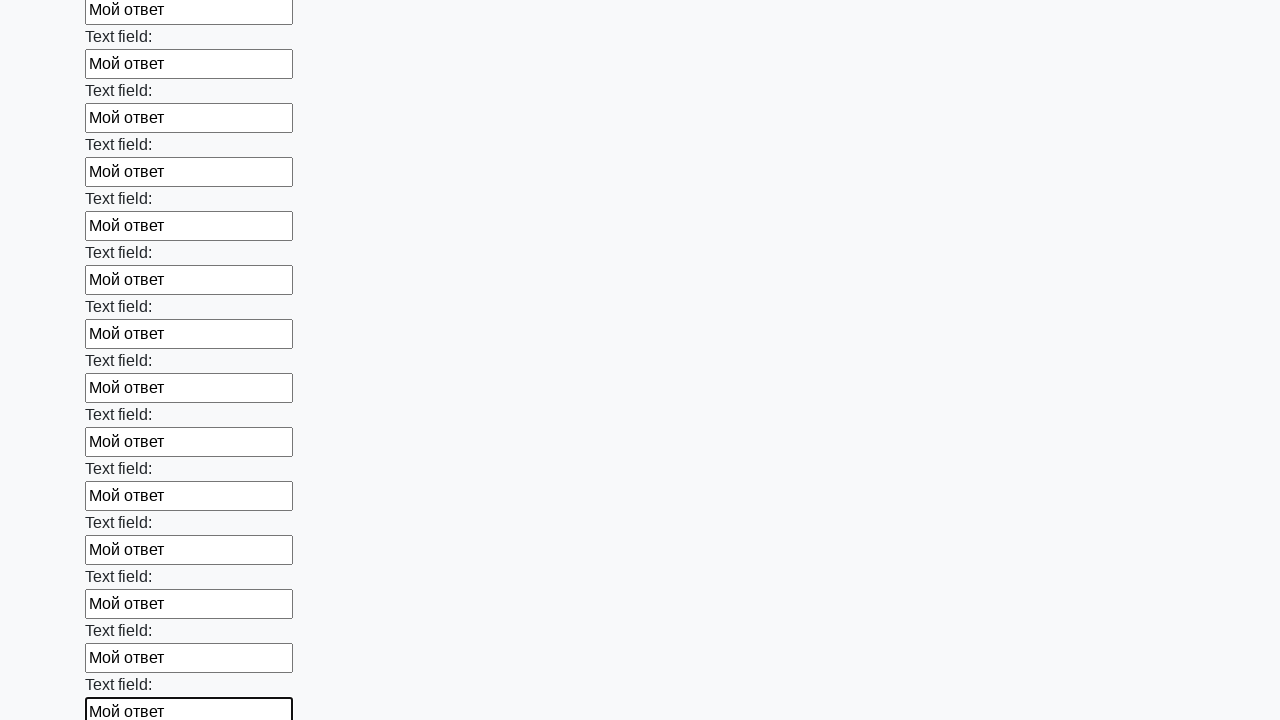

Filled a text input field with 'Мой ответ' on input[type='text'] >> nth=62
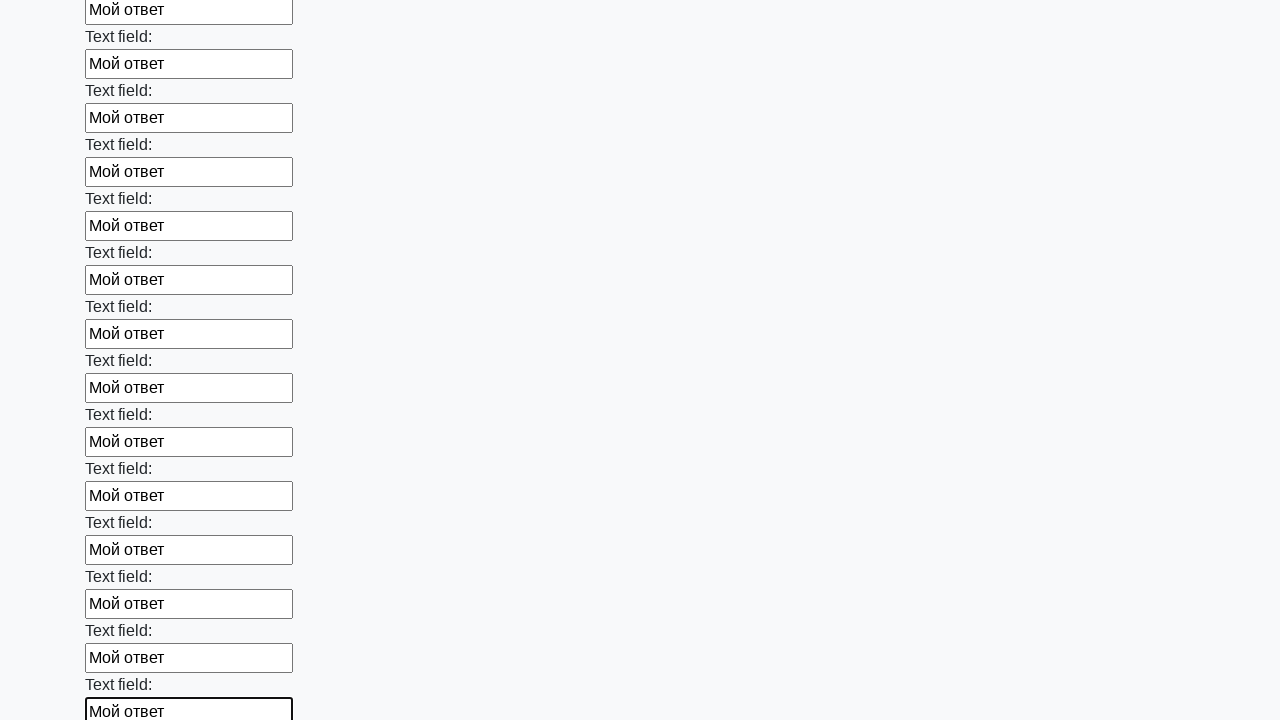

Filled a text input field with 'Мой ответ' on input[type='text'] >> nth=63
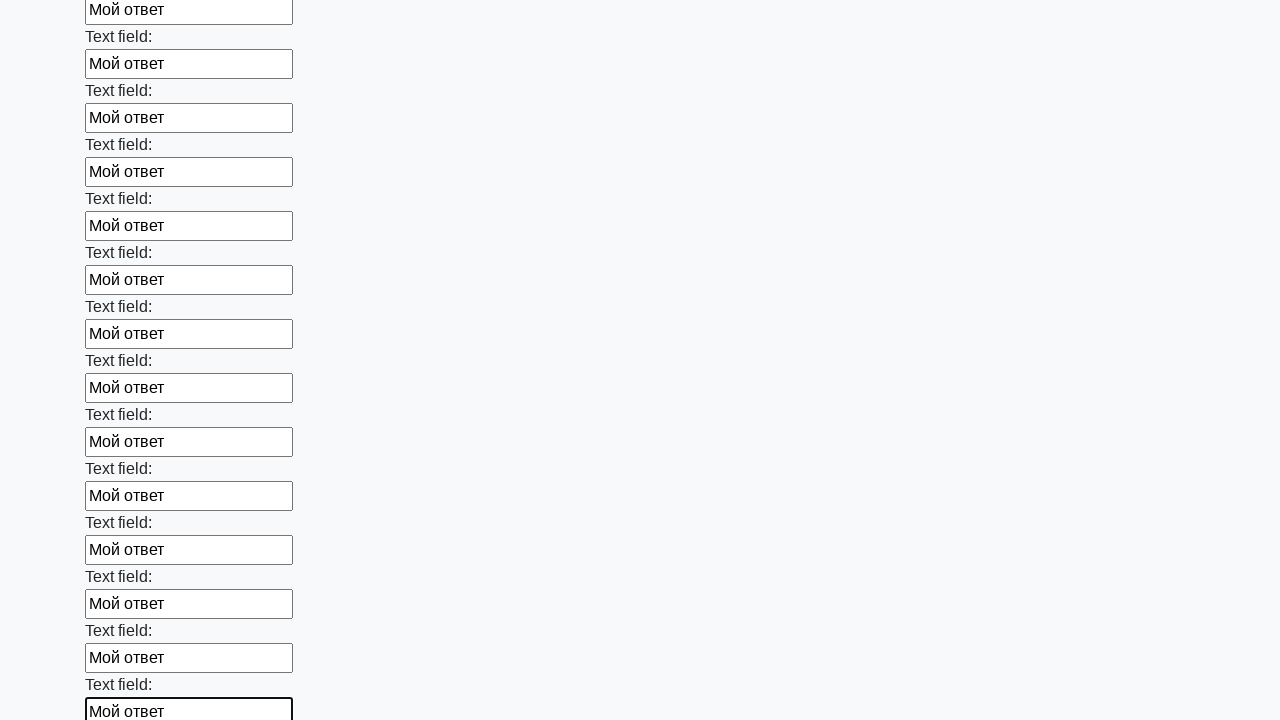

Filled a text input field with 'Мой ответ' on input[type='text'] >> nth=64
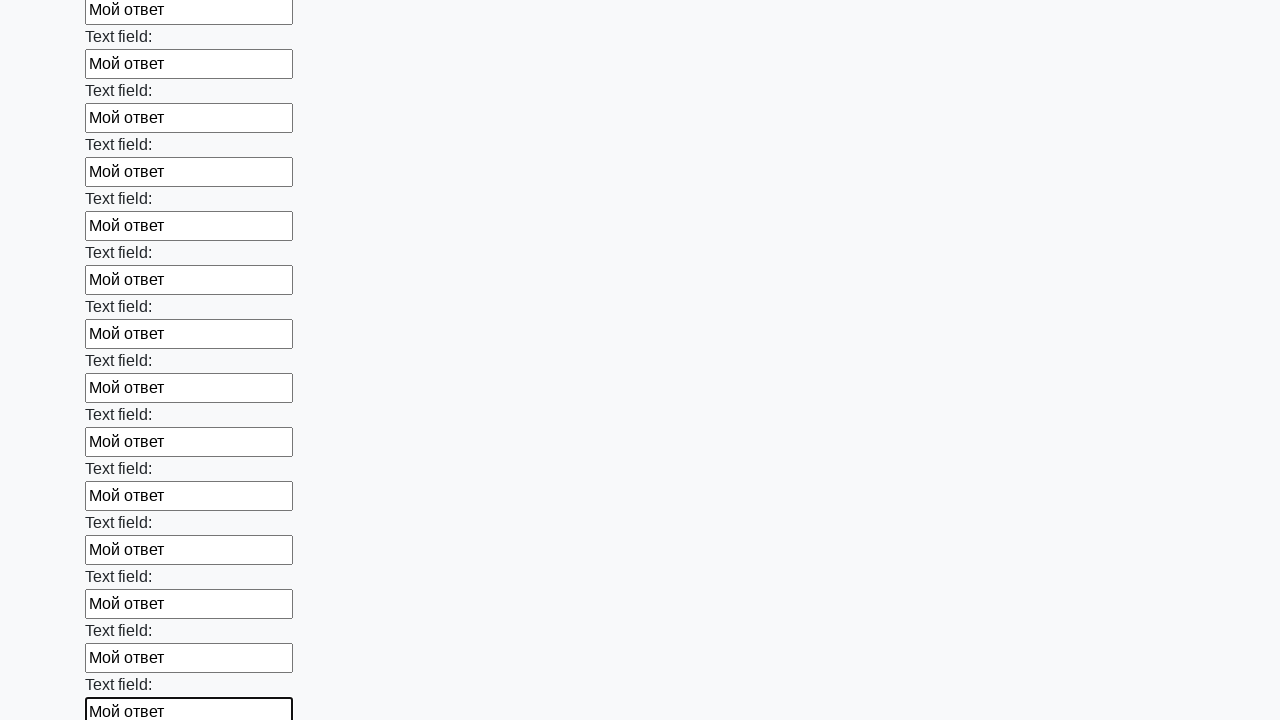

Filled a text input field with 'Мой ответ' on input[type='text'] >> nth=65
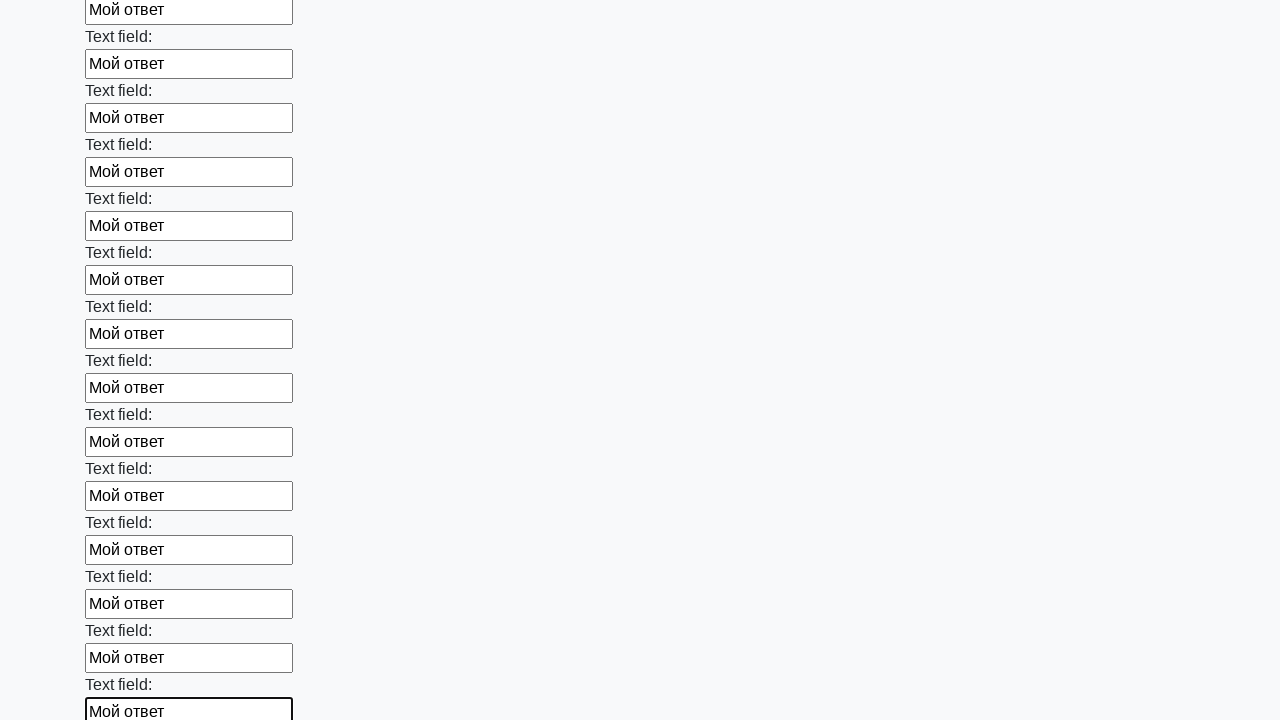

Filled a text input field with 'Мой ответ' on input[type='text'] >> nth=66
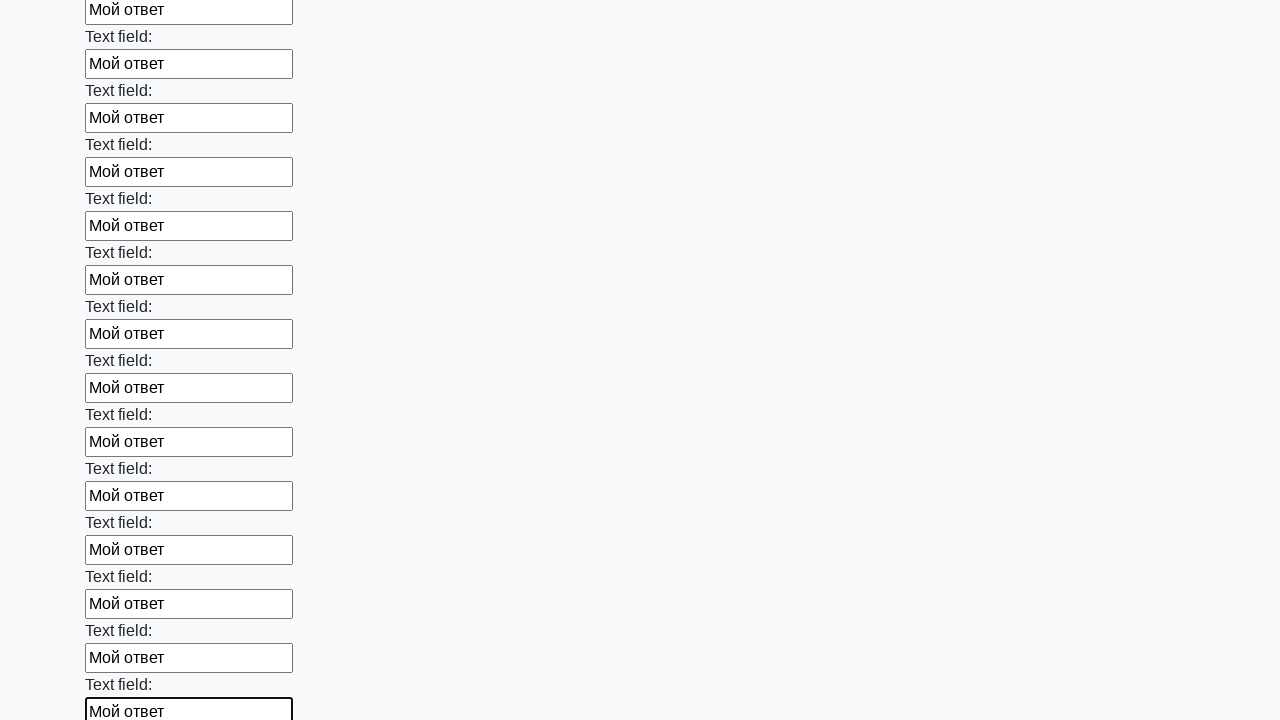

Filled a text input field with 'Мой ответ' on input[type='text'] >> nth=67
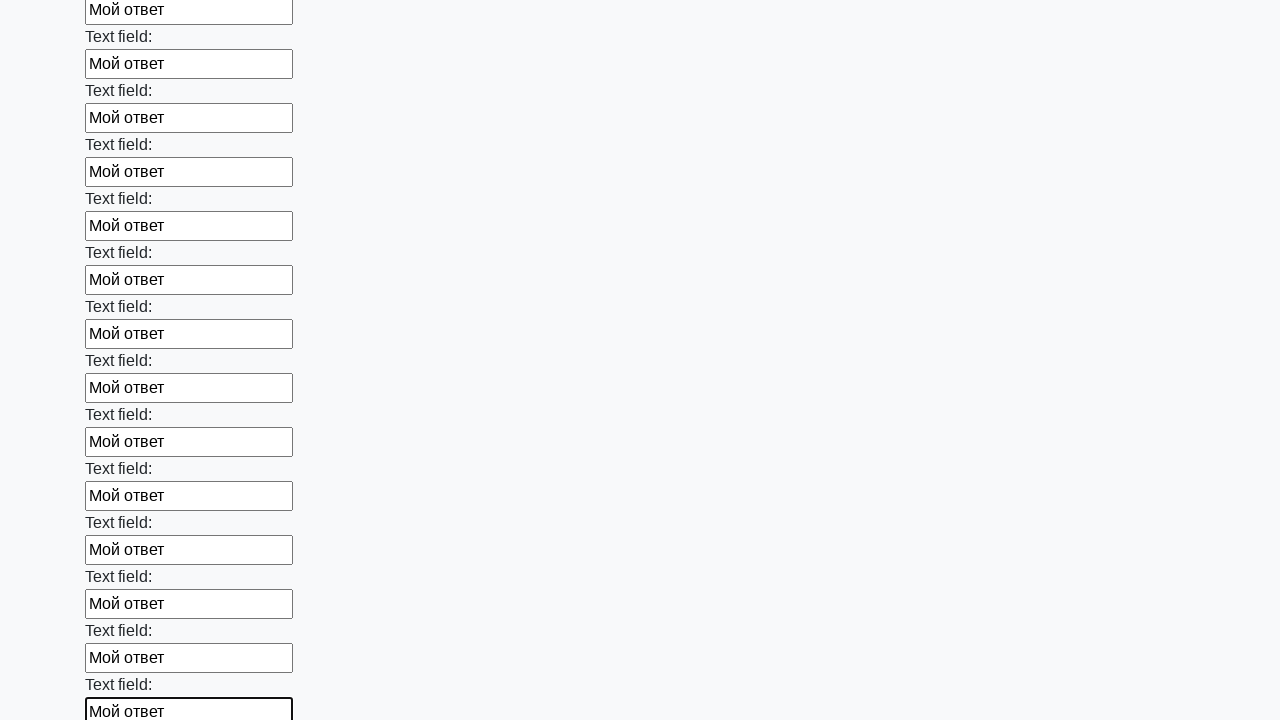

Filled a text input field with 'Мой ответ' on input[type='text'] >> nth=68
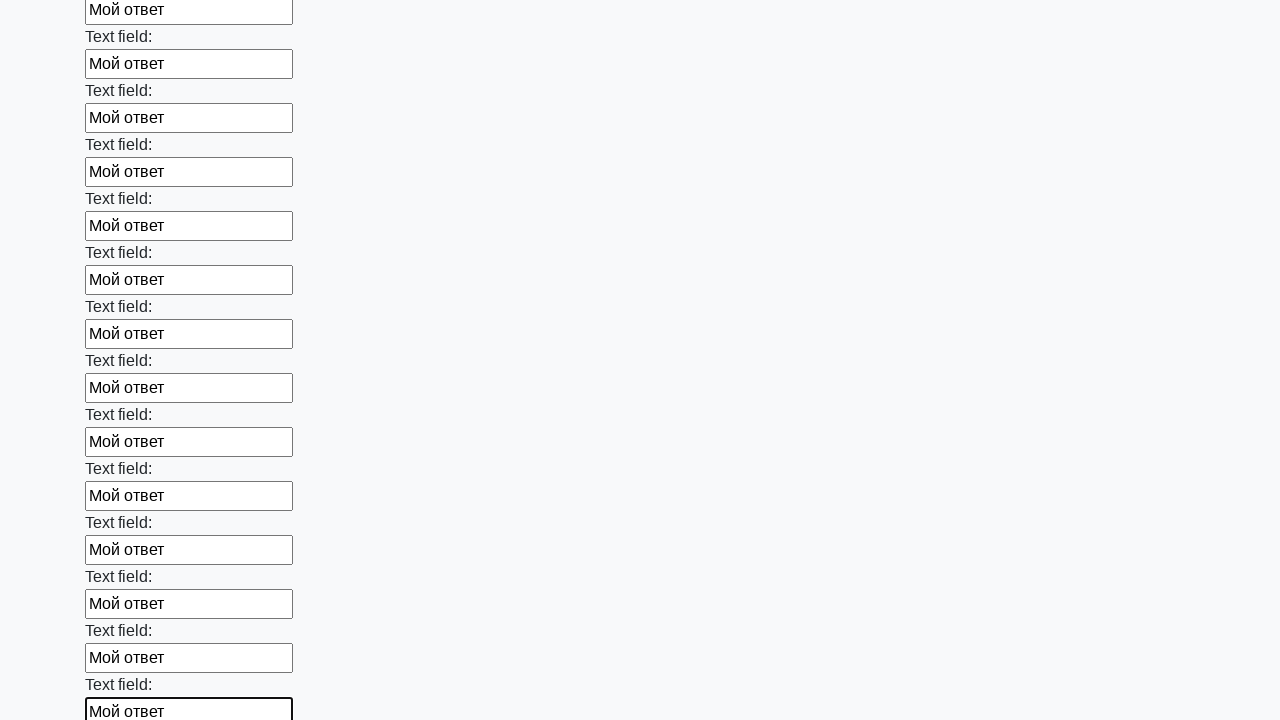

Filled a text input field with 'Мой ответ' on input[type='text'] >> nth=69
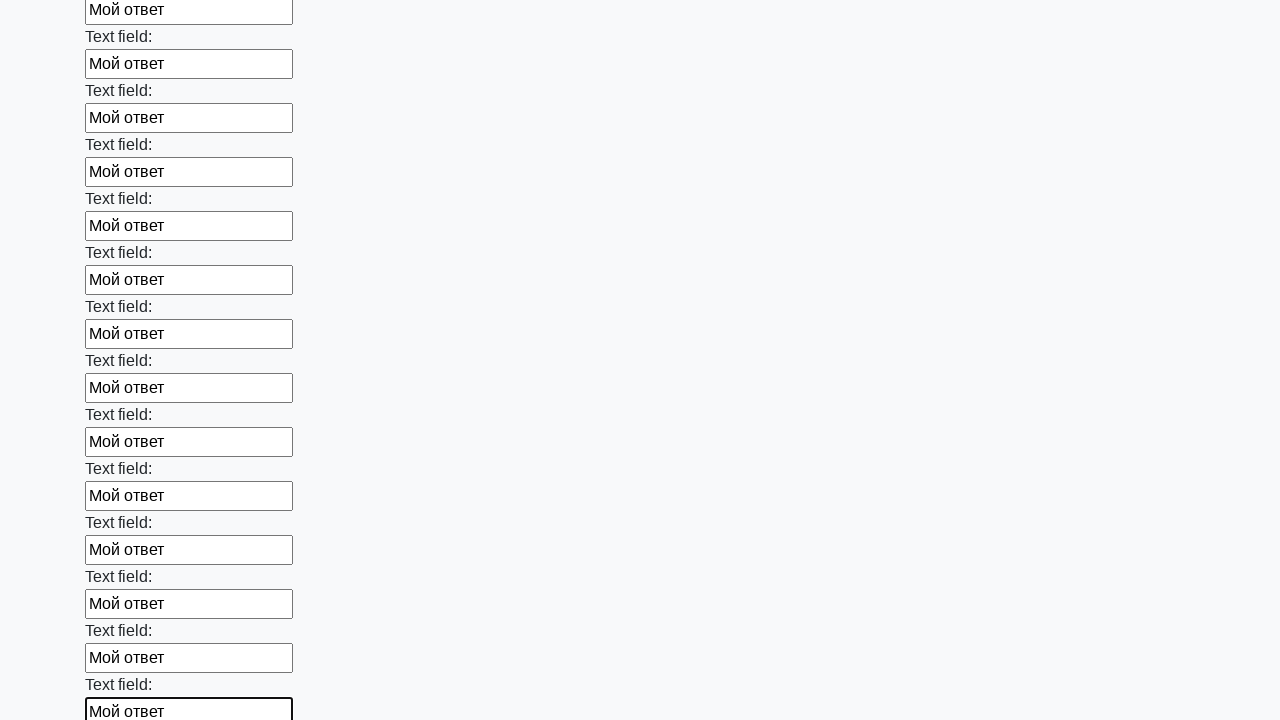

Filled a text input field with 'Мой ответ' on input[type='text'] >> nth=70
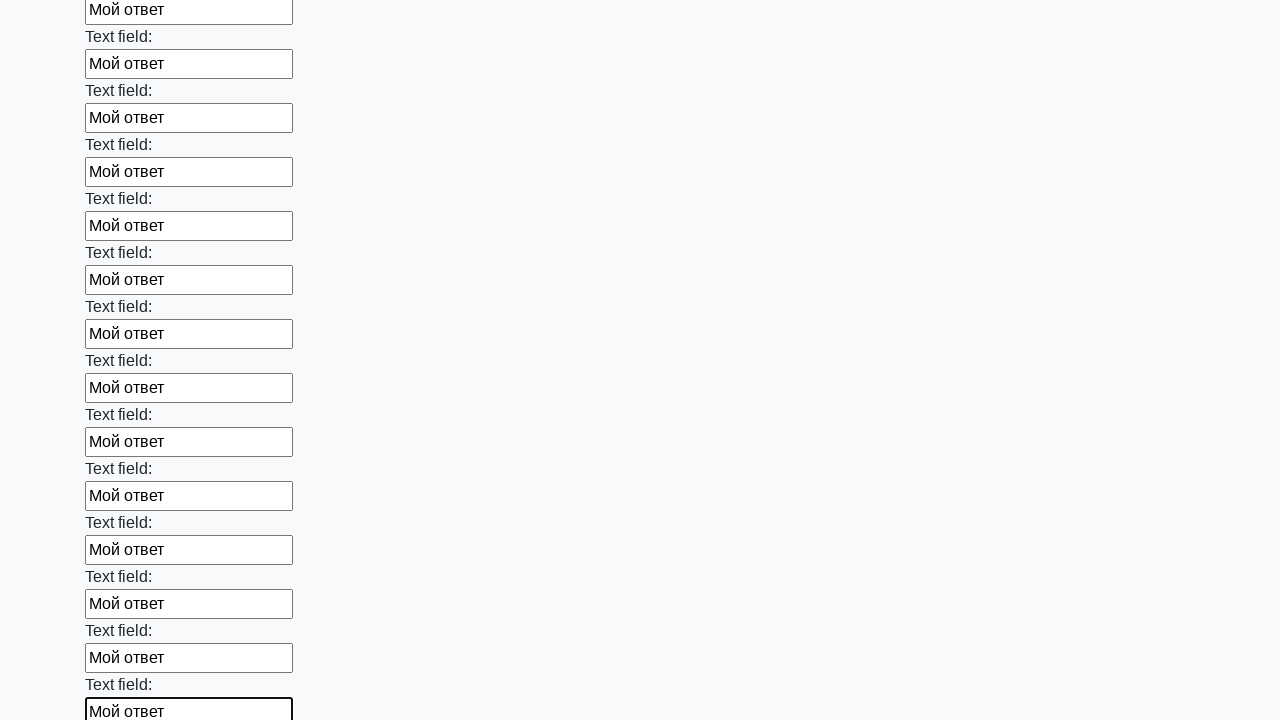

Filled a text input field with 'Мой ответ' on input[type='text'] >> nth=71
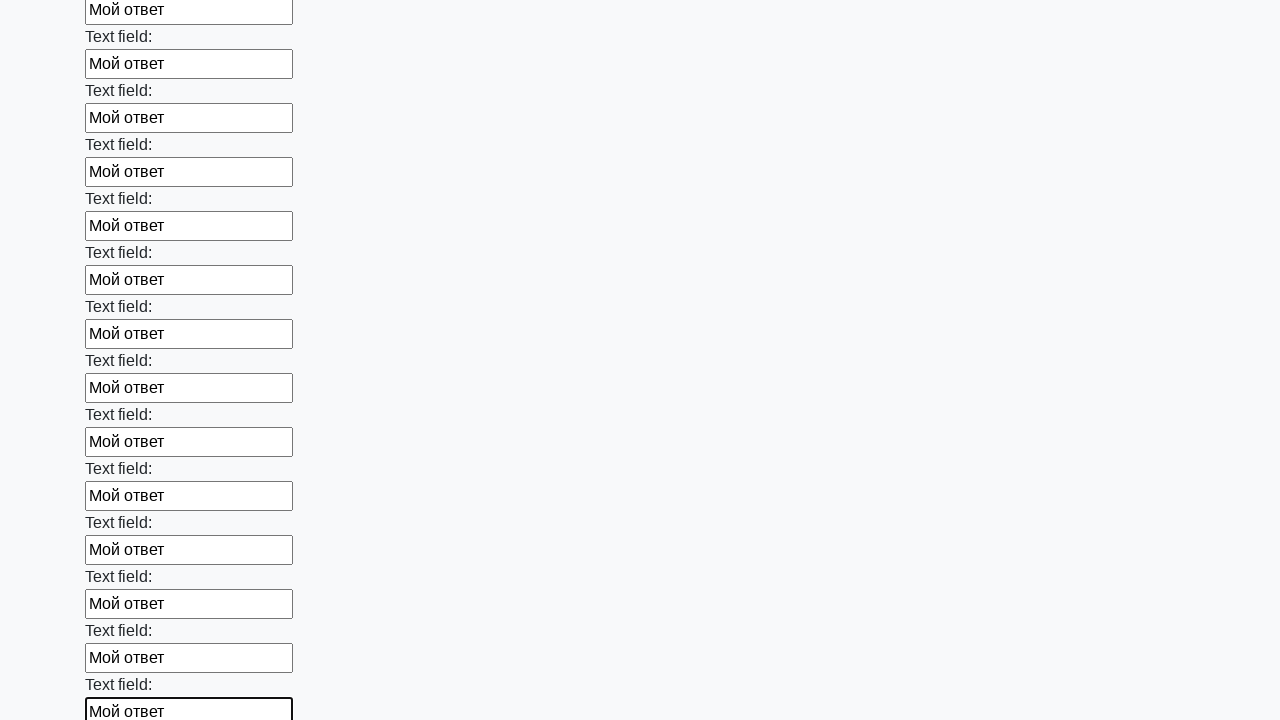

Filled a text input field with 'Мой ответ' on input[type='text'] >> nth=72
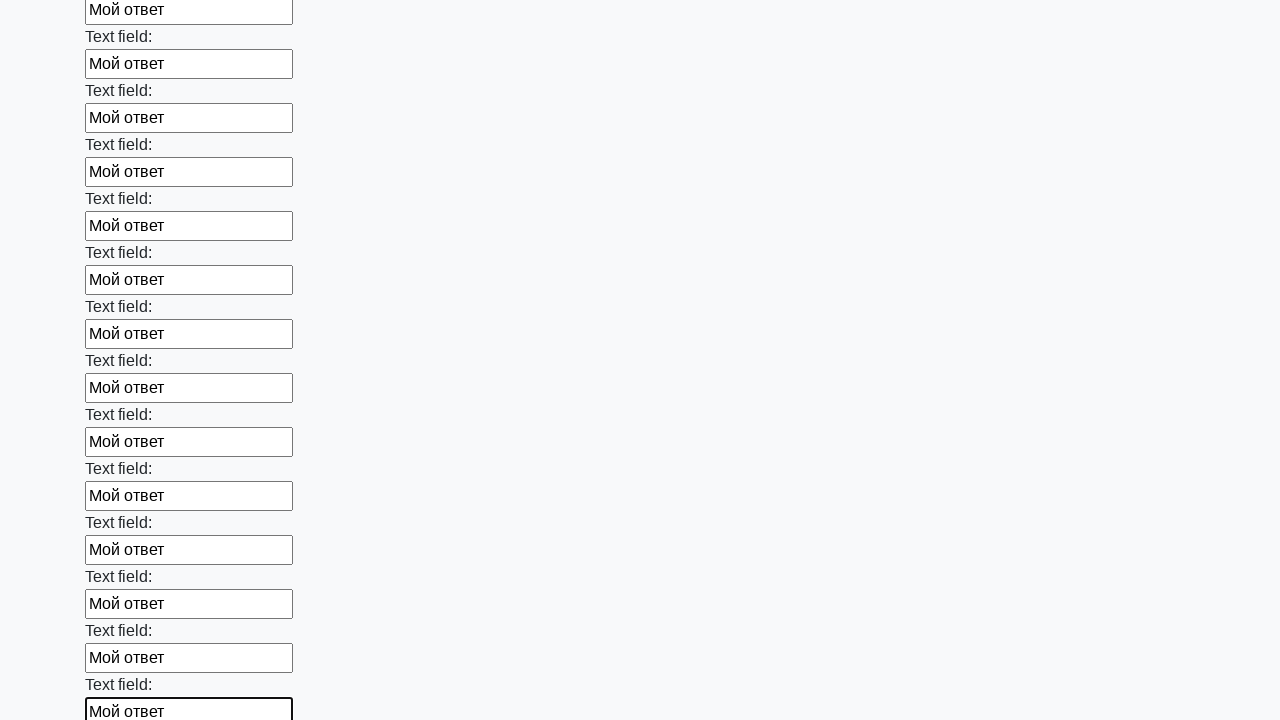

Filled a text input field with 'Мой ответ' on input[type='text'] >> nth=73
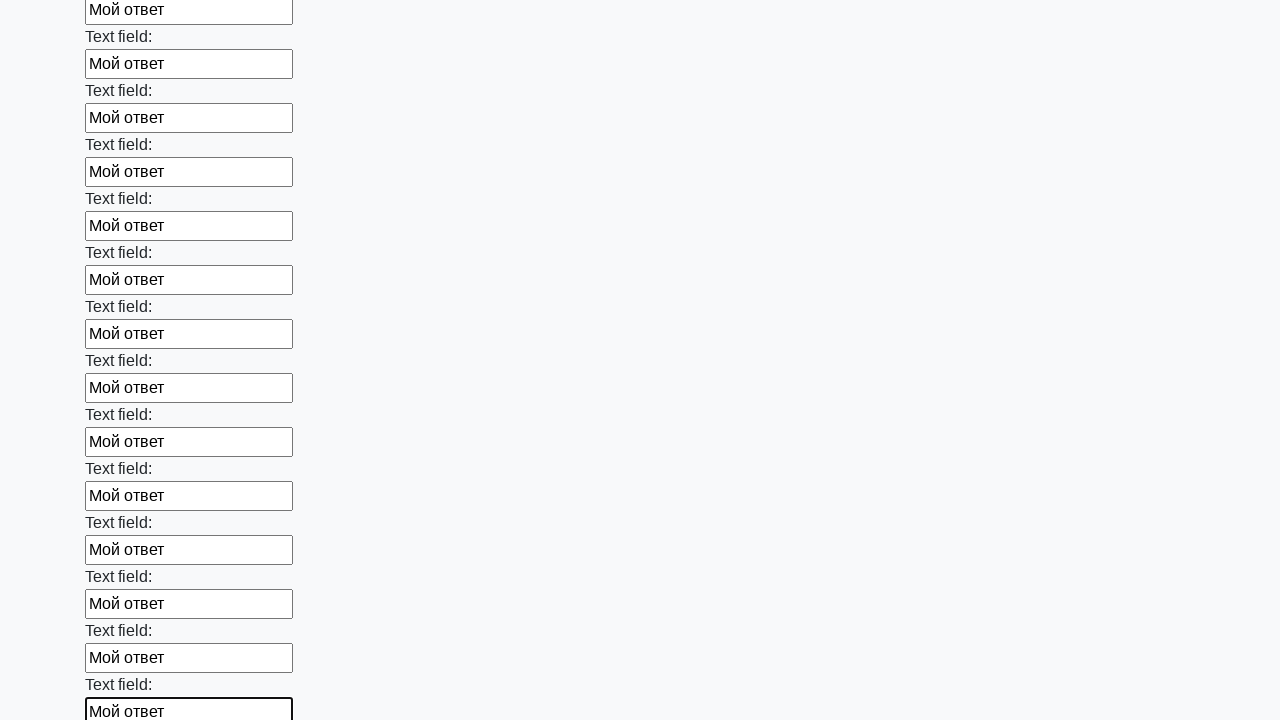

Filled a text input field with 'Мой ответ' on input[type='text'] >> nth=74
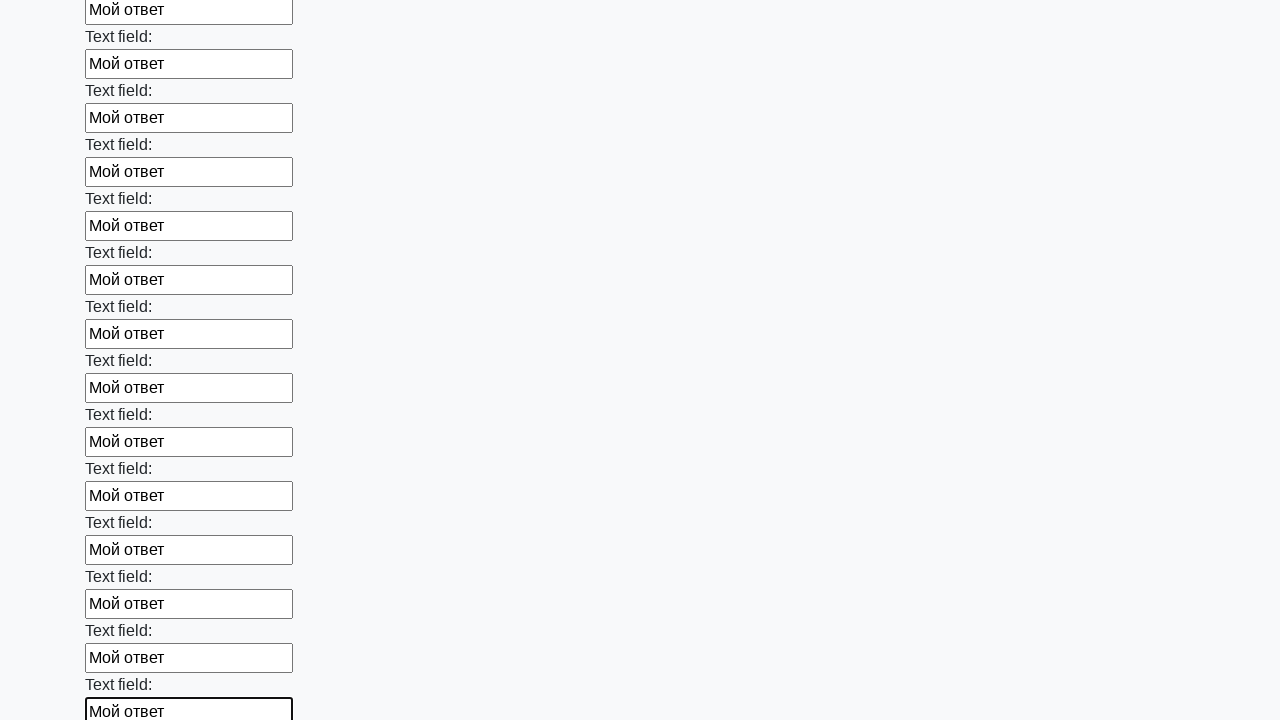

Filled a text input field with 'Мой ответ' on input[type='text'] >> nth=75
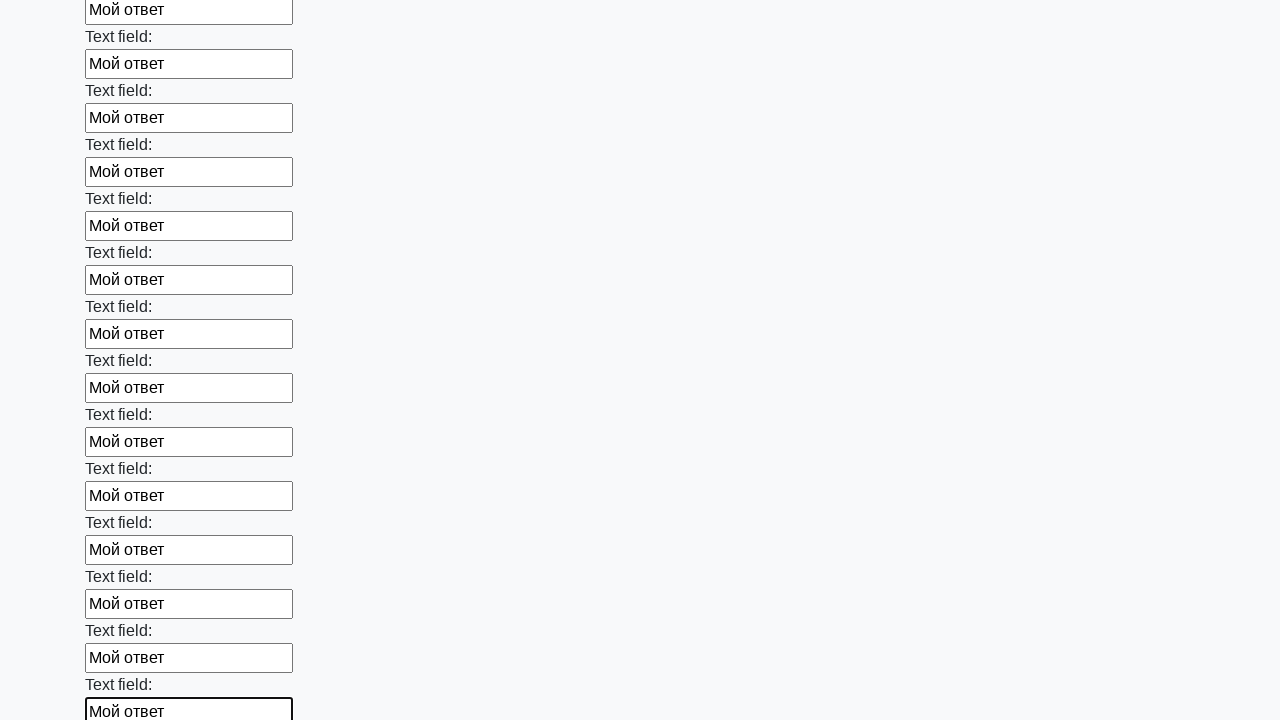

Filled a text input field with 'Мой ответ' on input[type='text'] >> nth=76
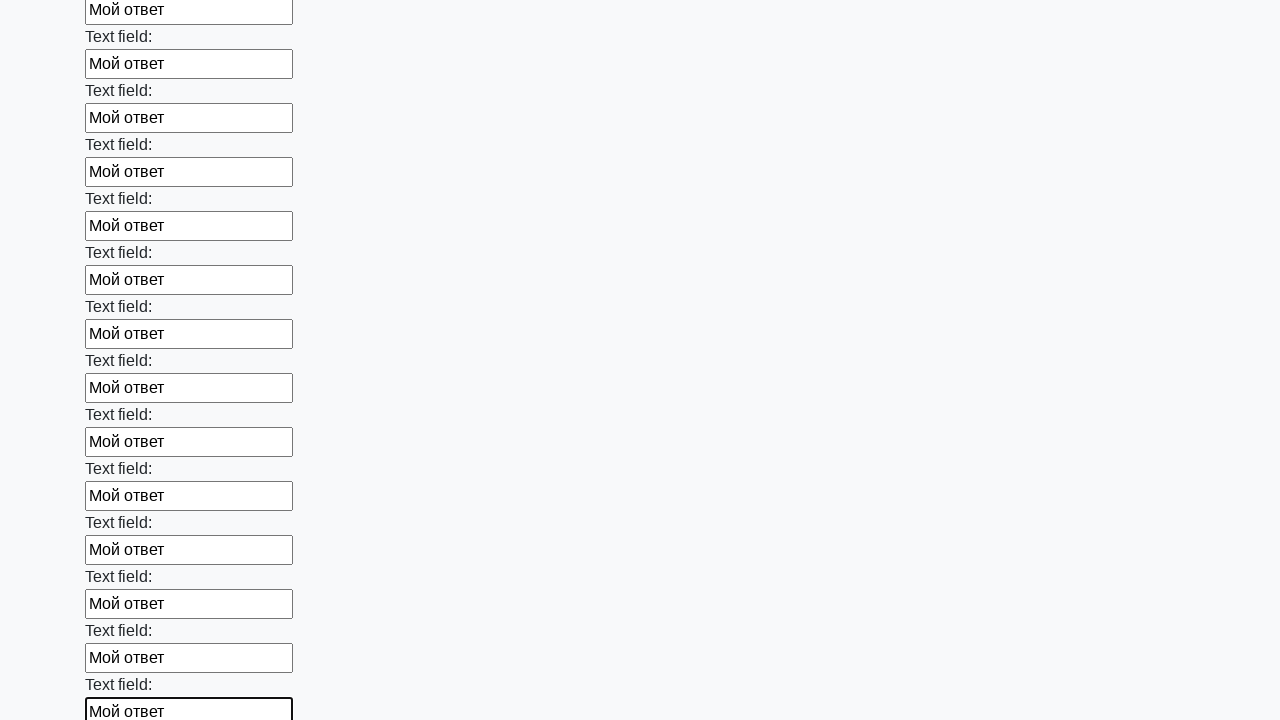

Filled a text input field with 'Мой ответ' on input[type='text'] >> nth=77
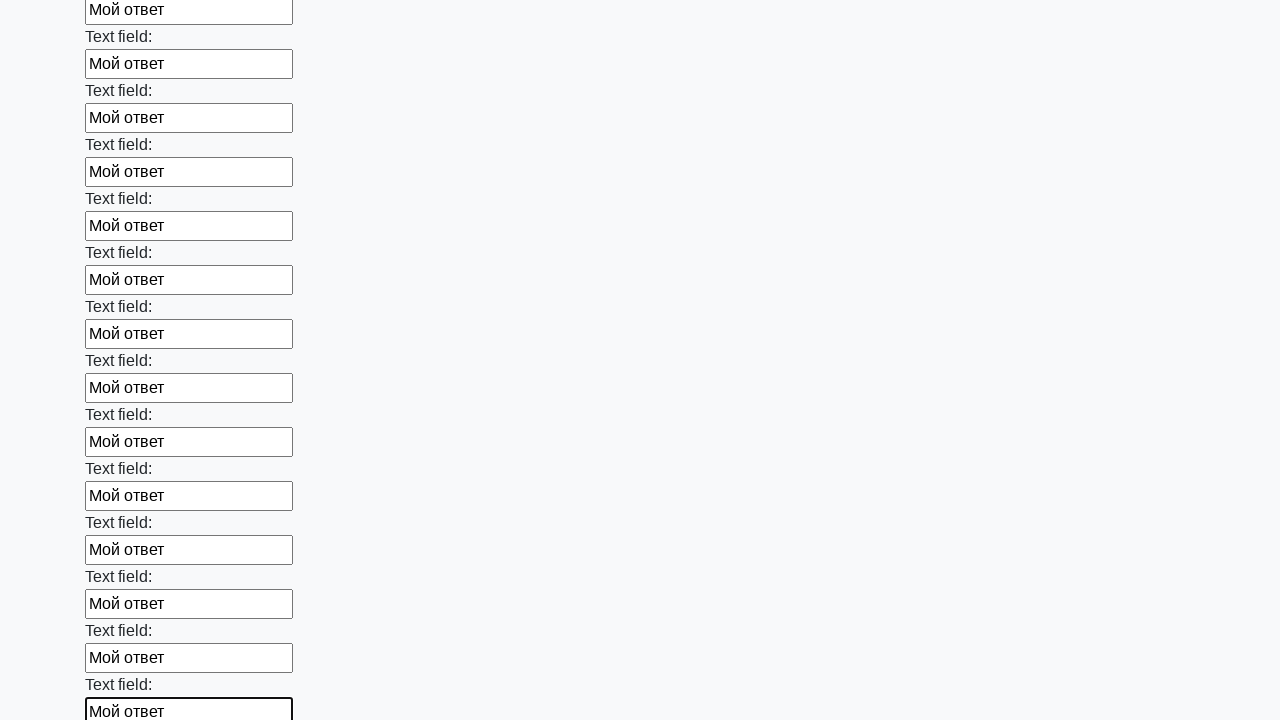

Filled a text input field with 'Мой ответ' on input[type='text'] >> nth=78
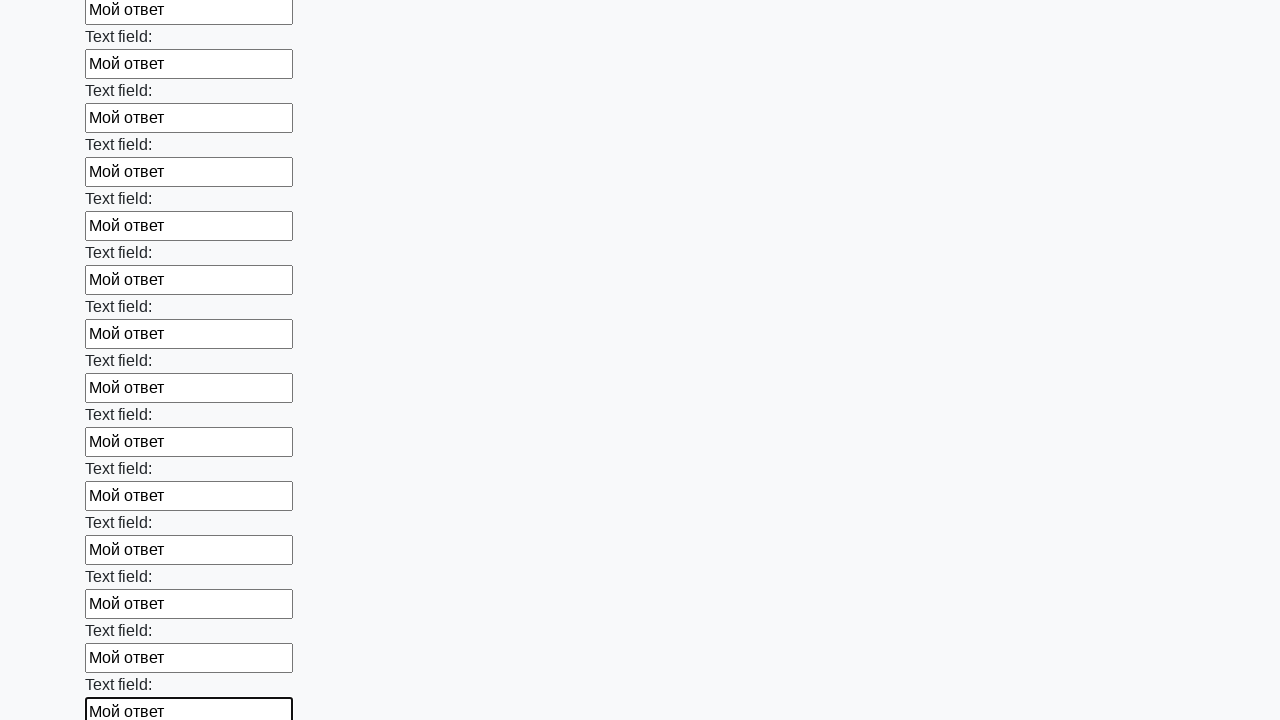

Filled a text input field with 'Мой ответ' on input[type='text'] >> nth=79
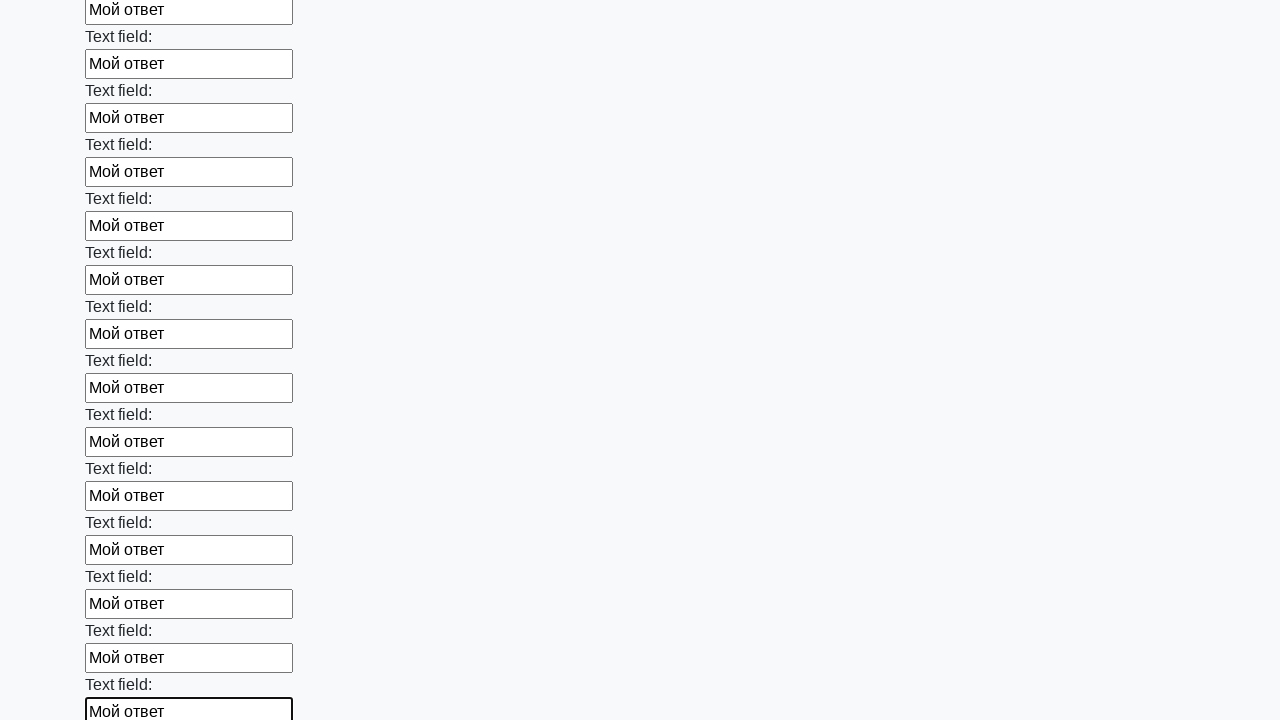

Filled a text input field with 'Мой ответ' on input[type='text'] >> nth=80
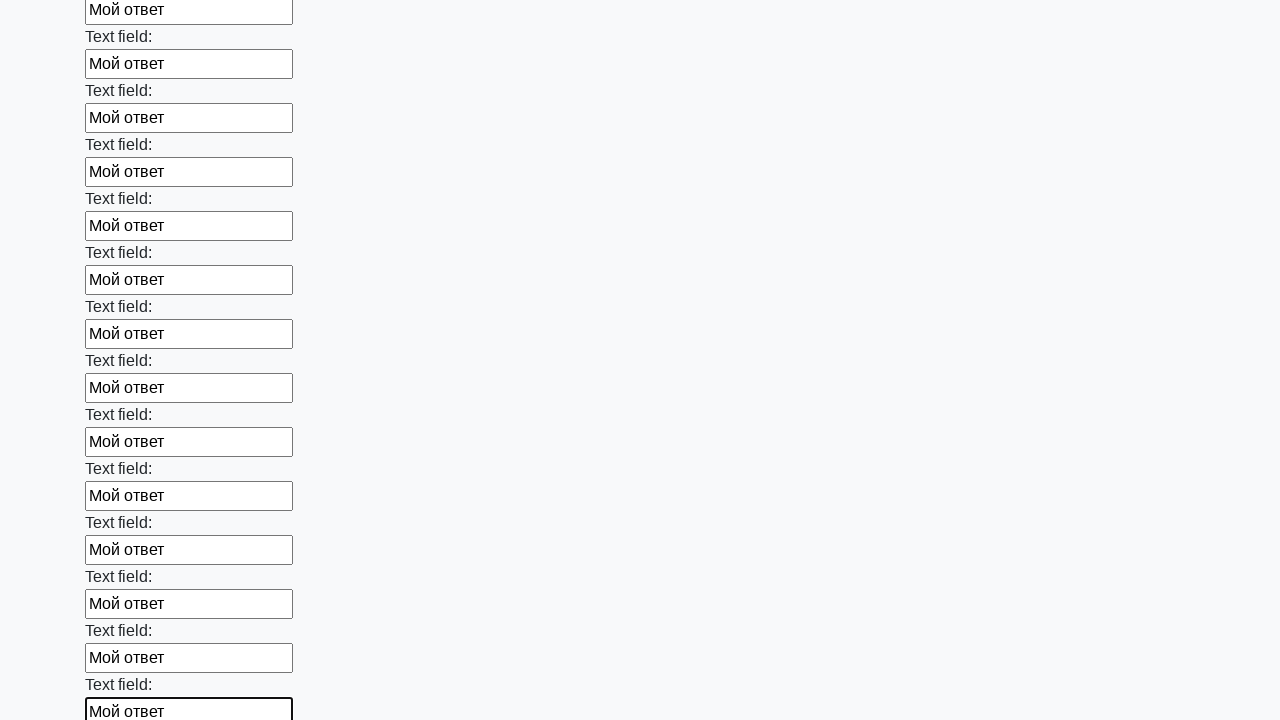

Filled a text input field with 'Мой ответ' on input[type='text'] >> nth=81
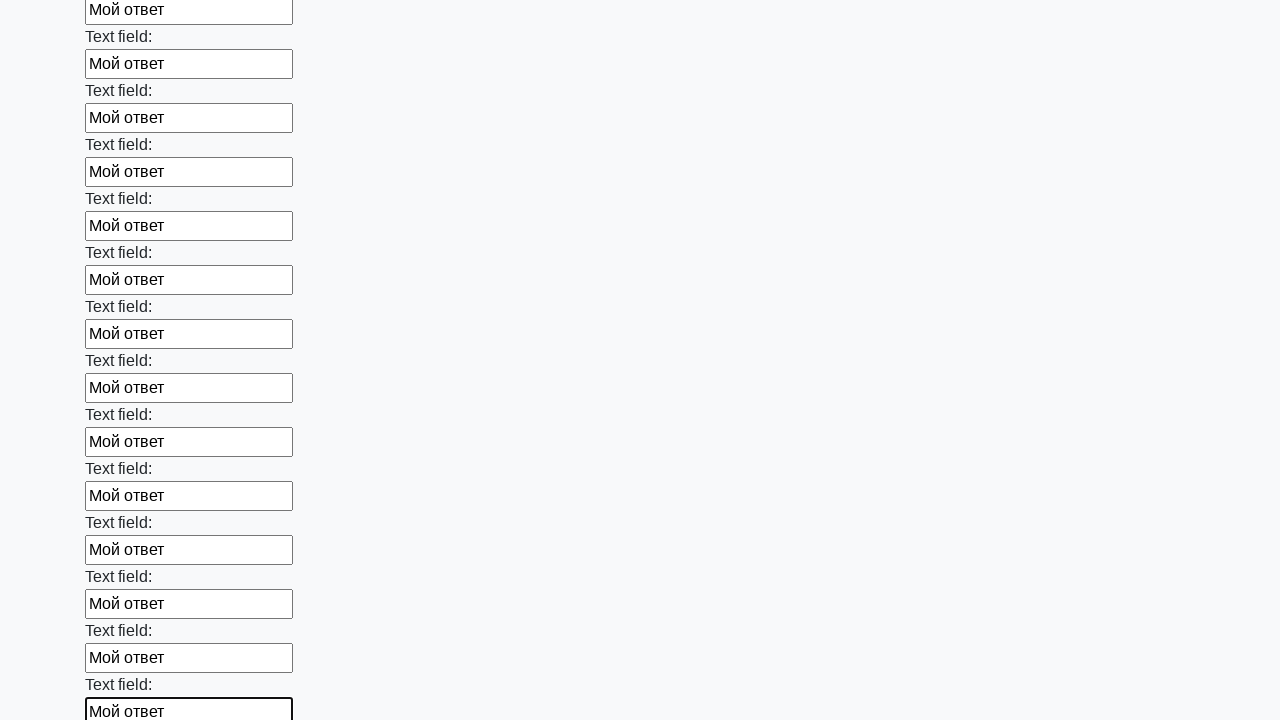

Filled a text input field with 'Мой ответ' on input[type='text'] >> nth=82
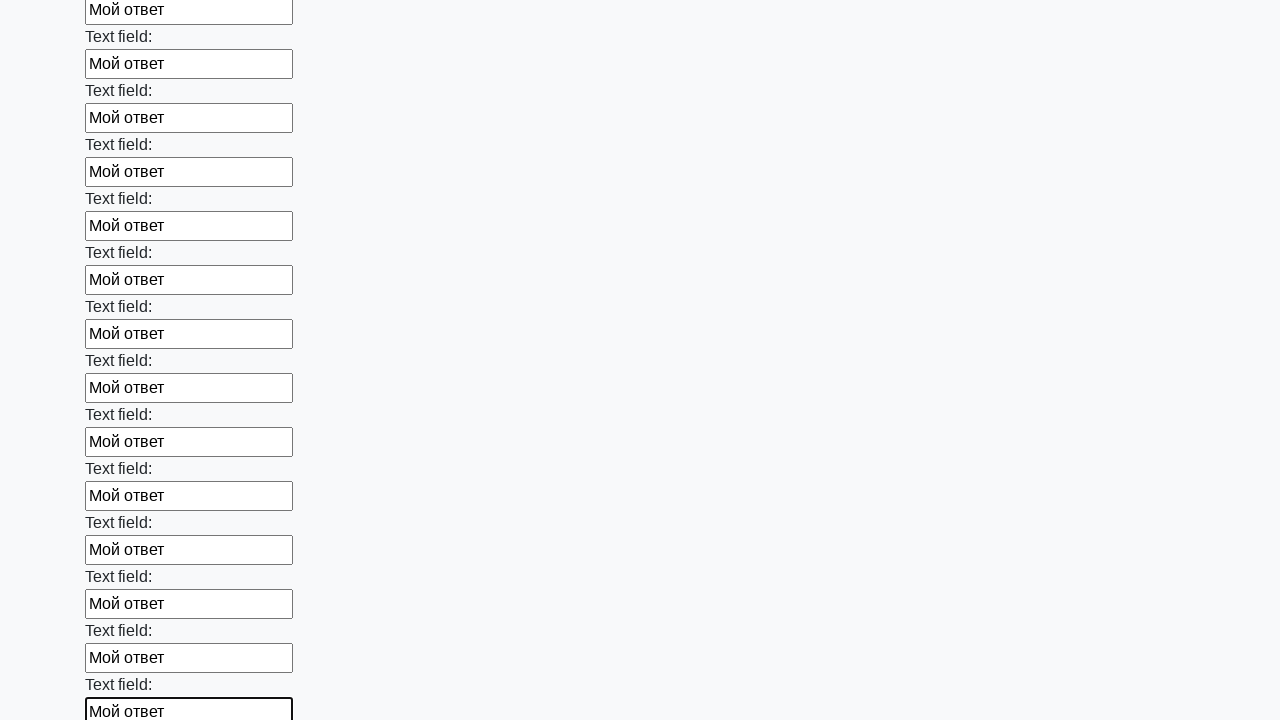

Filled a text input field with 'Мой ответ' on input[type='text'] >> nth=83
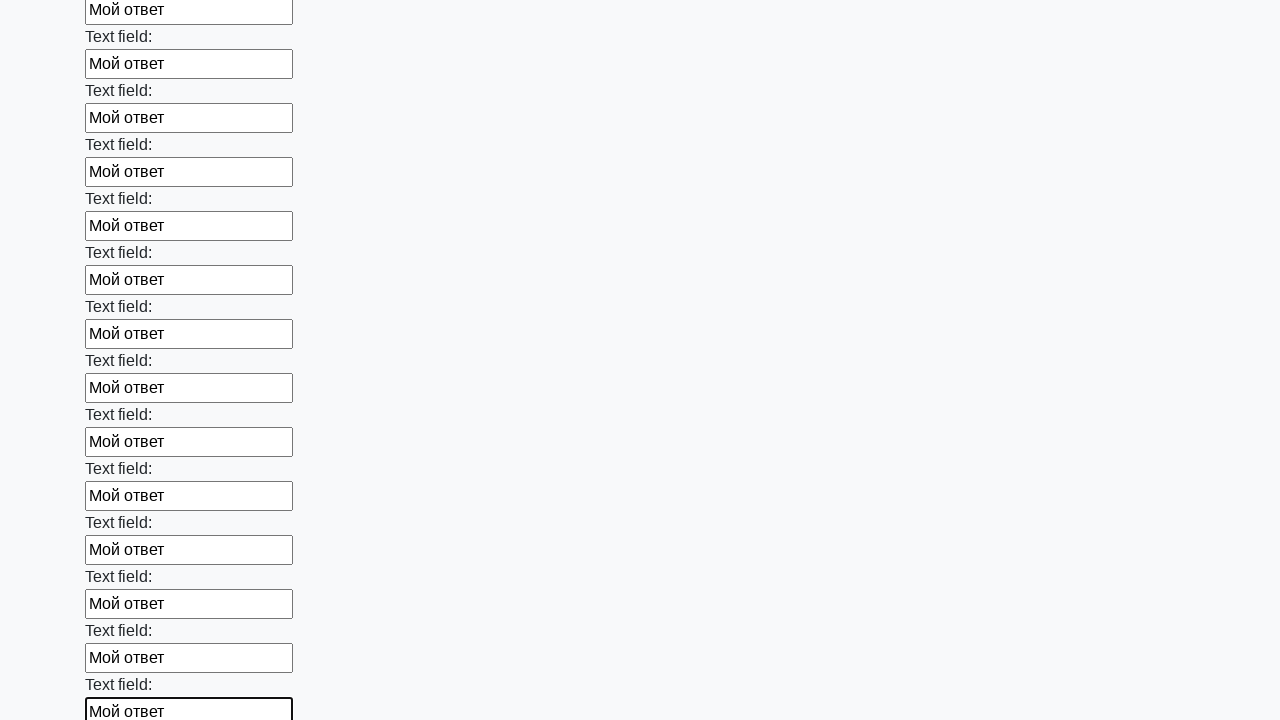

Filled a text input field with 'Мой ответ' on input[type='text'] >> nth=84
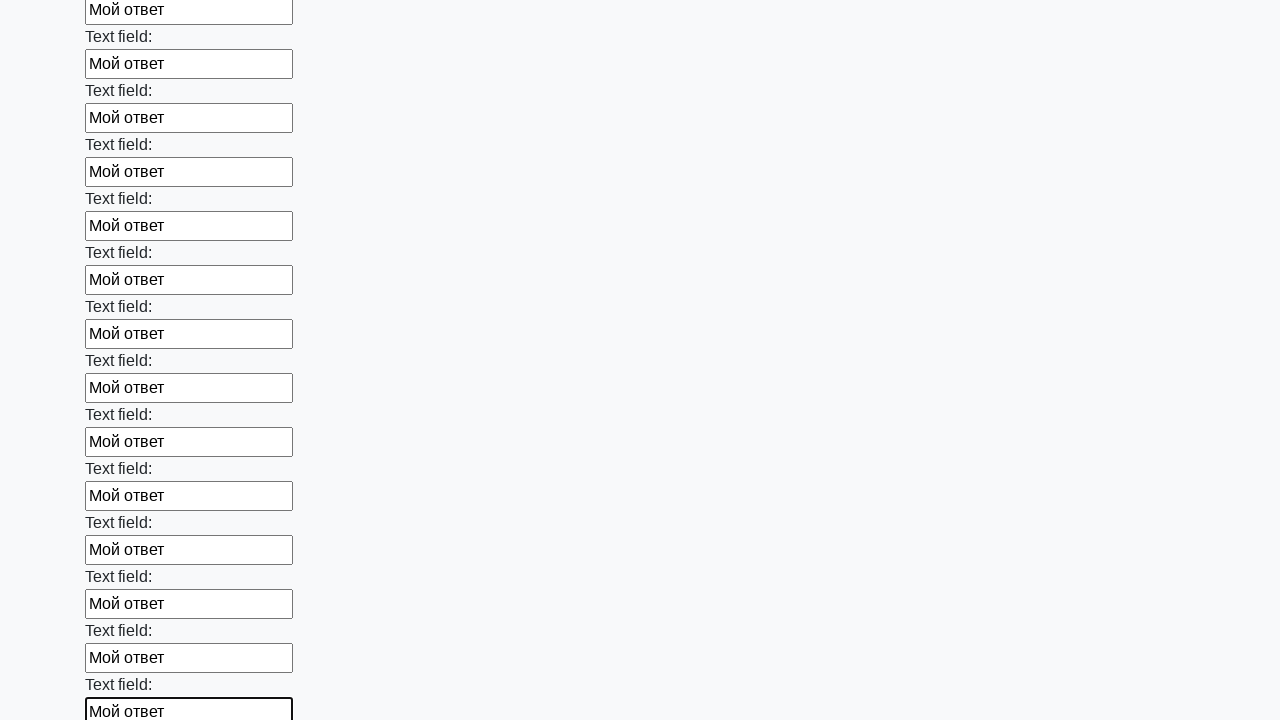

Filled a text input field with 'Мой ответ' on input[type='text'] >> nth=85
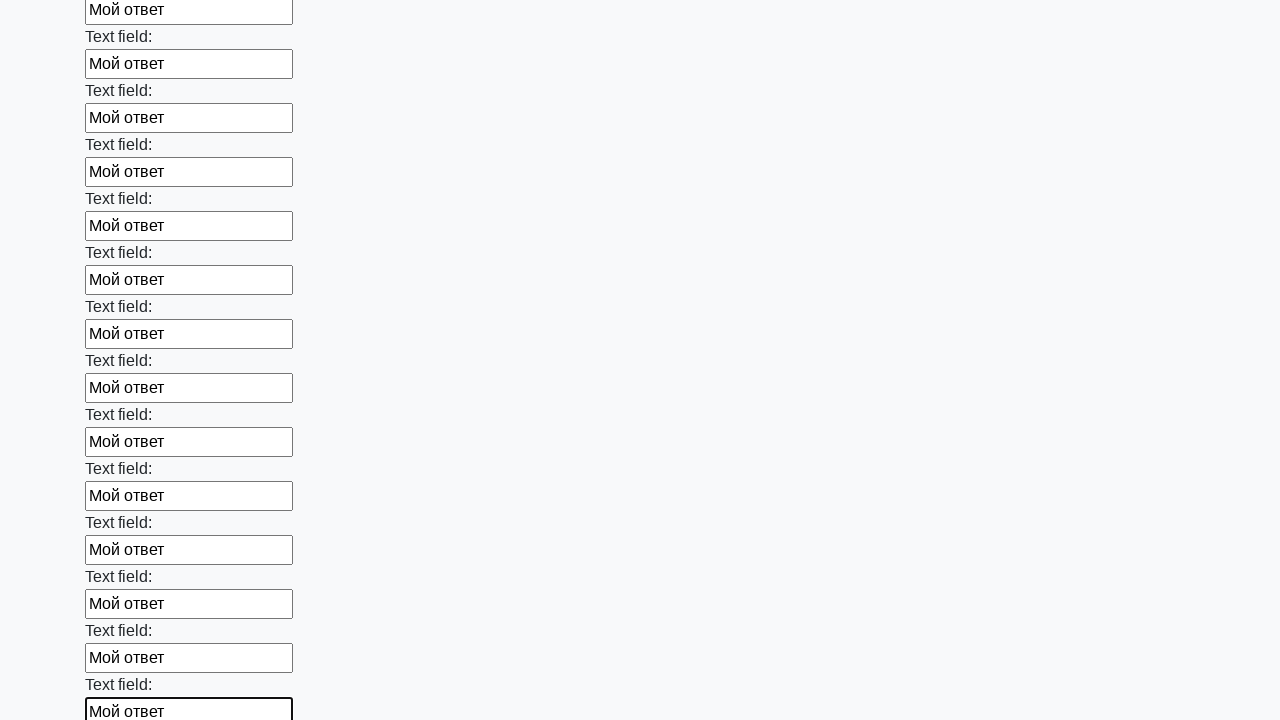

Filled a text input field with 'Мой ответ' on input[type='text'] >> nth=86
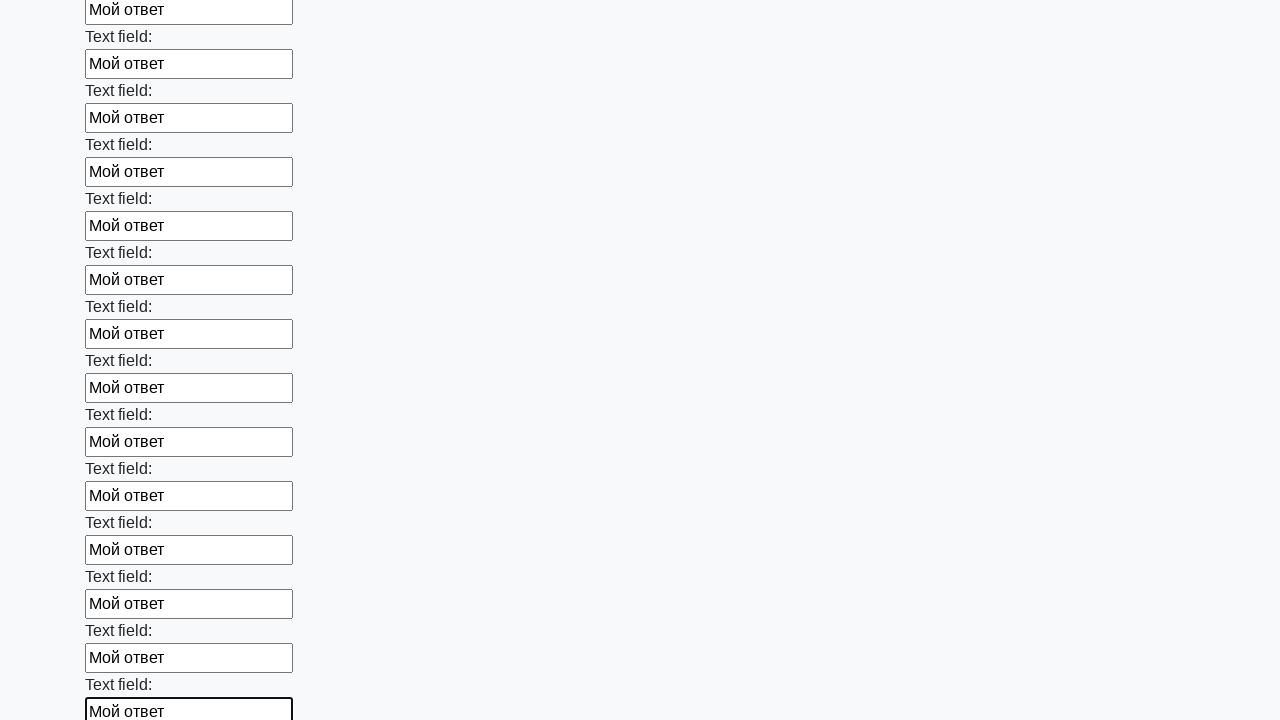

Filled a text input field with 'Мой ответ' on input[type='text'] >> nth=87
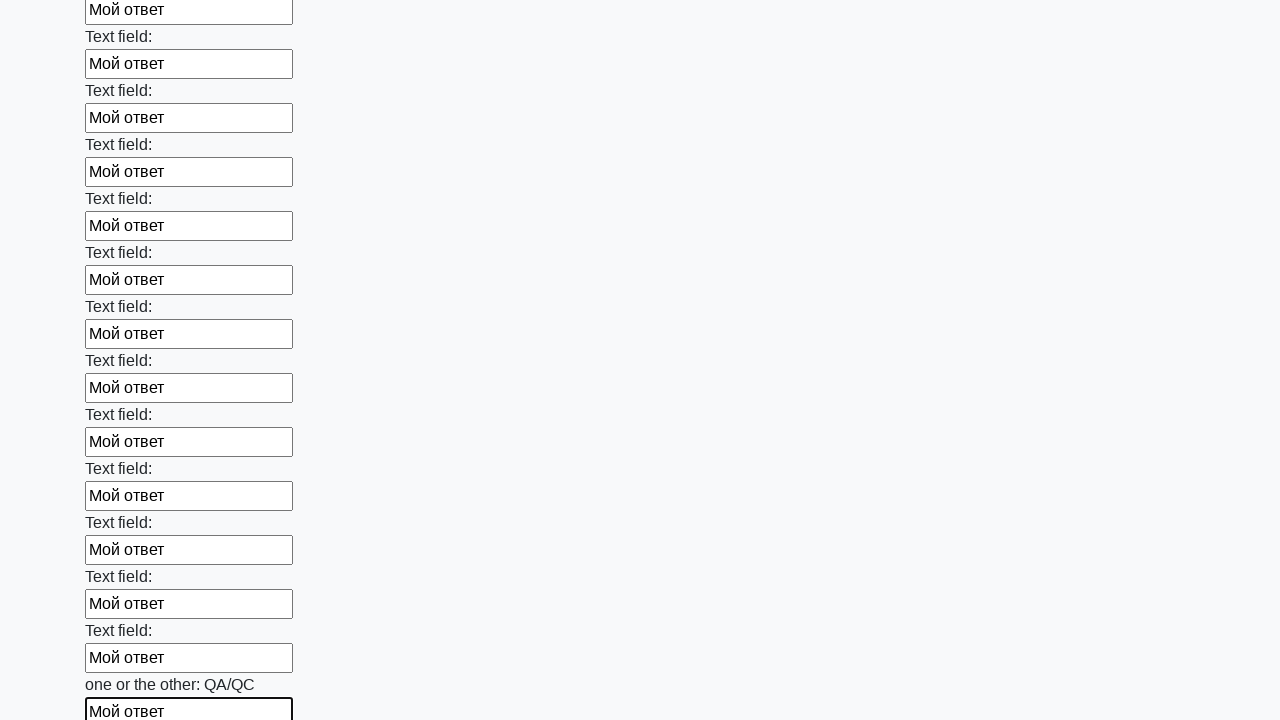

Filled a text input field with 'Мой ответ' on input[type='text'] >> nth=88
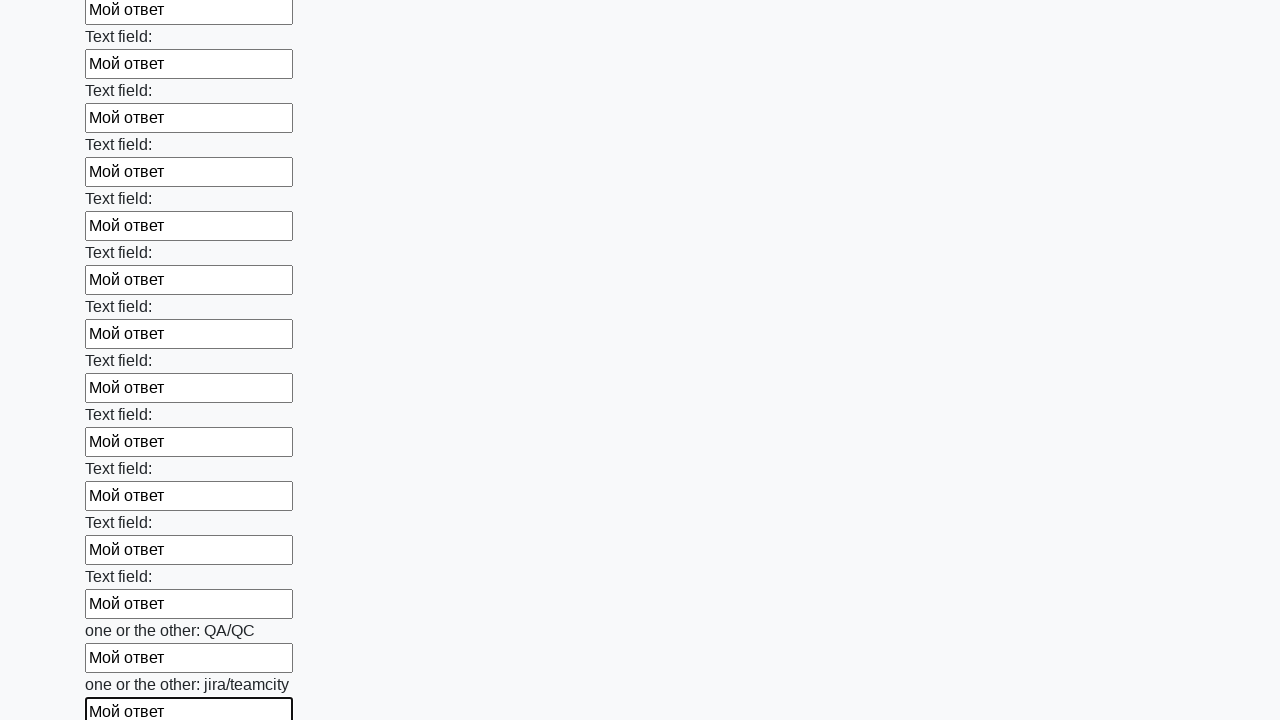

Filled a text input field with 'Мой ответ' on input[type='text'] >> nth=89
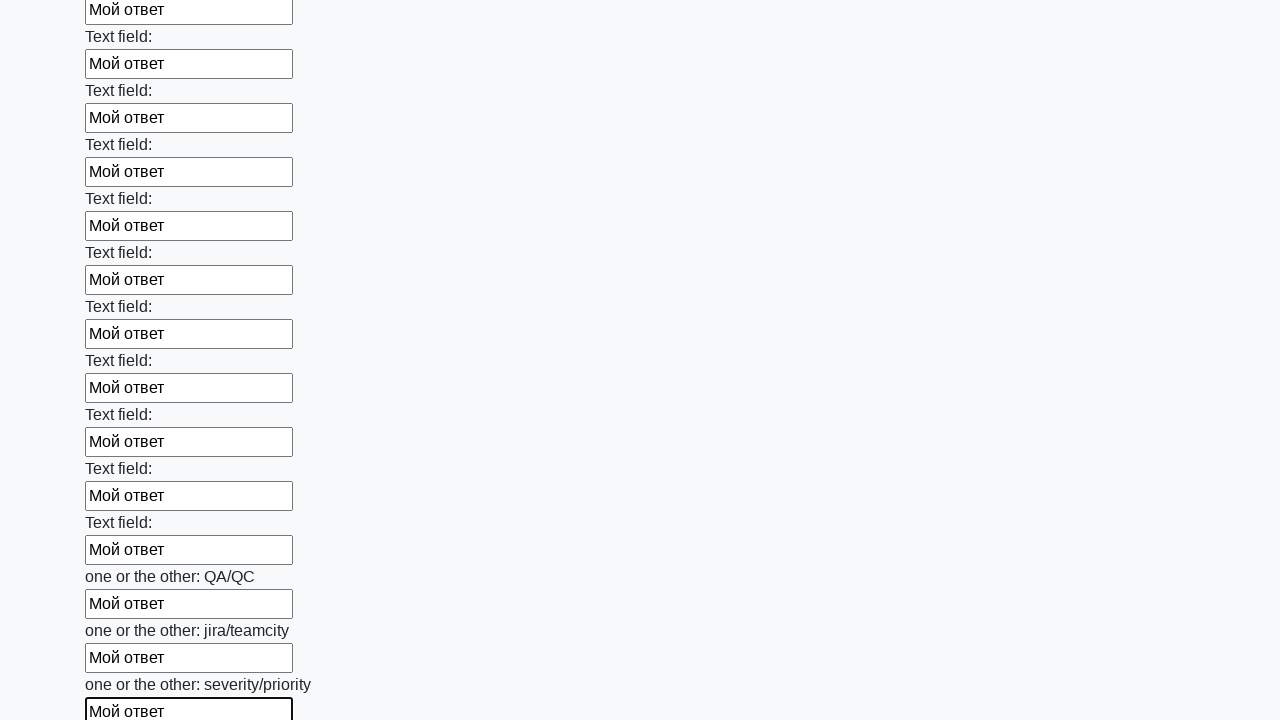

Filled a text input field with 'Мой ответ' on input[type='text'] >> nth=90
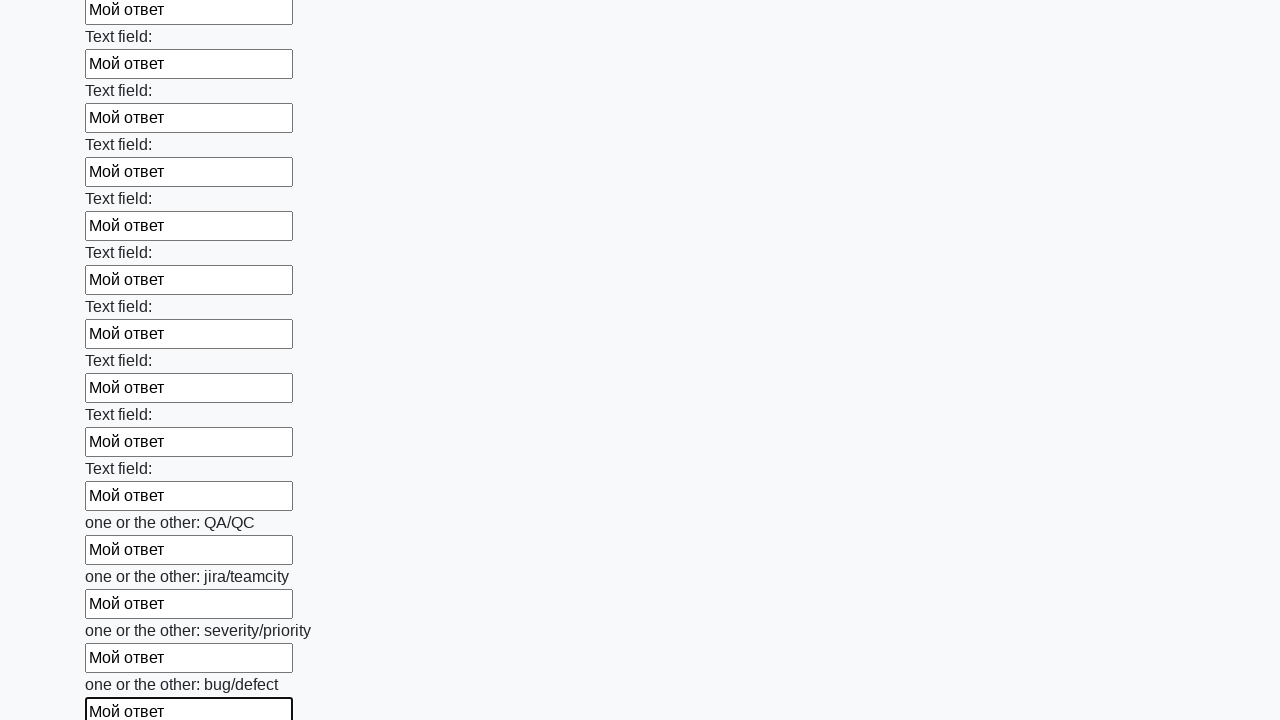

Filled a text input field with 'Мой ответ' on input[type='text'] >> nth=91
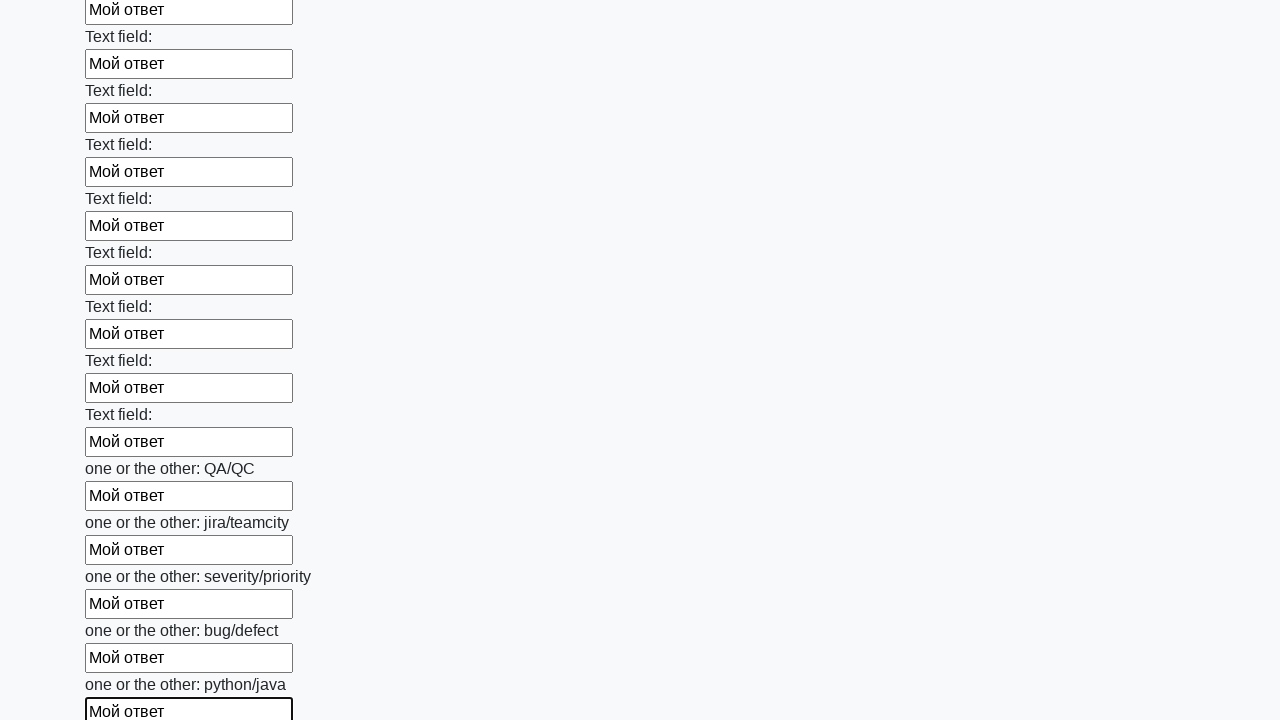

Filled a text input field with 'Мой ответ' on input[type='text'] >> nth=92
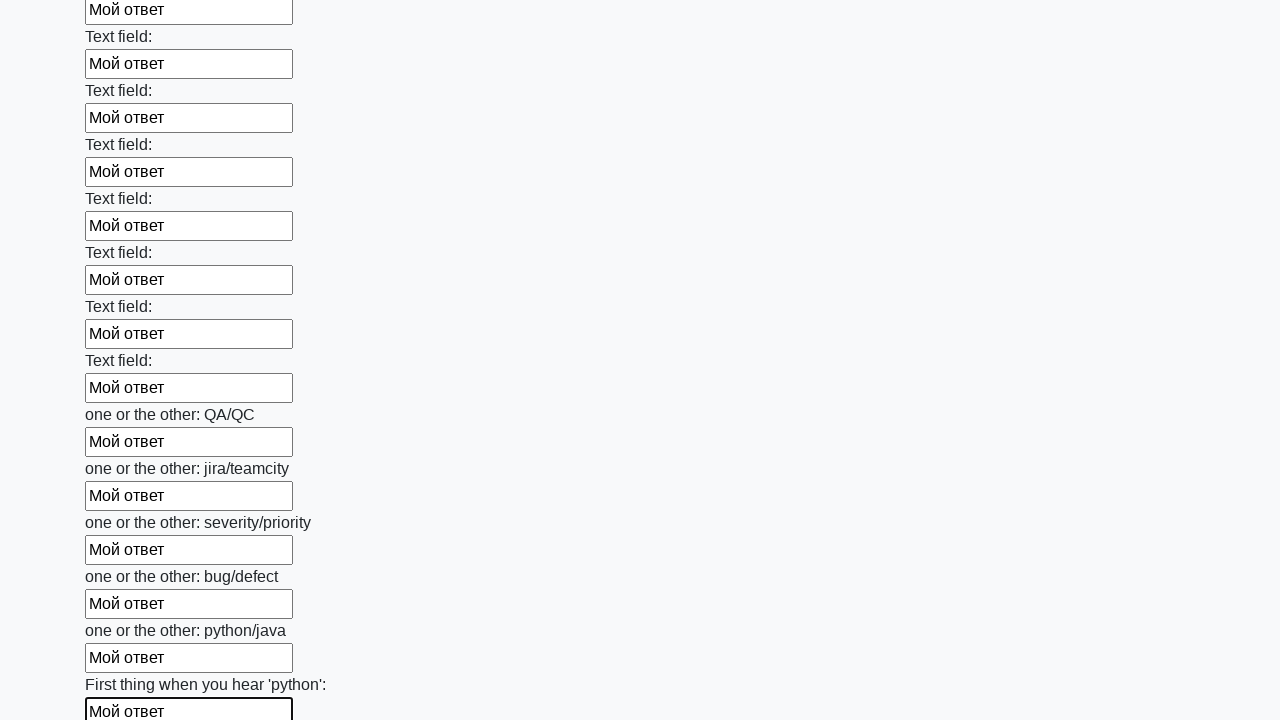

Filled a text input field with 'Мой ответ' on input[type='text'] >> nth=93
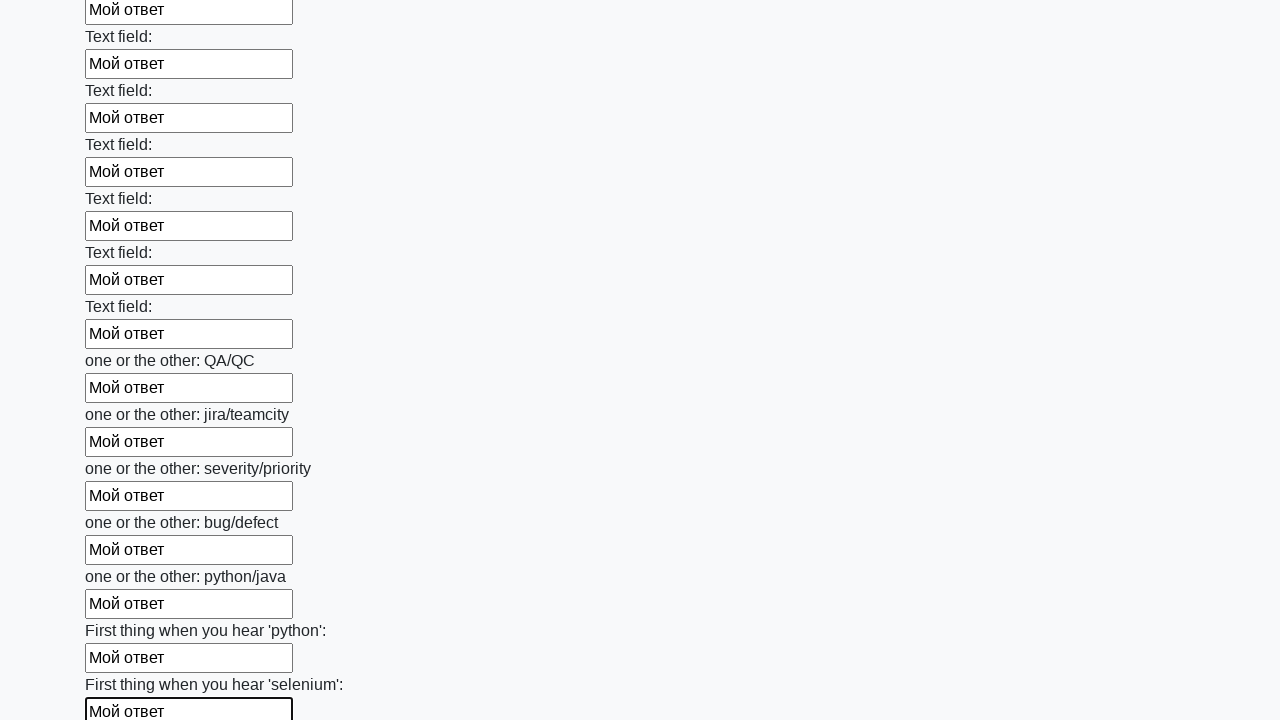

Filled a text input field with 'Мой ответ' on input[type='text'] >> nth=94
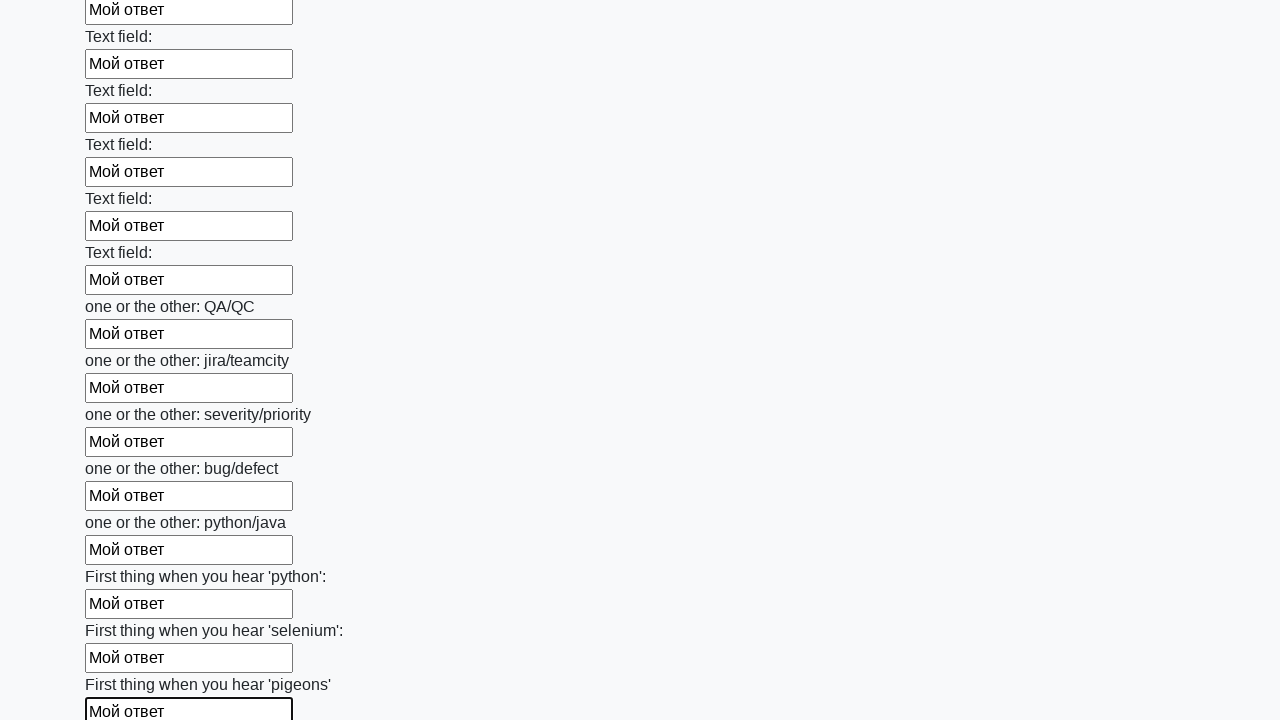

Filled a text input field with 'Мой ответ' on input[type='text'] >> nth=95
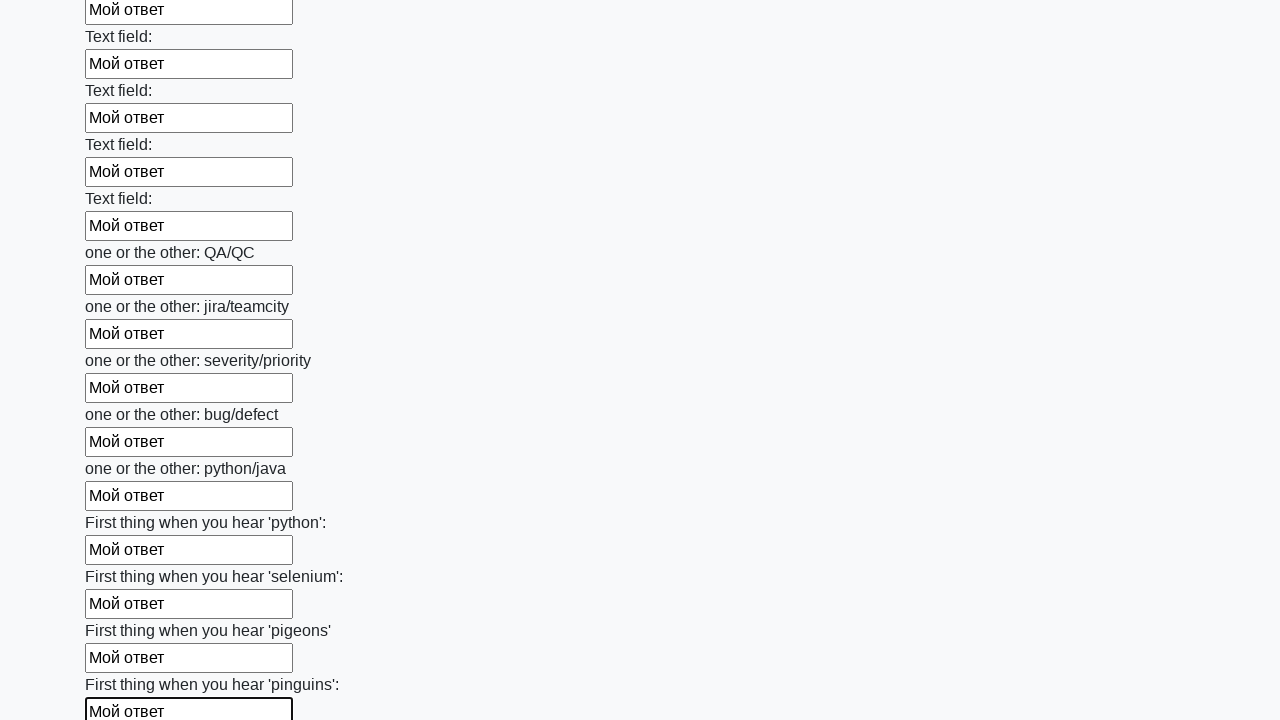

Filled a text input field with 'Мой ответ' on input[type='text'] >> nth=96
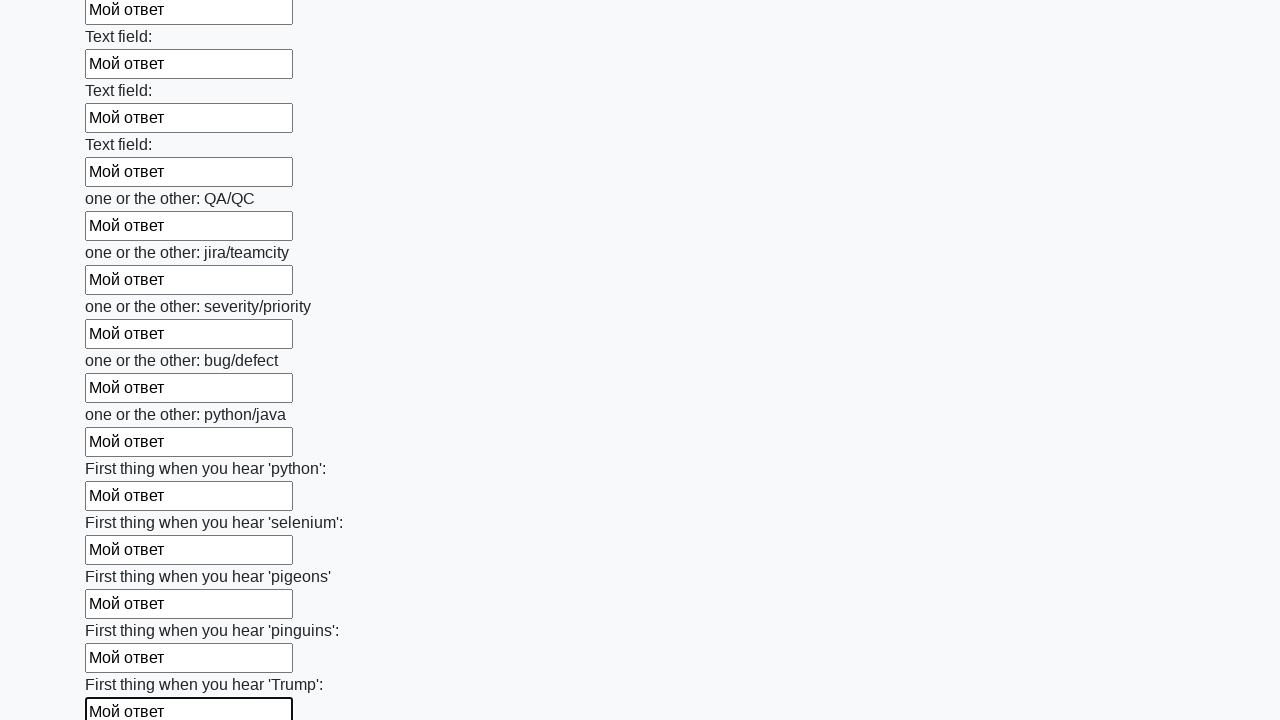

Filled a text input field with 'Мой ответ' on input[type='text'] >> nth=97
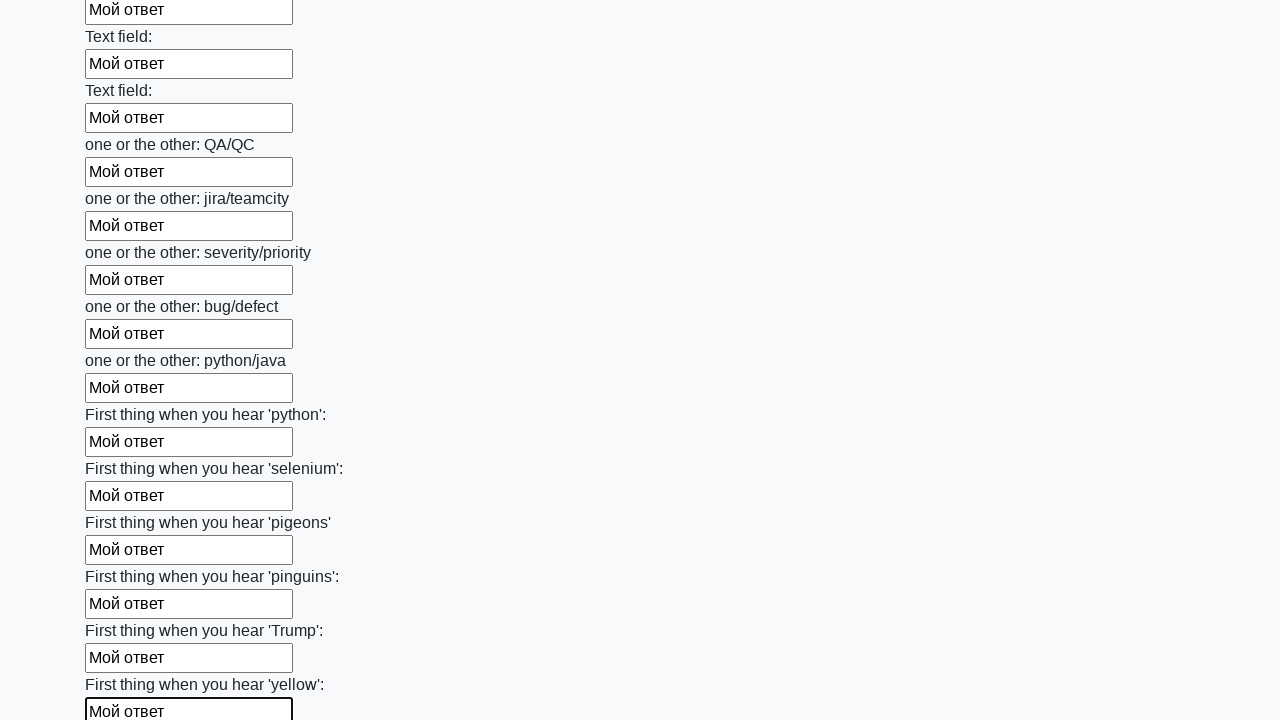

Filled a text input field with 'Мой ответ' on input[type='text'] >> nth=98
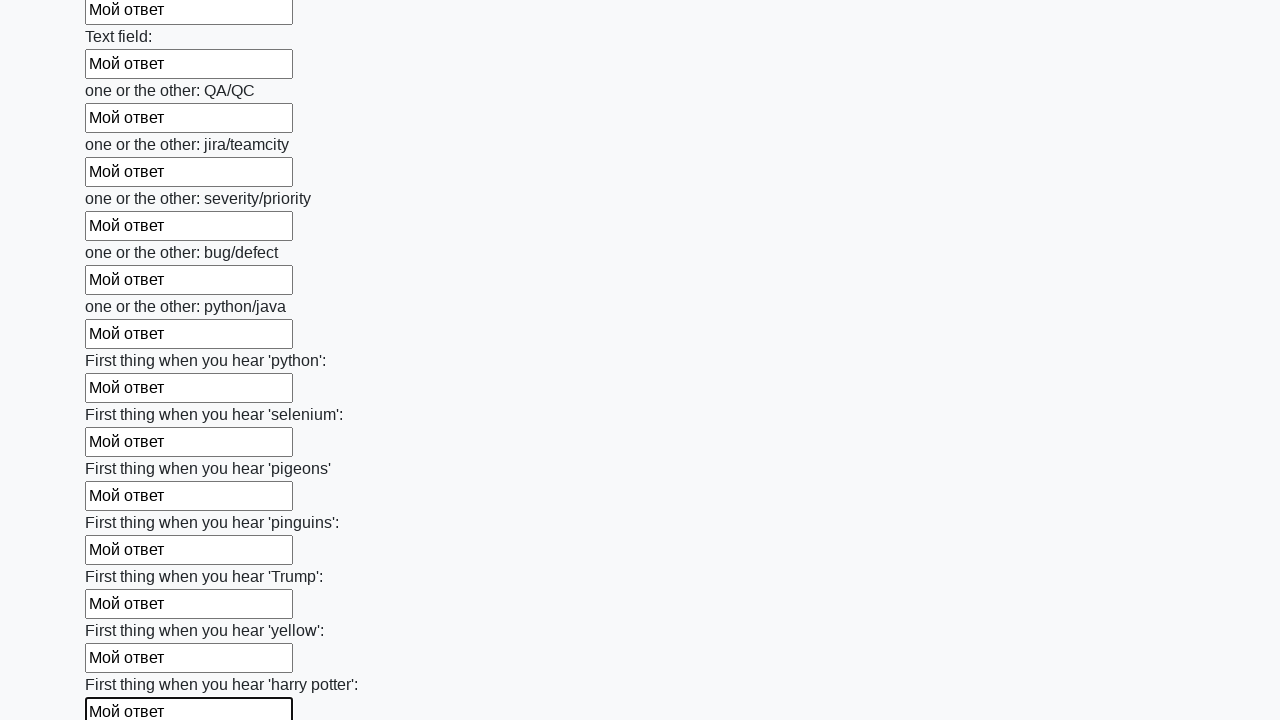

Filled a text input field with 'Мой ответ' on input[type='text'] >> nth=99
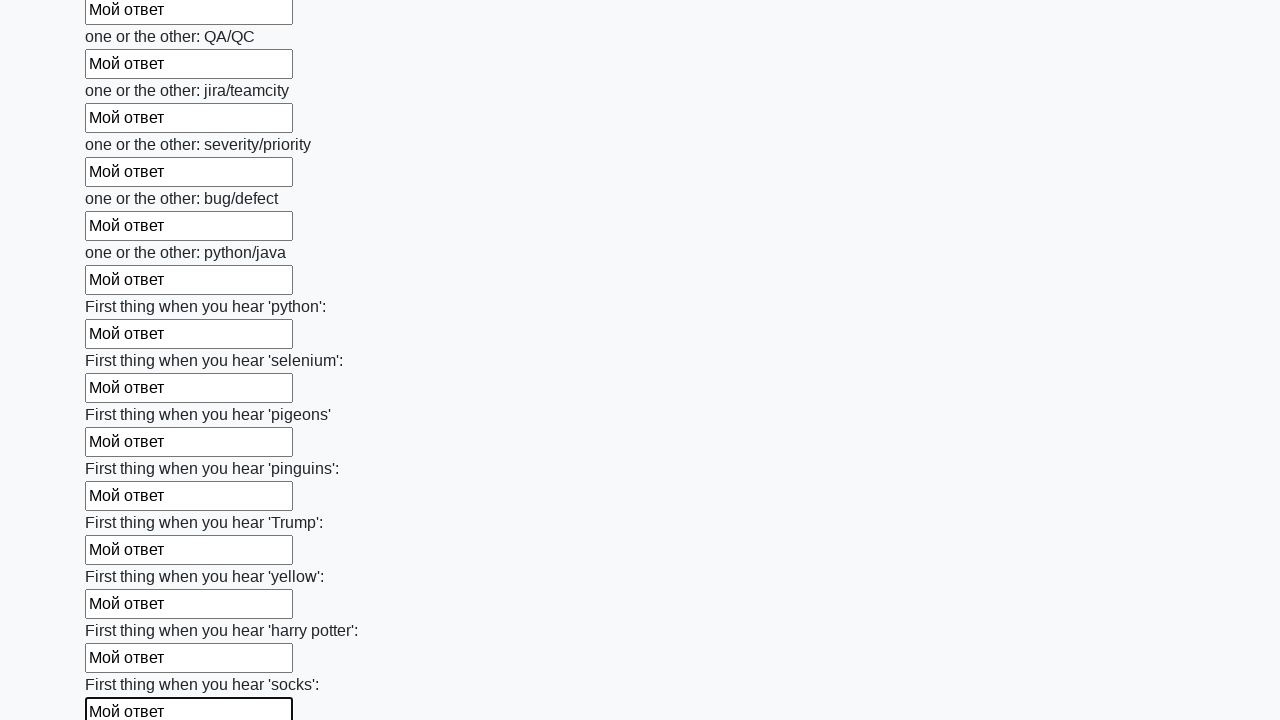

Clicked the submit button at (123, 611) on button.btn
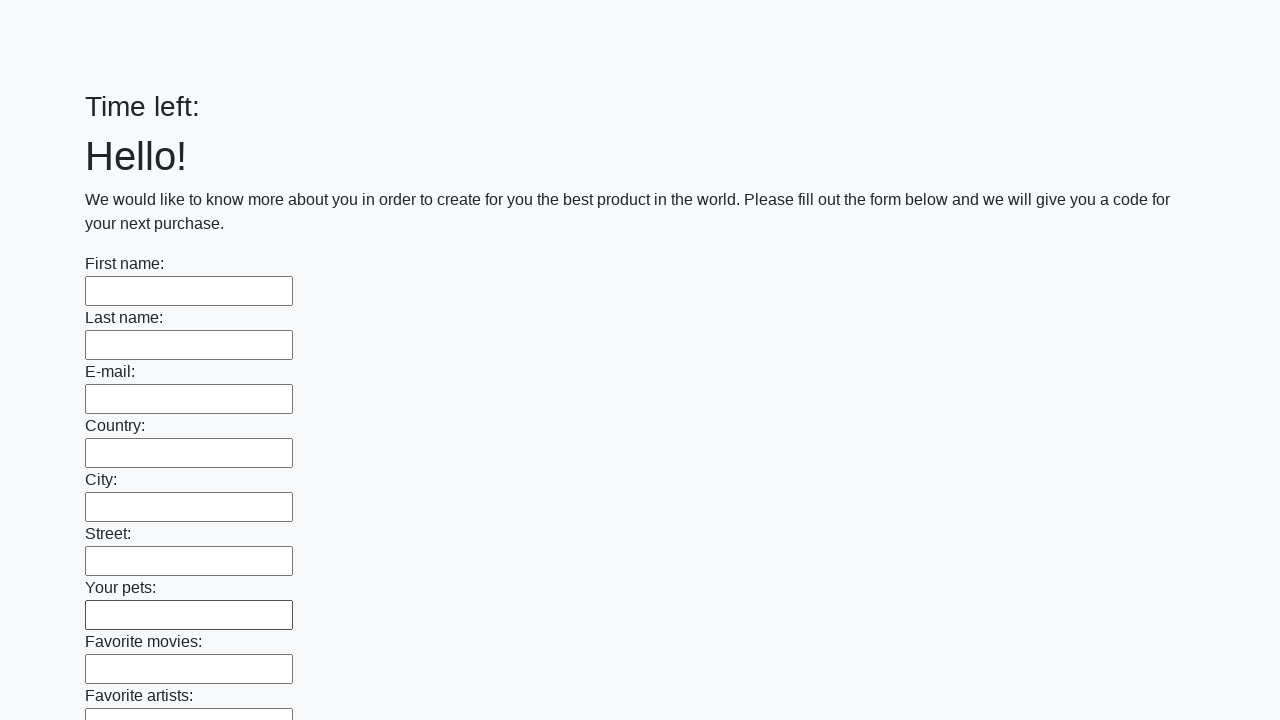

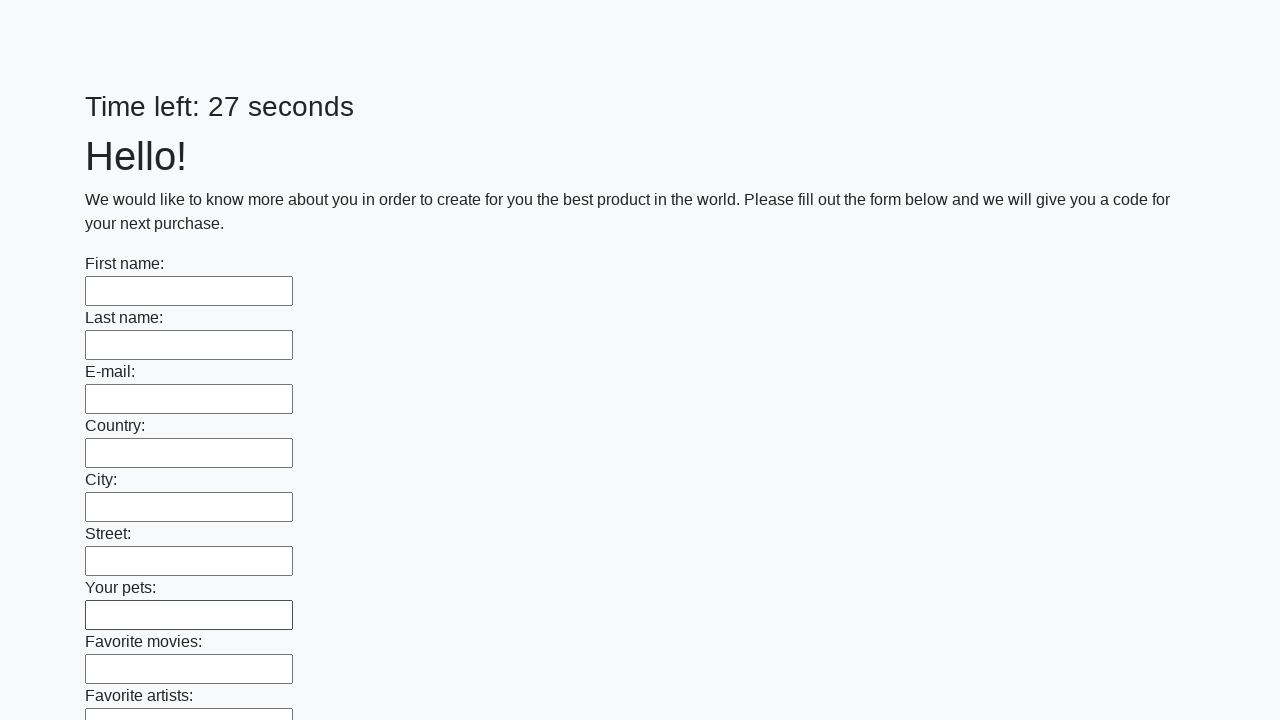